Plays a color matching game by finding and clicking the unique colored element among a grid of elements for 60 seconds

Starting URL: http://zzzscore.com/color/

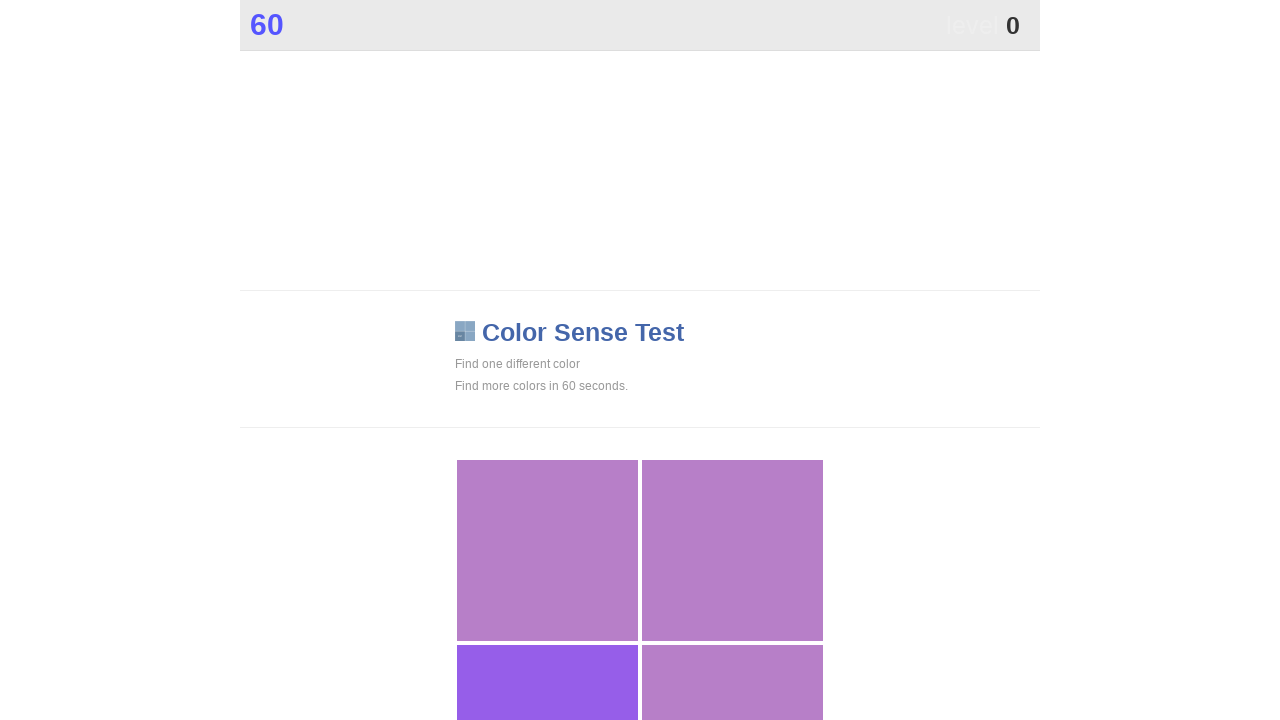

Waited for grid to load
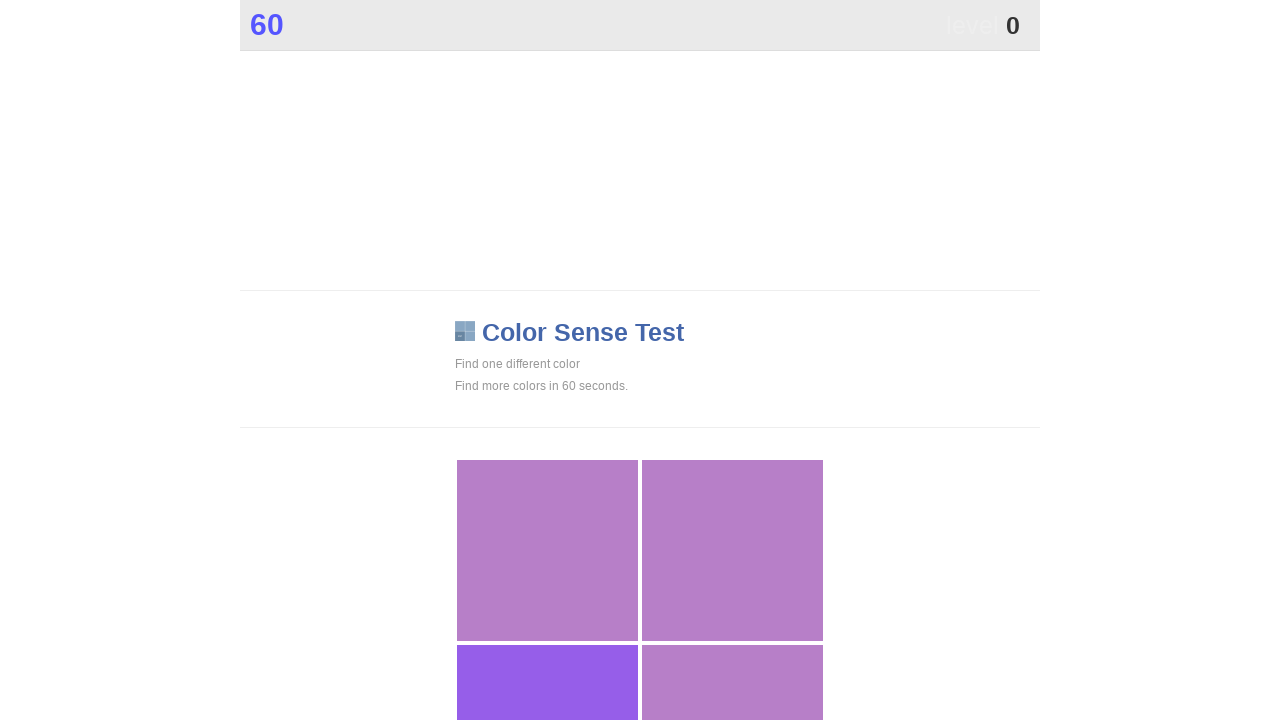

Retrieved all grid elements
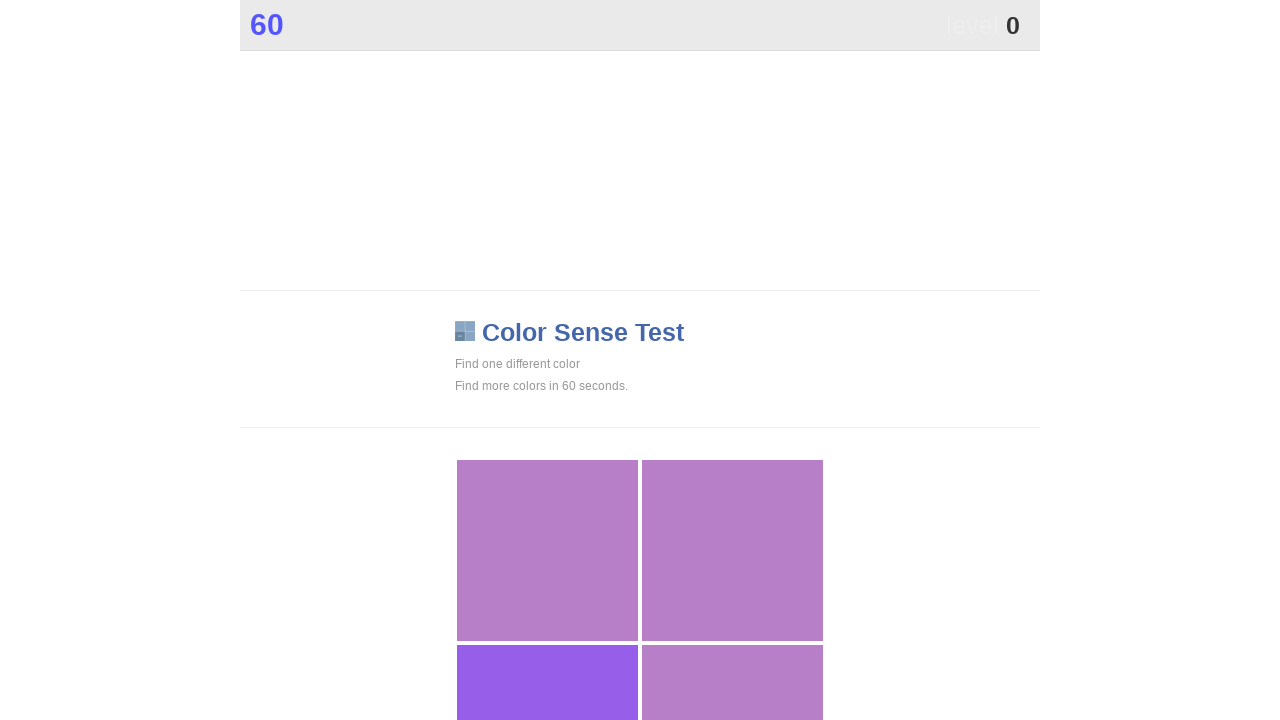

Retrieved background colors for 230 grid elements
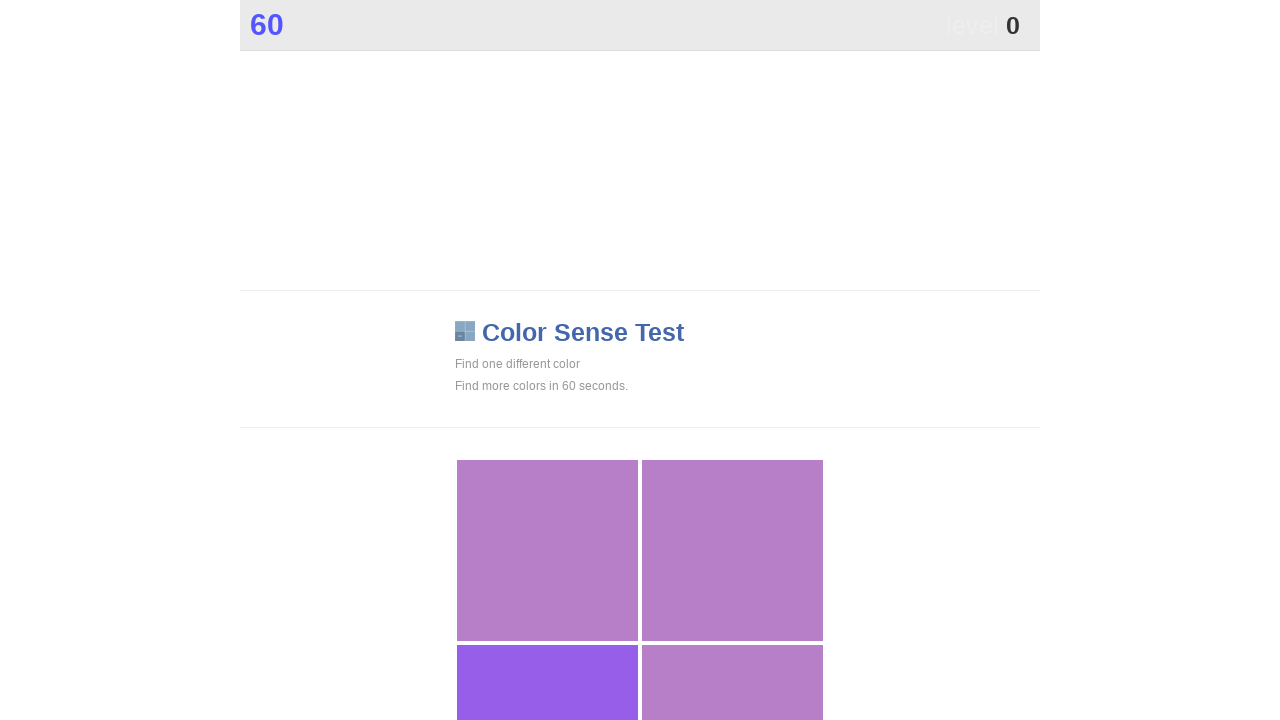

Identified unique color: rgb(150, 94, 233)
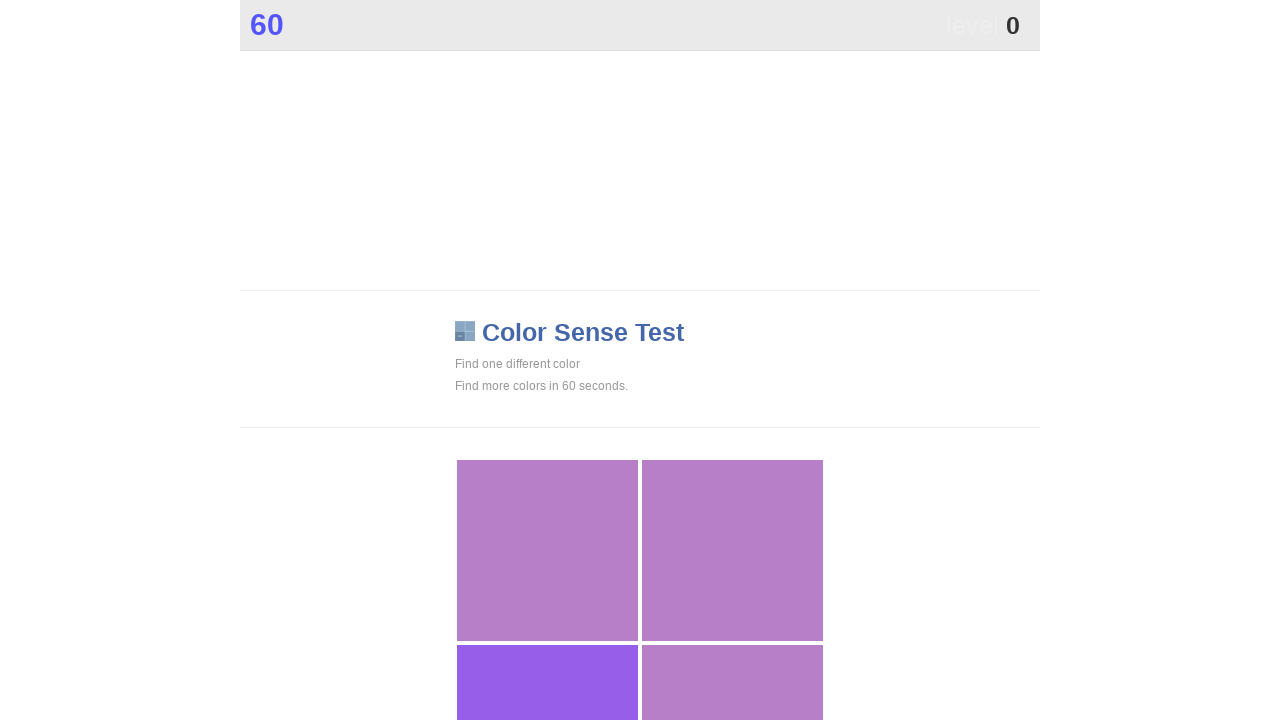

Clicked unique colored element at index 2
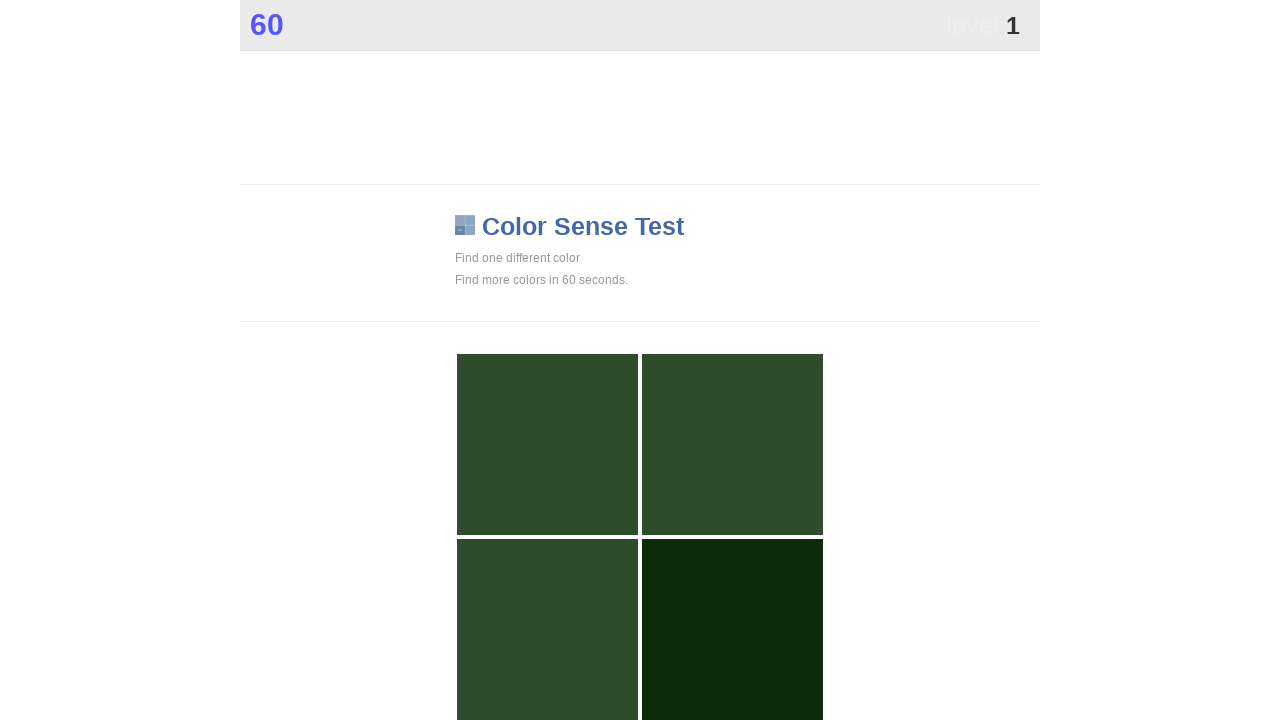

Waited 100ms for page update
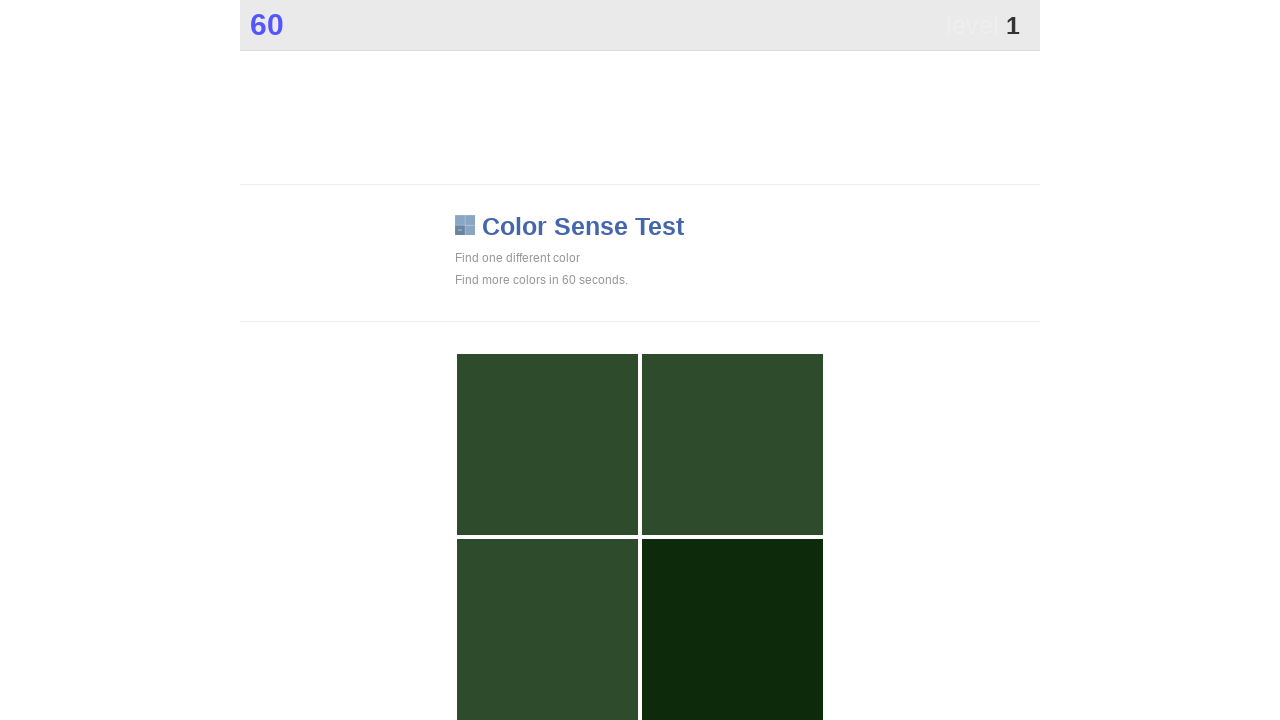

Retrieved all grid elements
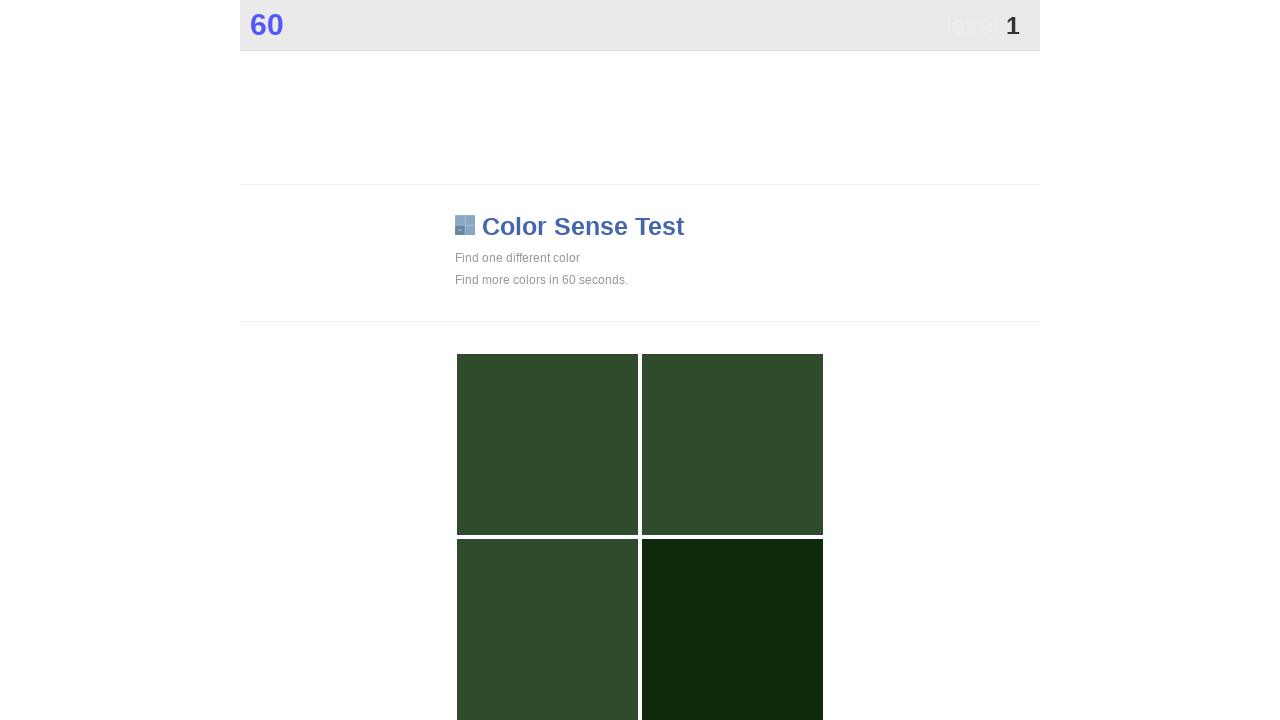

Retrieved background colors for 230 grid elements
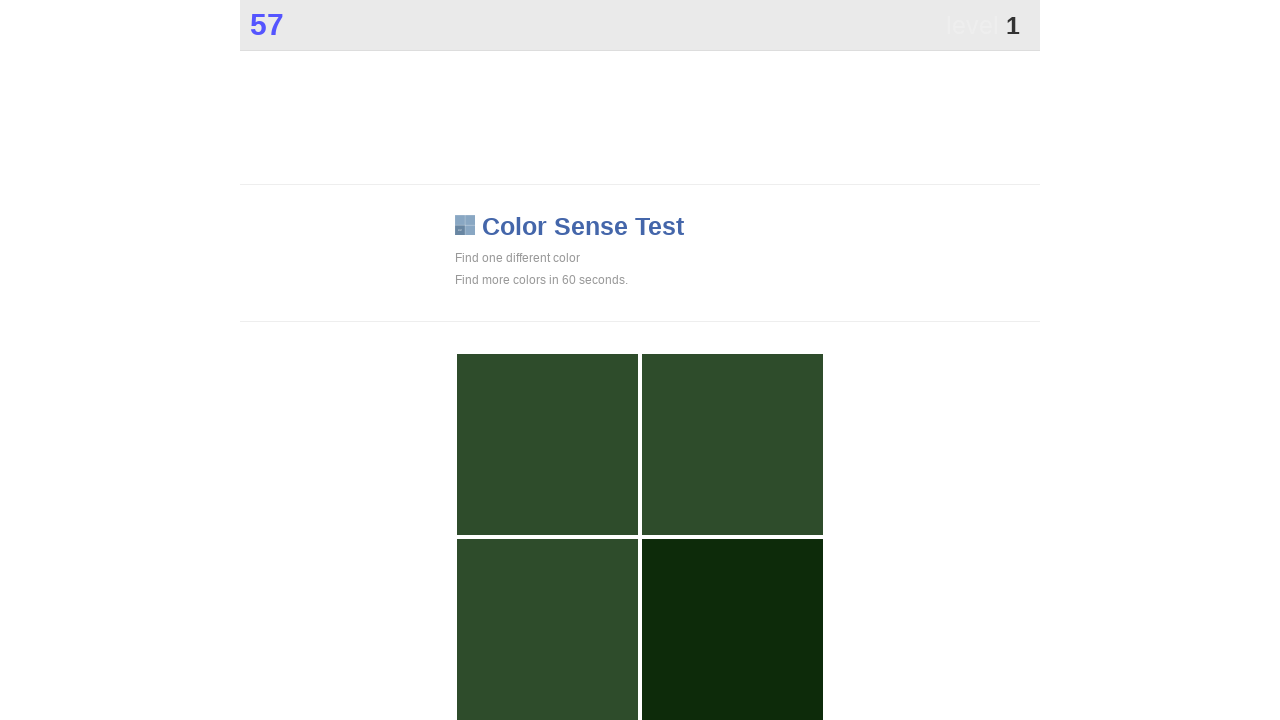

Identified unique color: rgb(13, 43, 10)
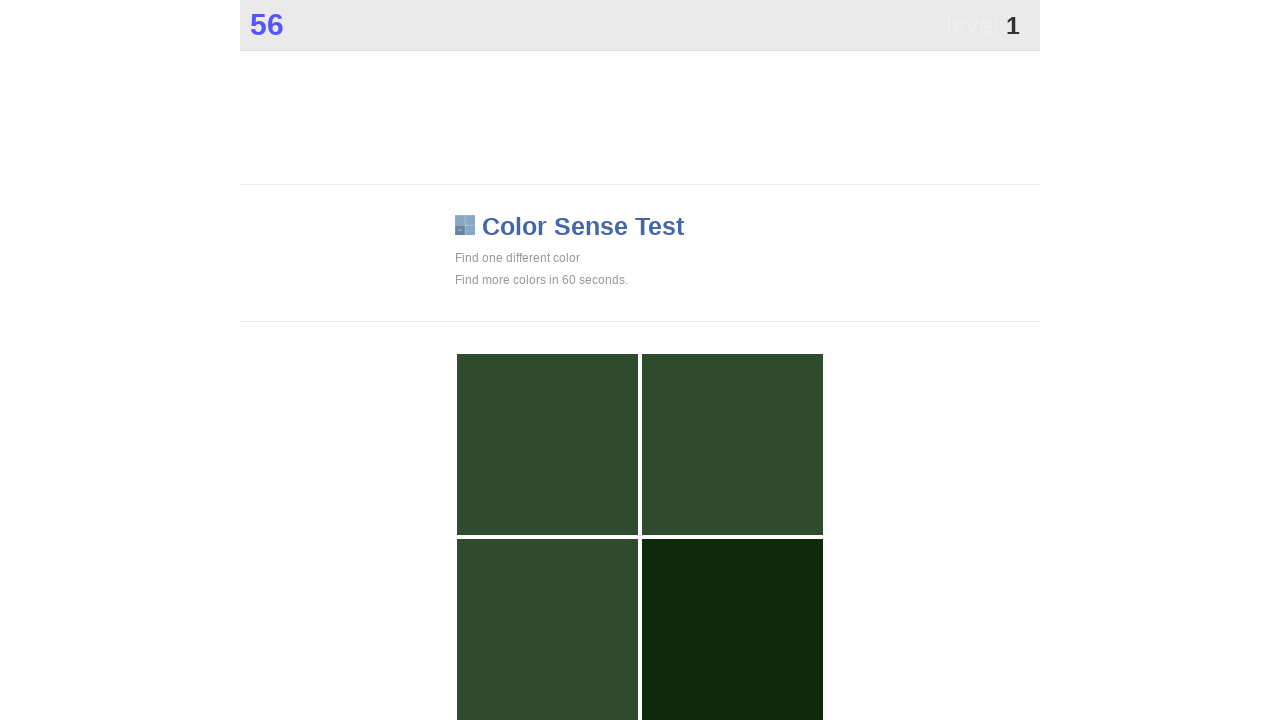

Clicked unique colored element at index 3
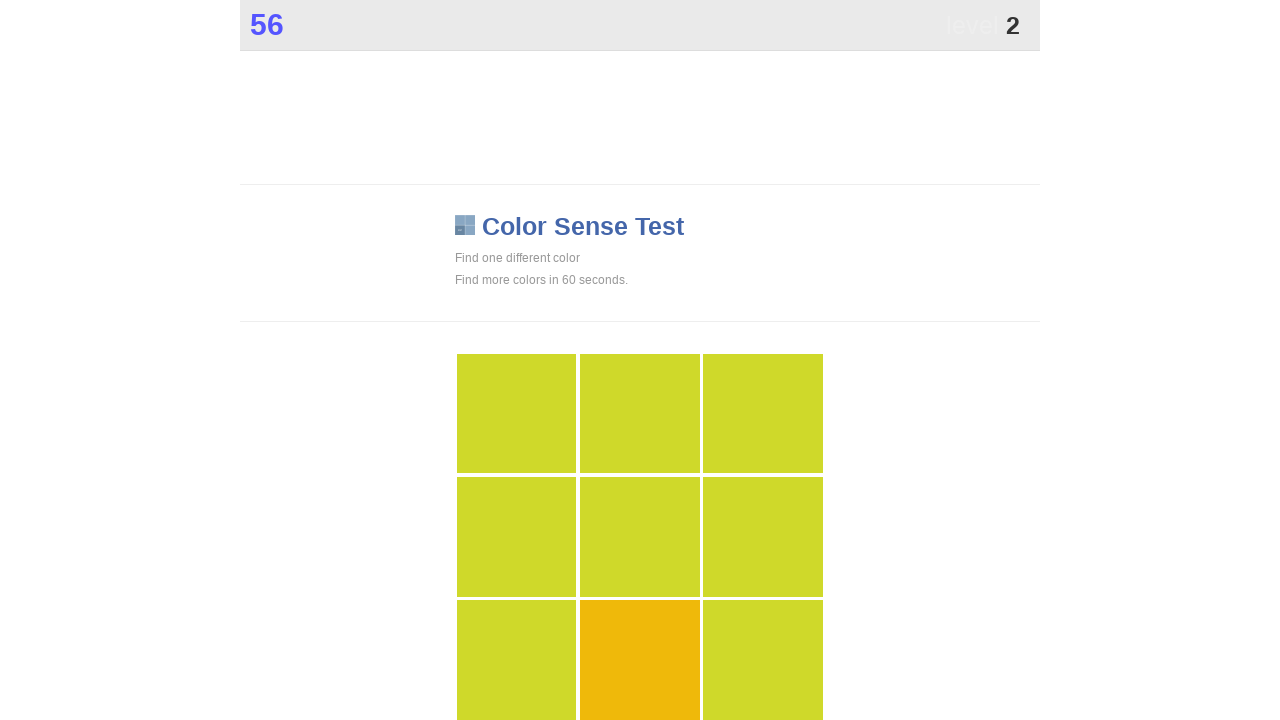

Waited 100ms for page update
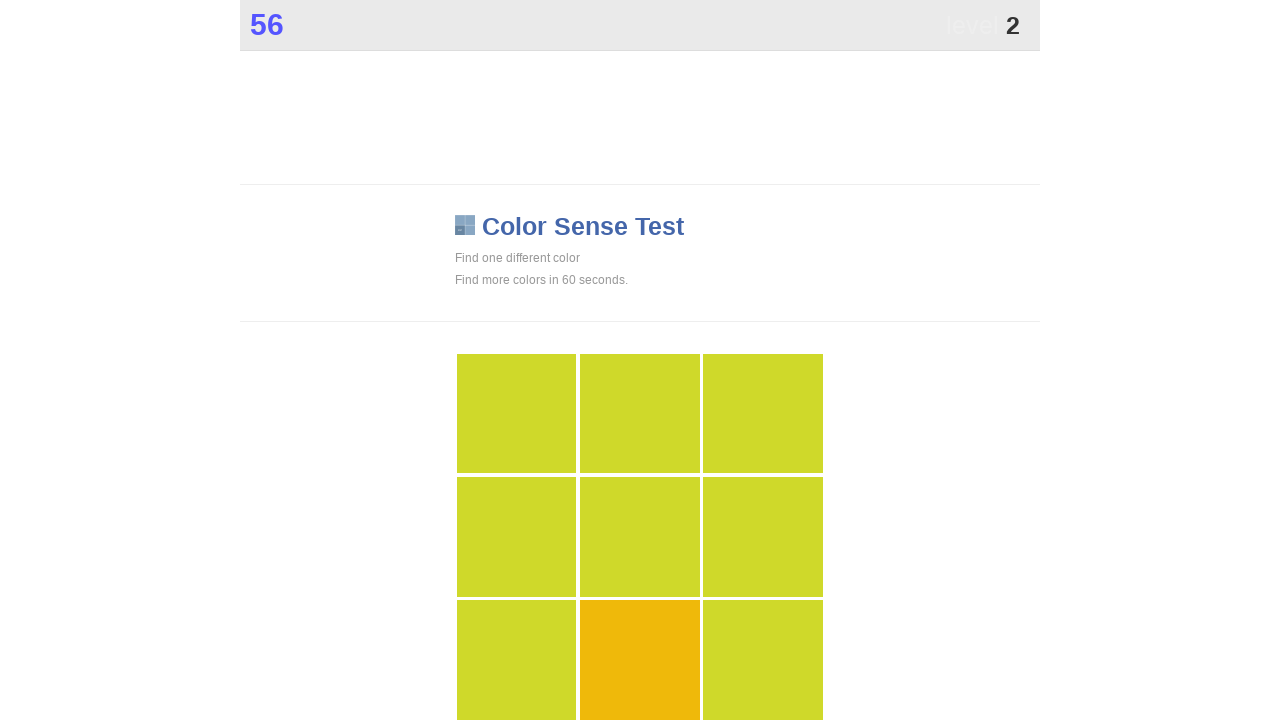

Retrieved all grid elements
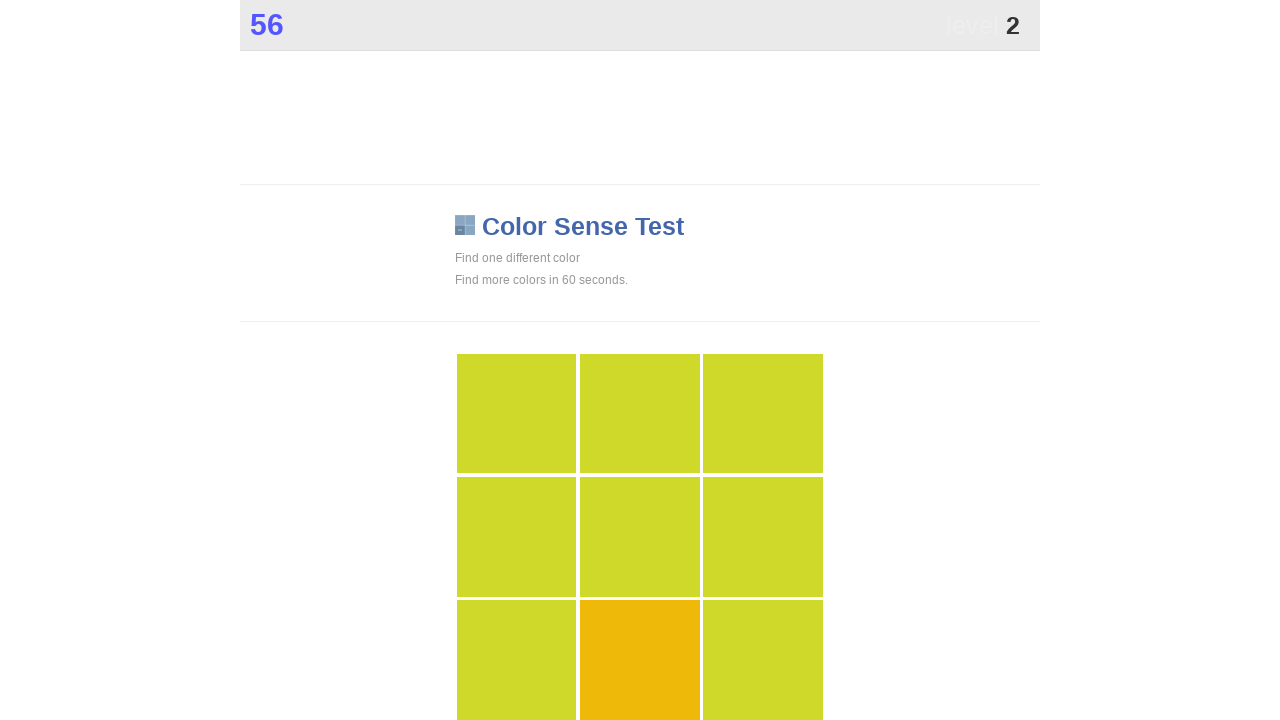

Retrieved background colors for 230 grid elements
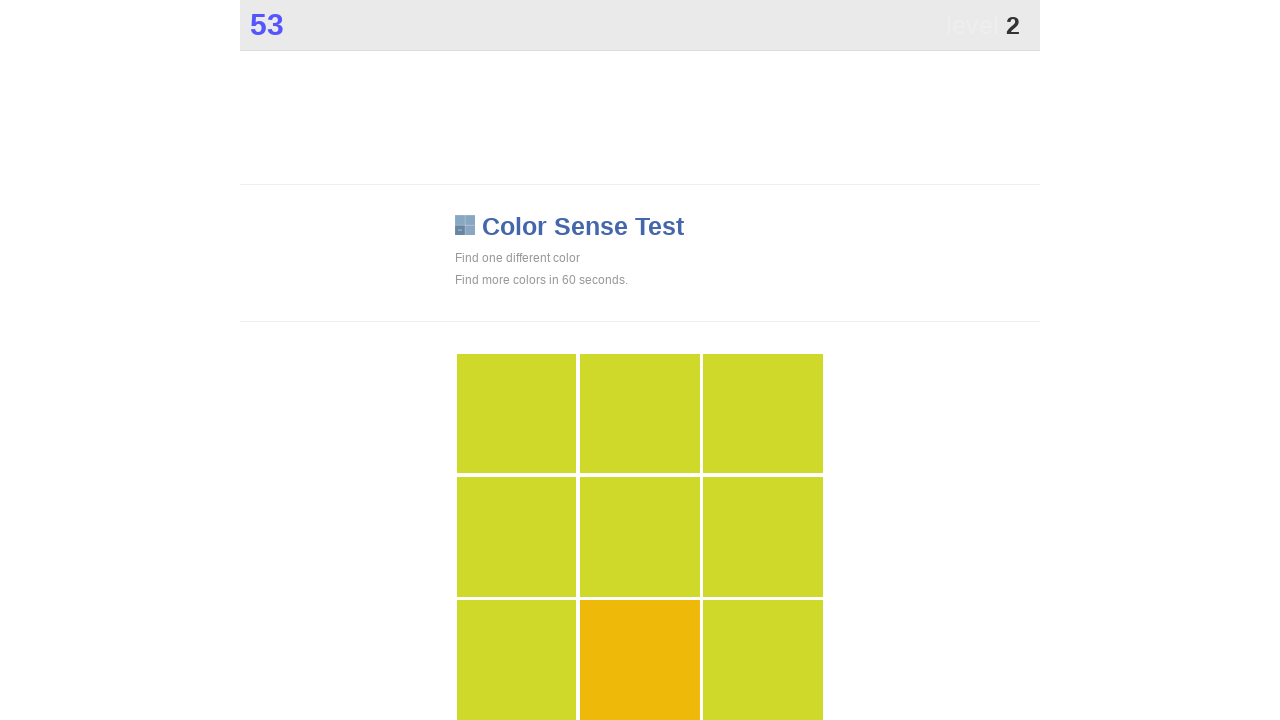

Identified unique color: rgb(239, 185, 10)
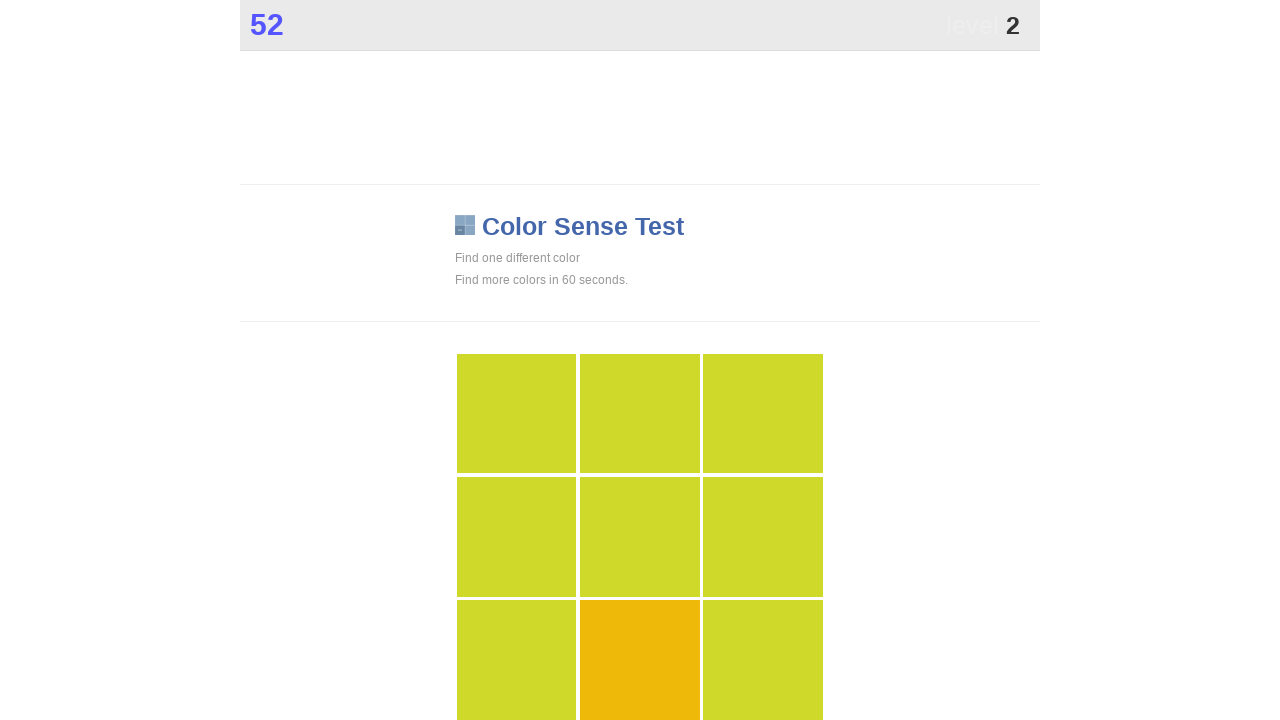

Clicked unique colored element at index 7
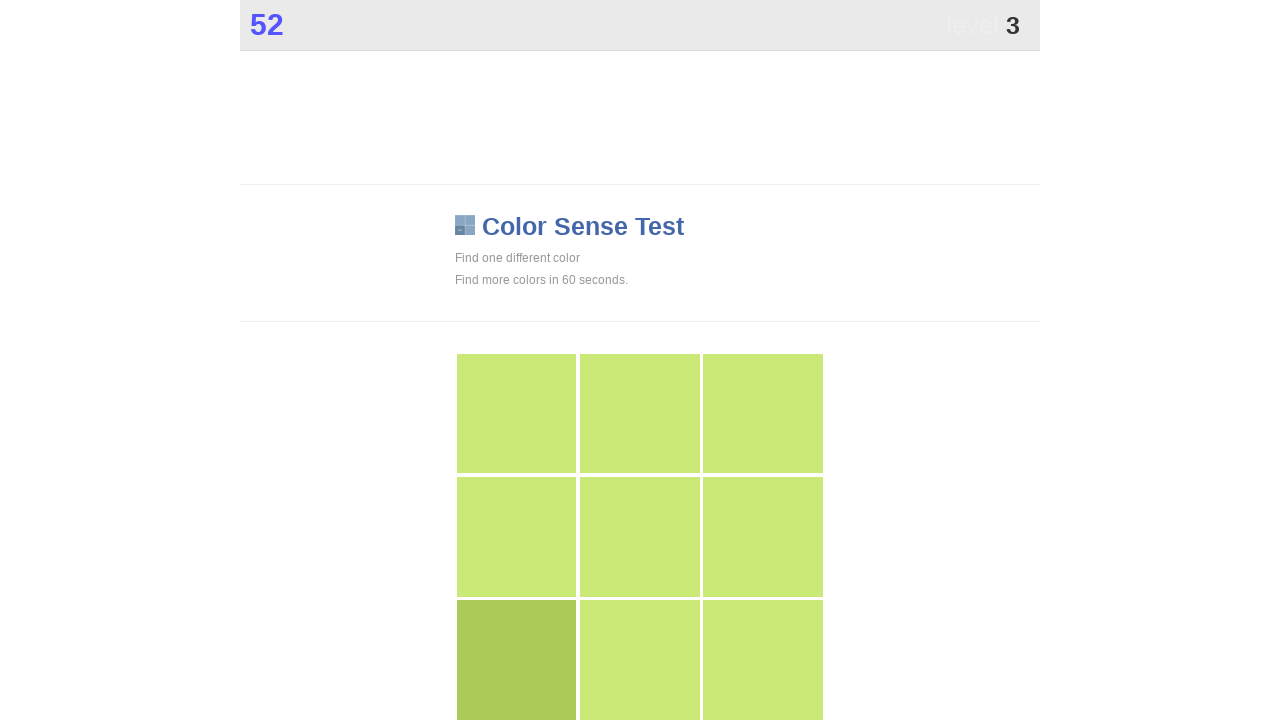

Waited 100ms for page update
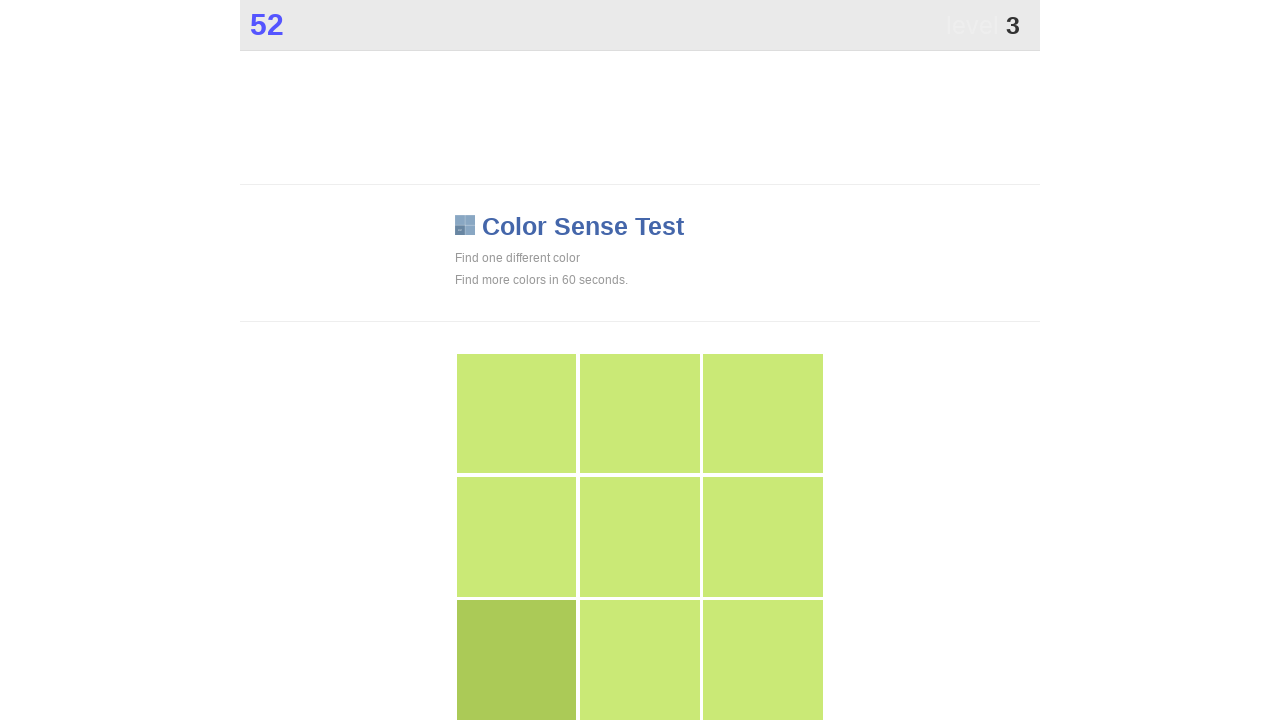

Retrieved all grid elements
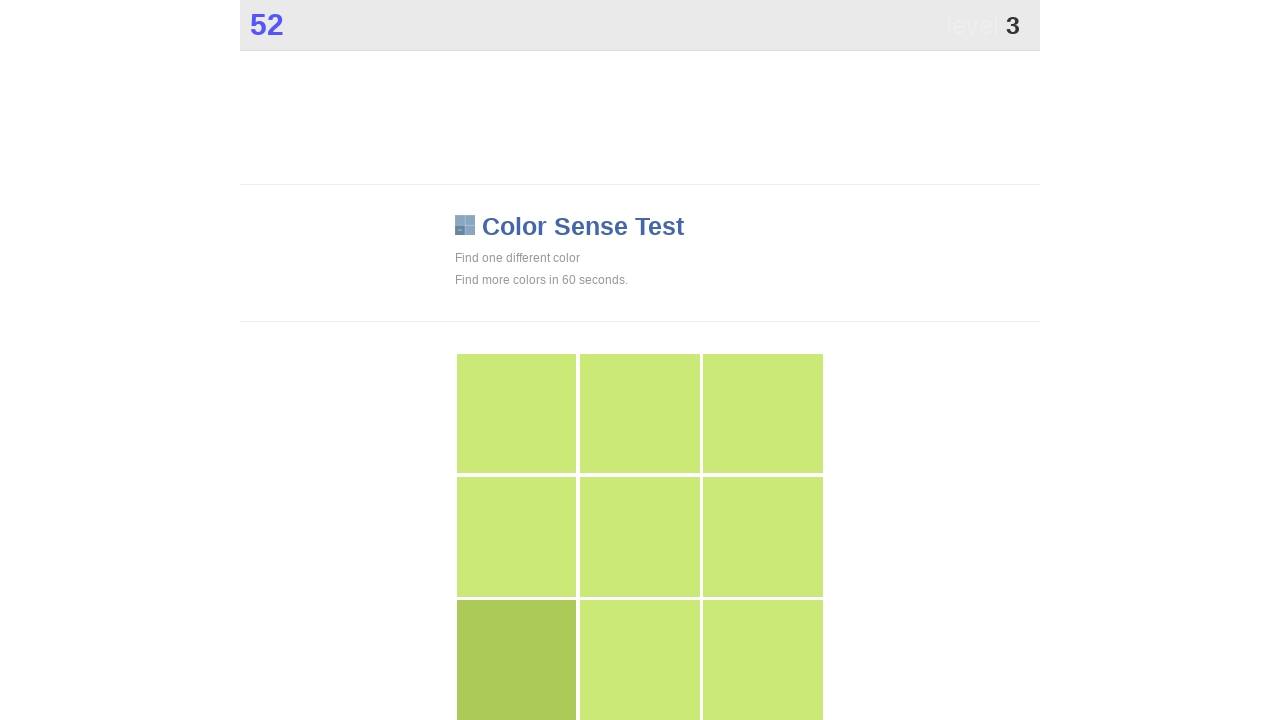

Retrieved background colors for 230 grid elements
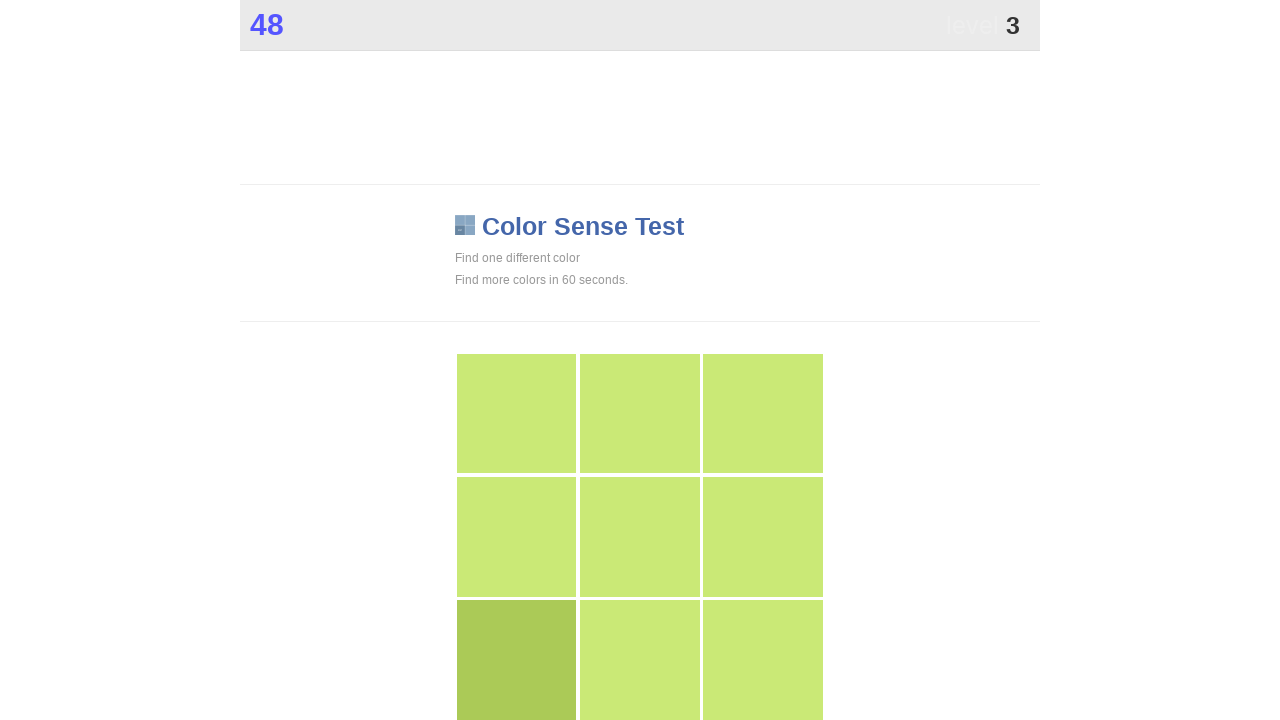

Identified unique color: rgb(171, 202, 87)
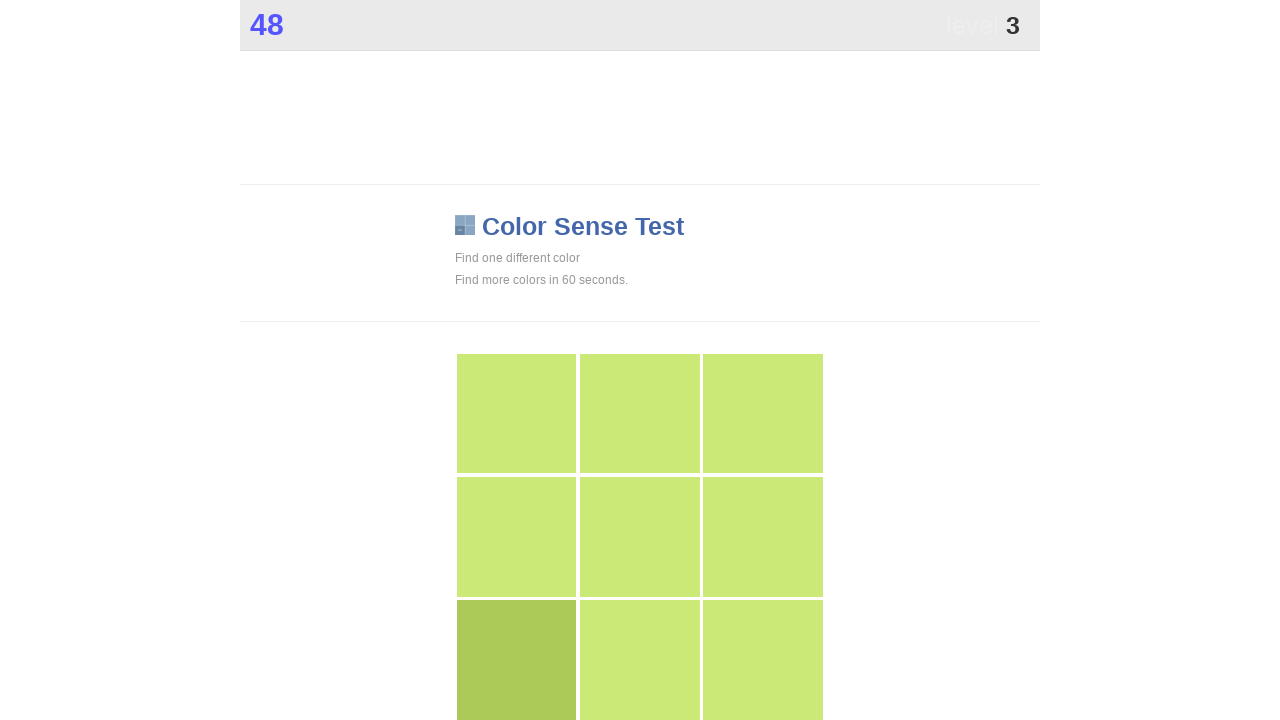

Clicked unique colored element at index 6
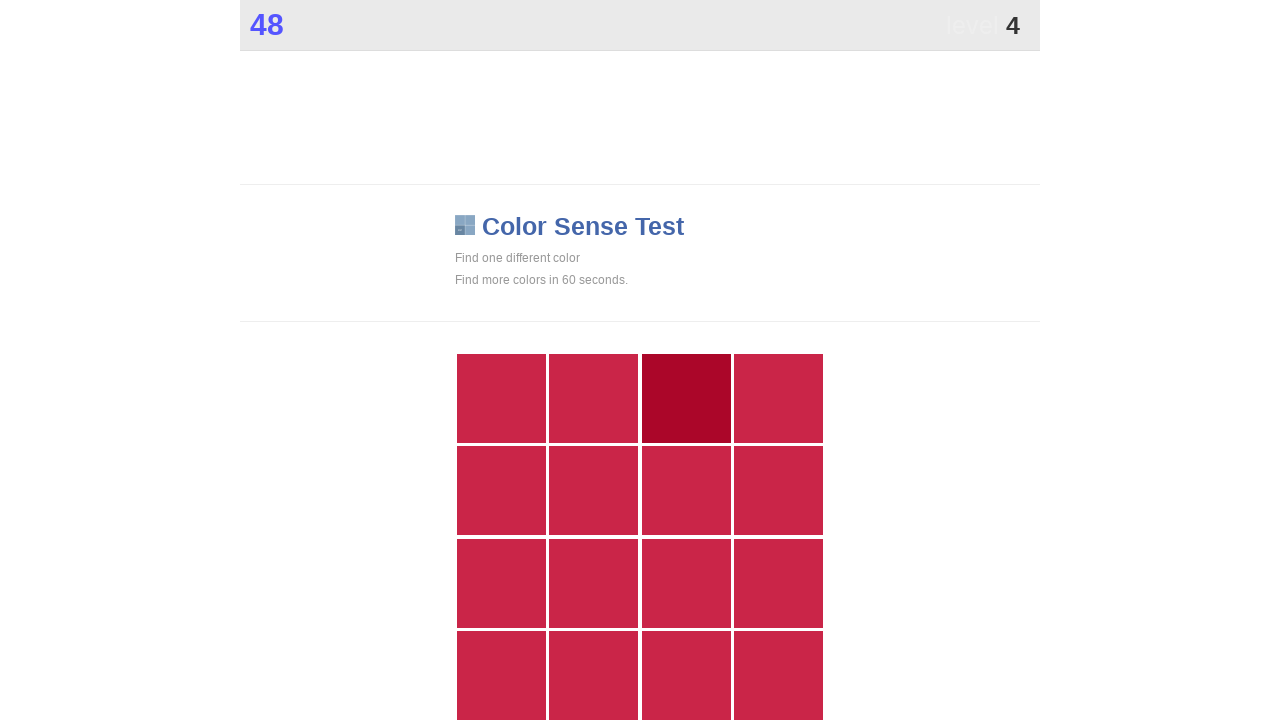

Waited 100ms for page update
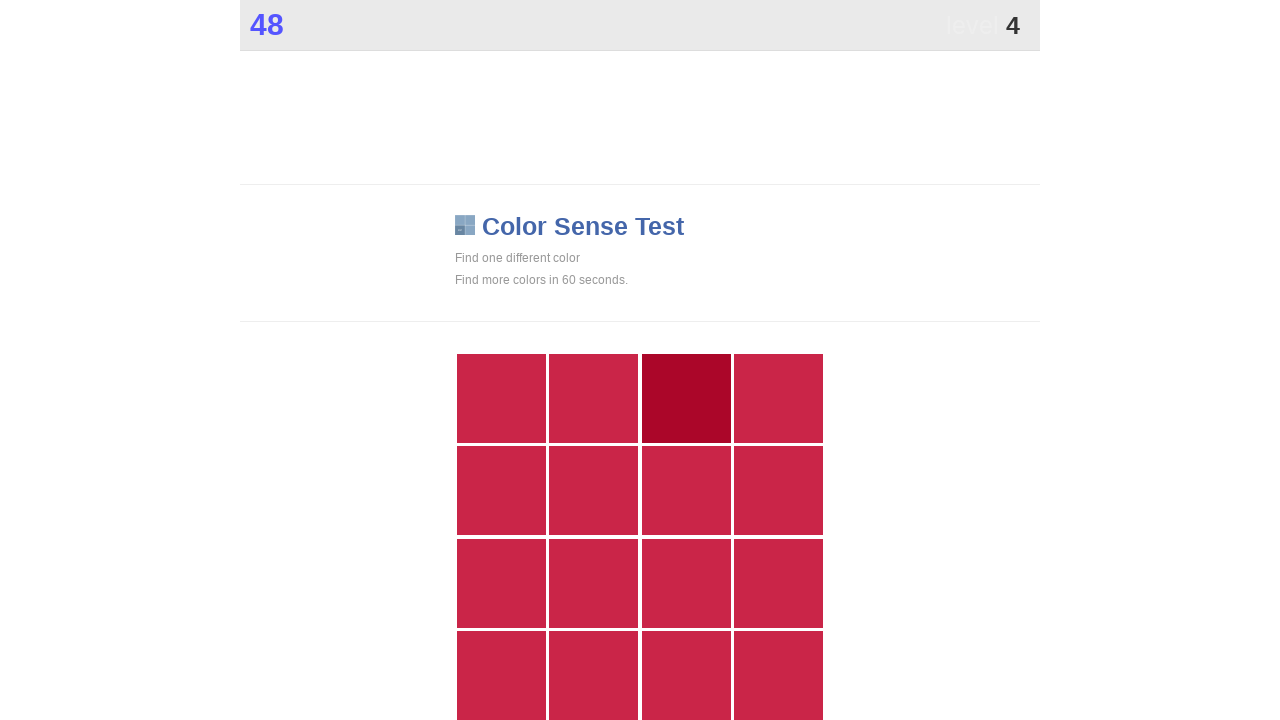

Retrieved all grid elements
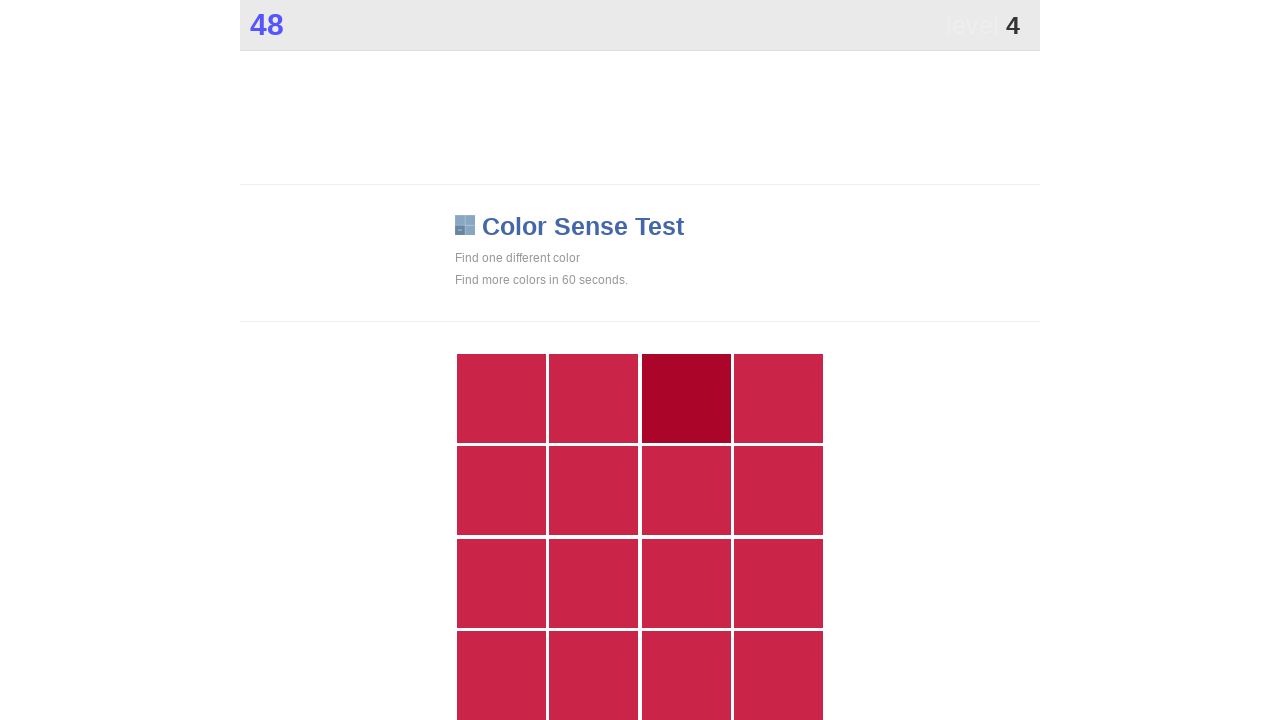

Retrieved background colors for 230 grid elements
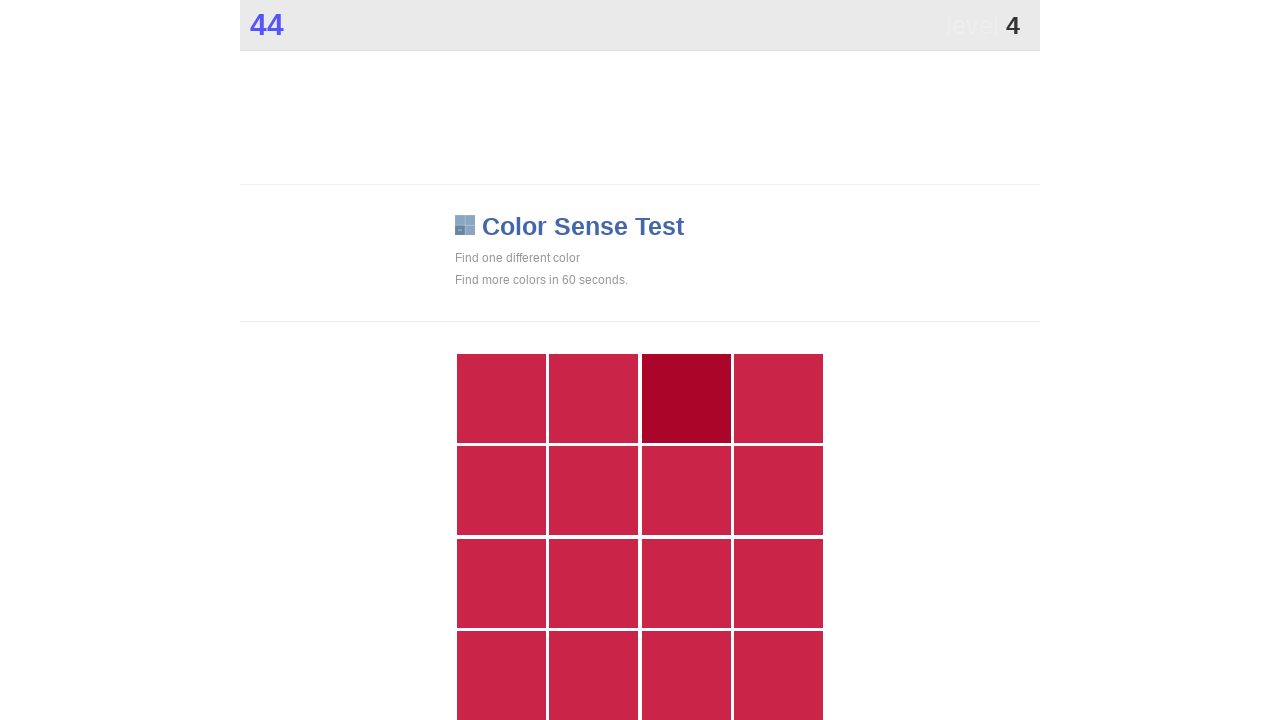

Identified unique color: rgb(171, 6, 41)
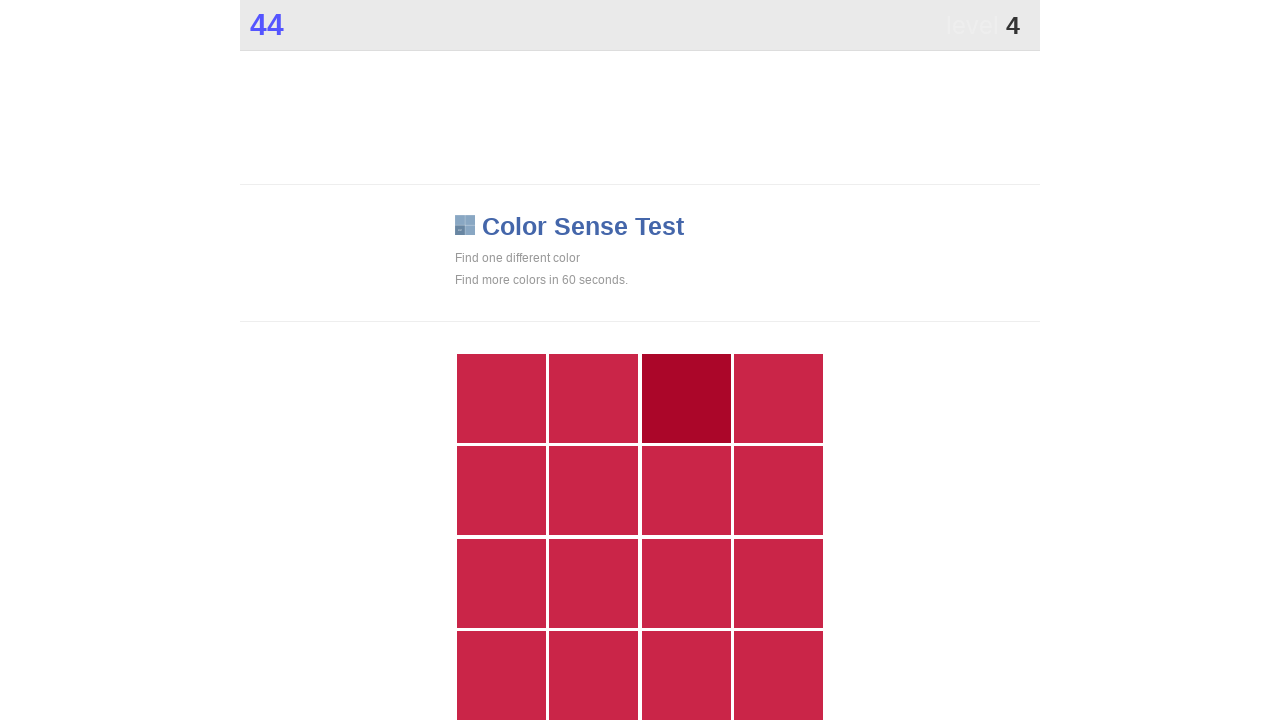

Clicked unique colored element at index 2
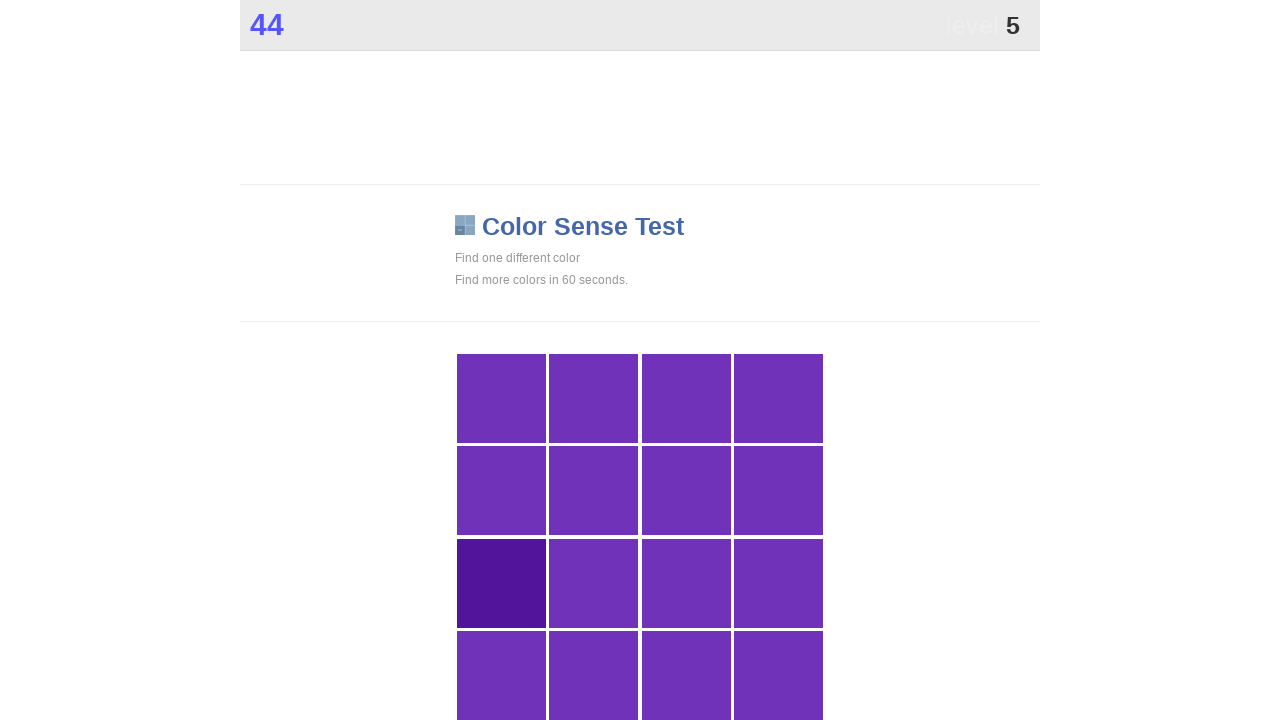

Waited 100ms for page update
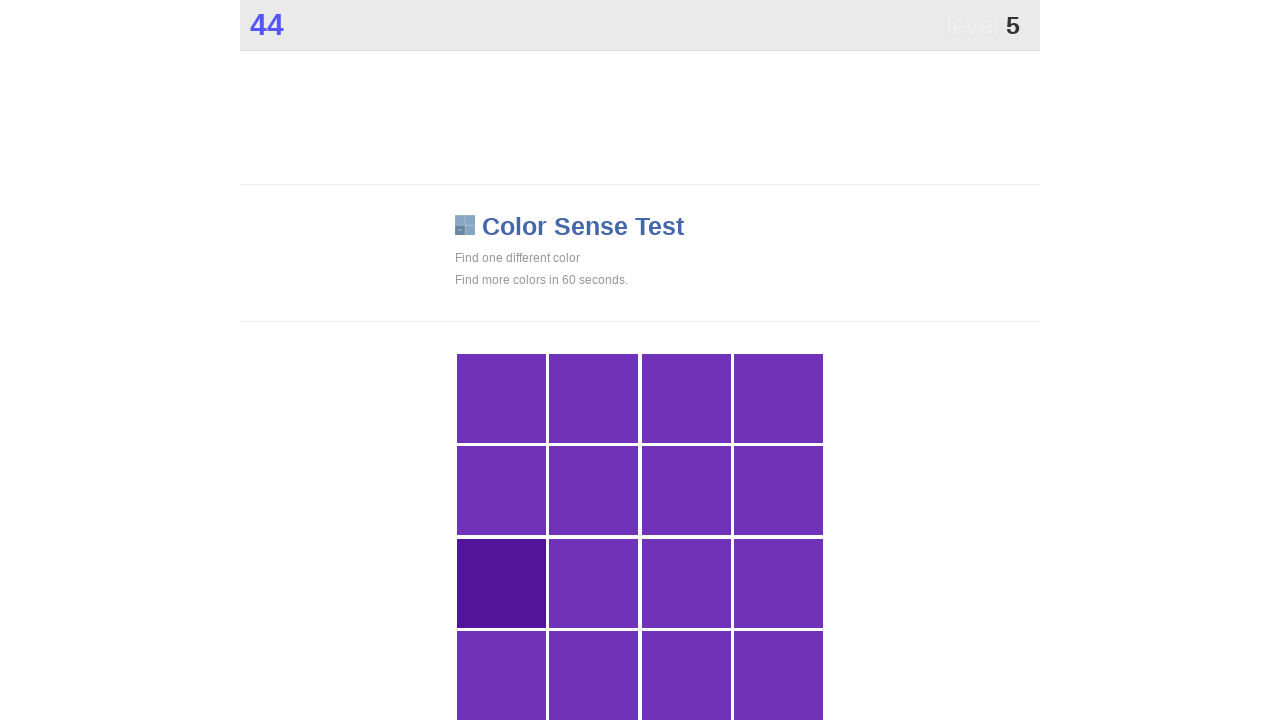

Retrieved all grid elements
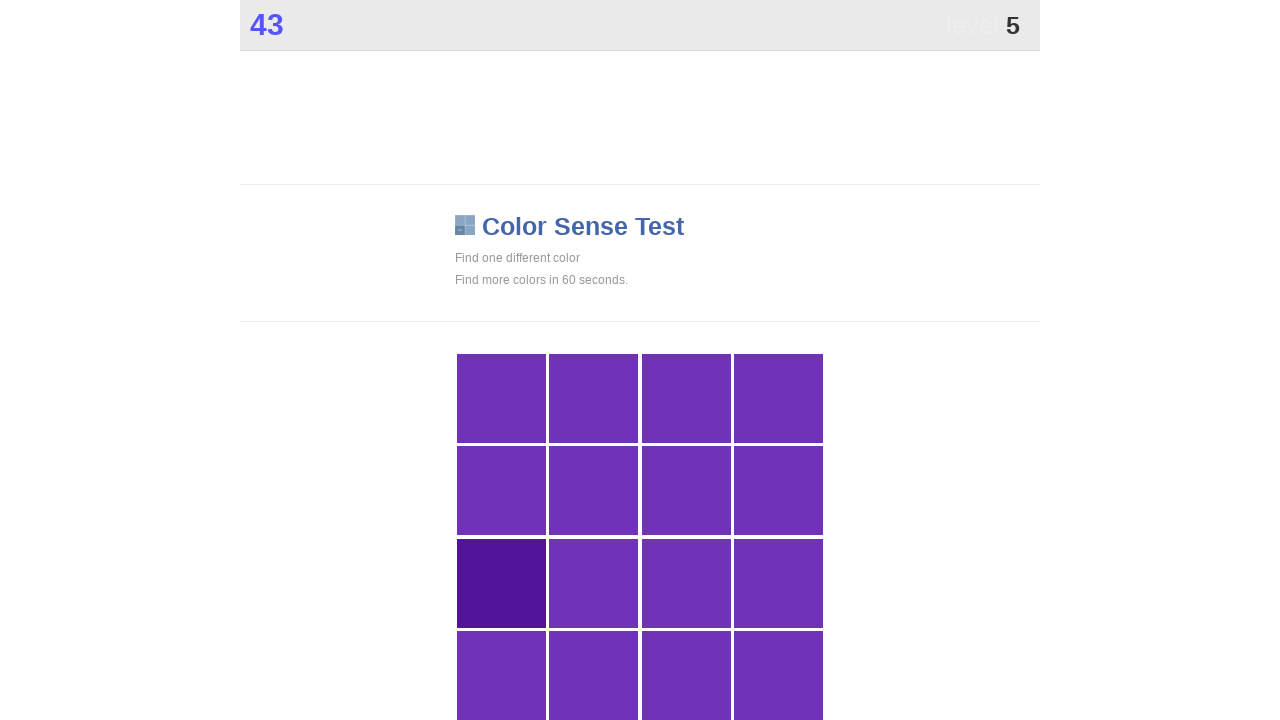

Retrieved background colors for 230 grid elements
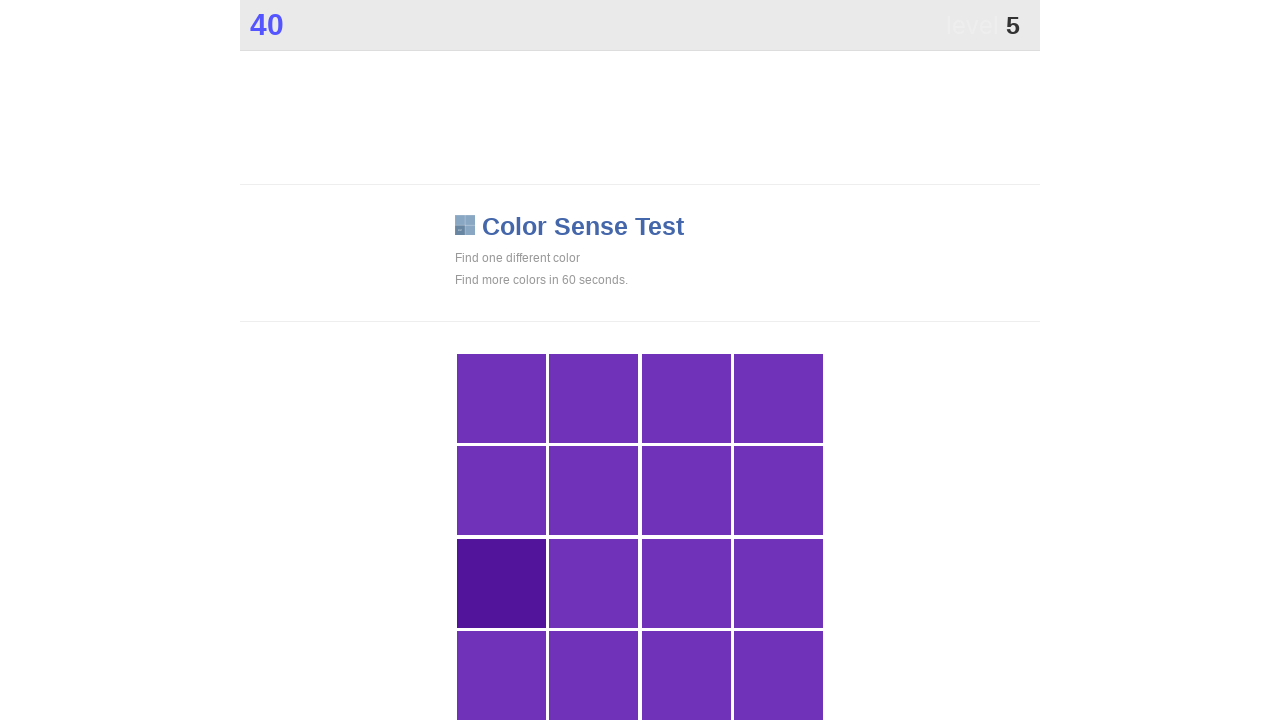

Identified unique color: rgb(82, 20, 155)
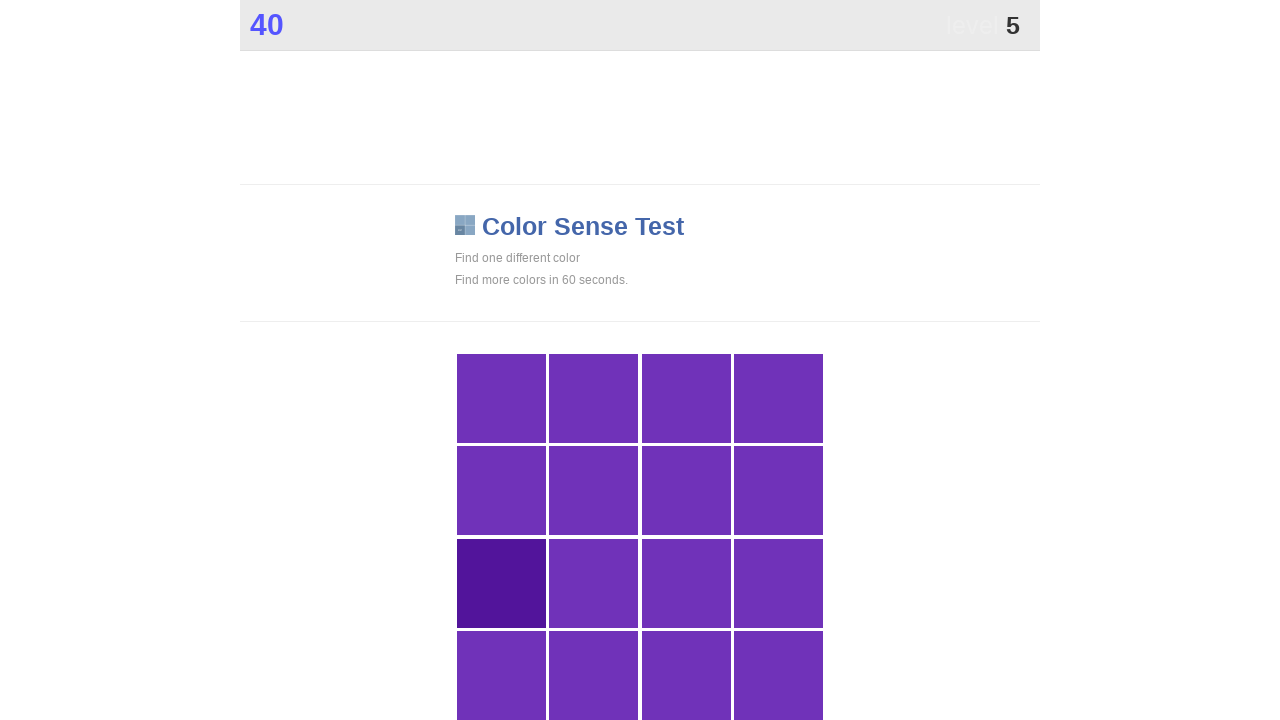

Clicked unique colored element at index 8
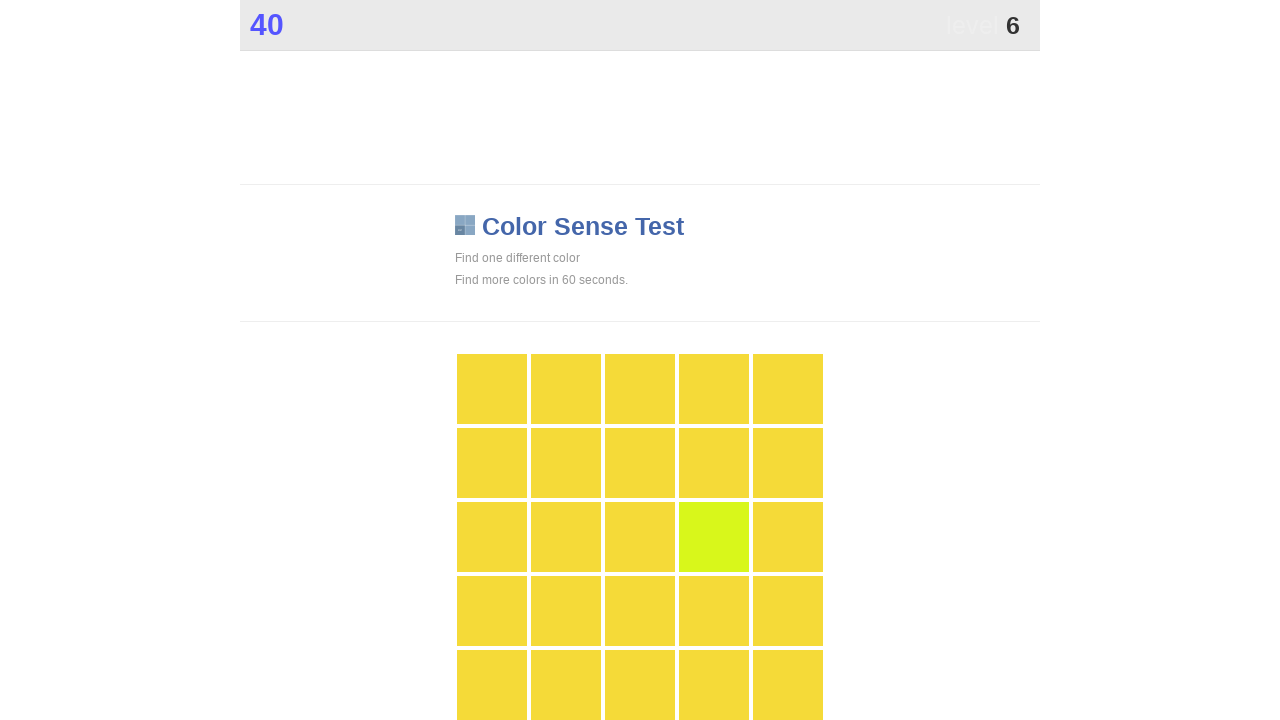

Waited 100ms for page update
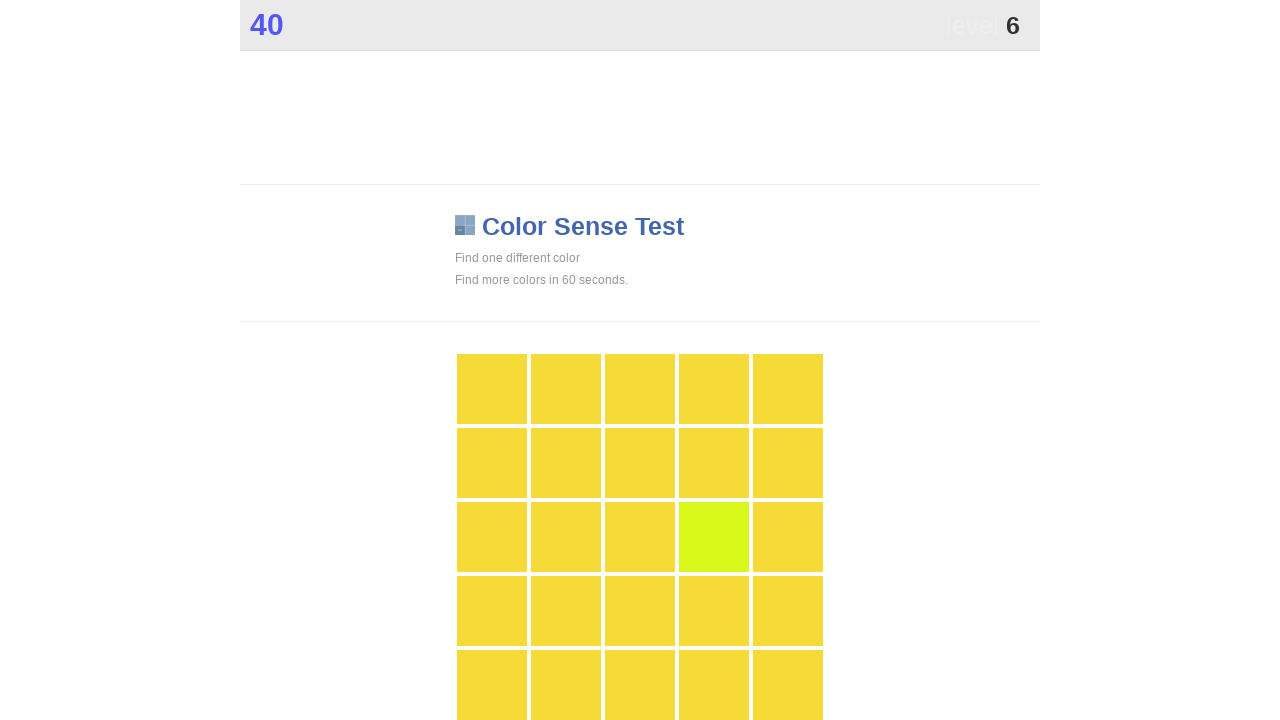

Retrieved all grid elements
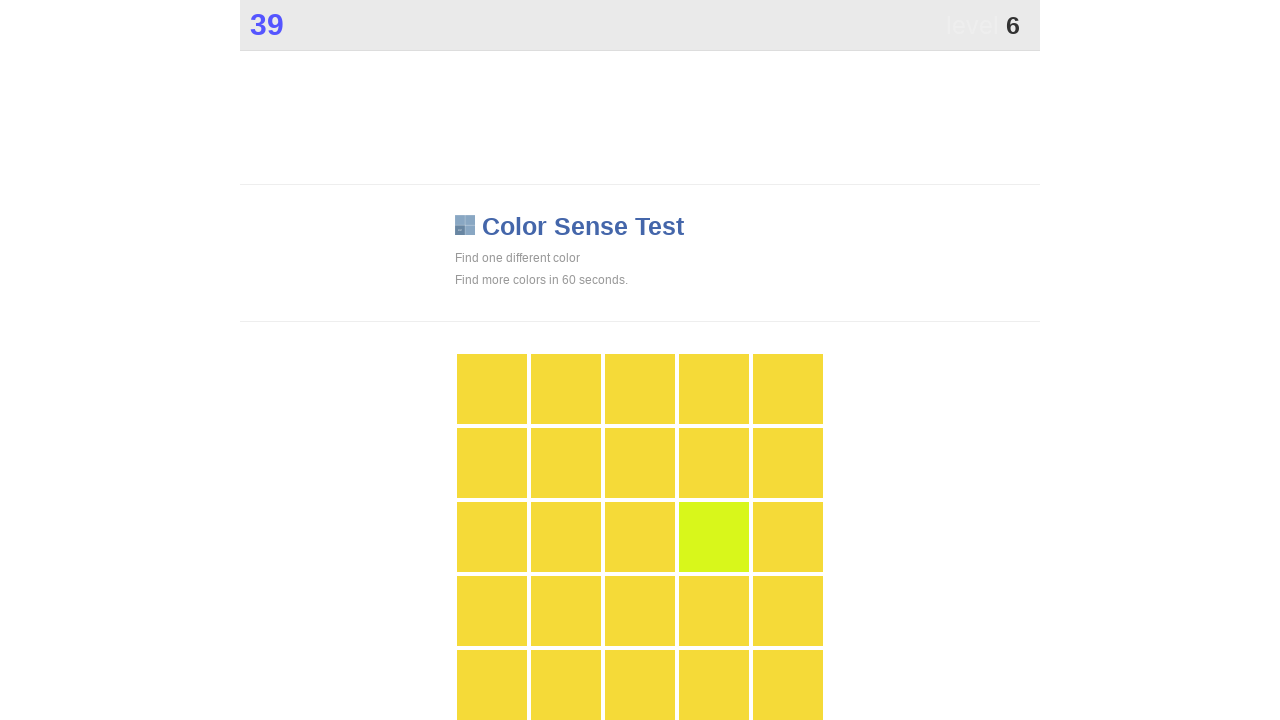

Retrieved background colors for 230 grid elements
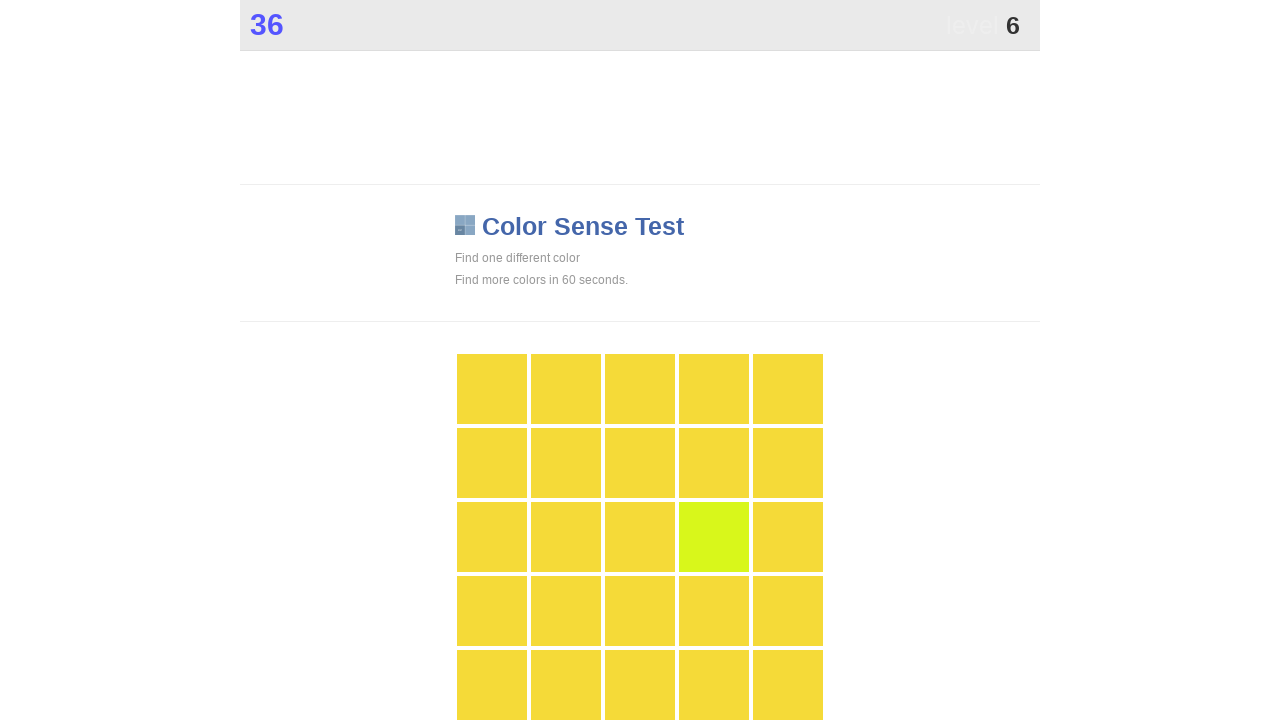

Identified unique color: rgb(216, 247, 27)
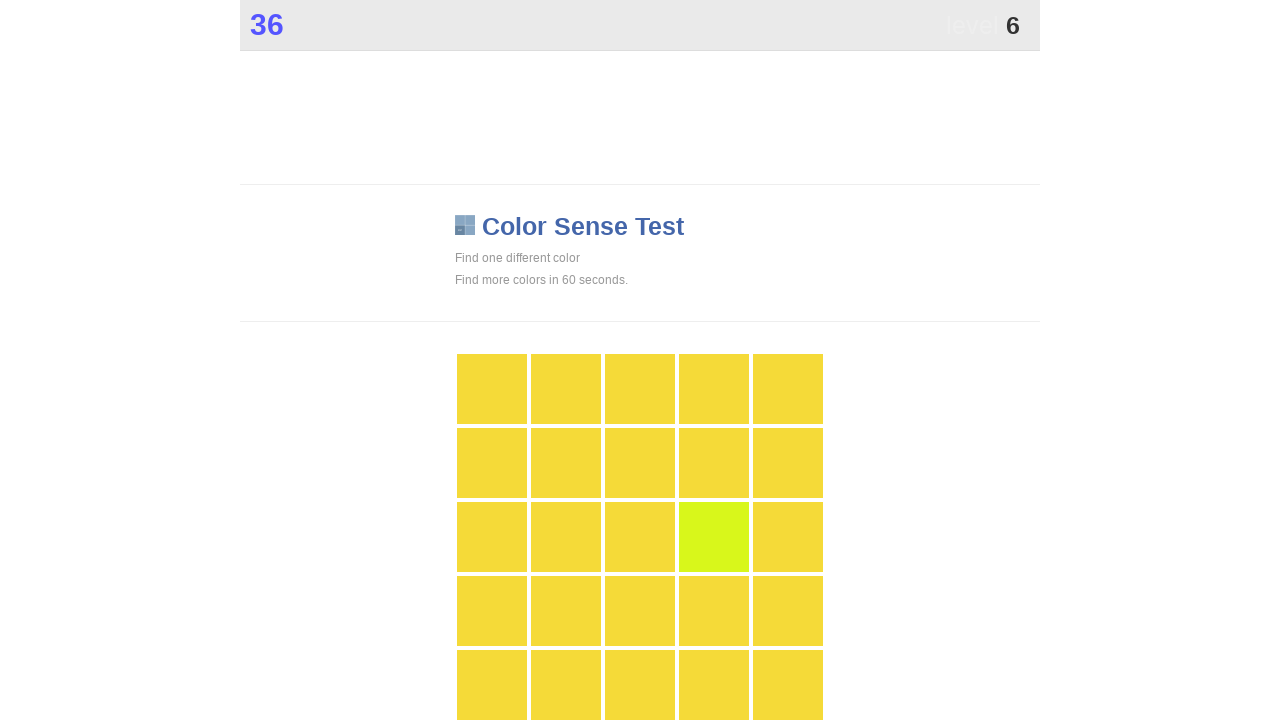

Clicked unique colored element at index 13
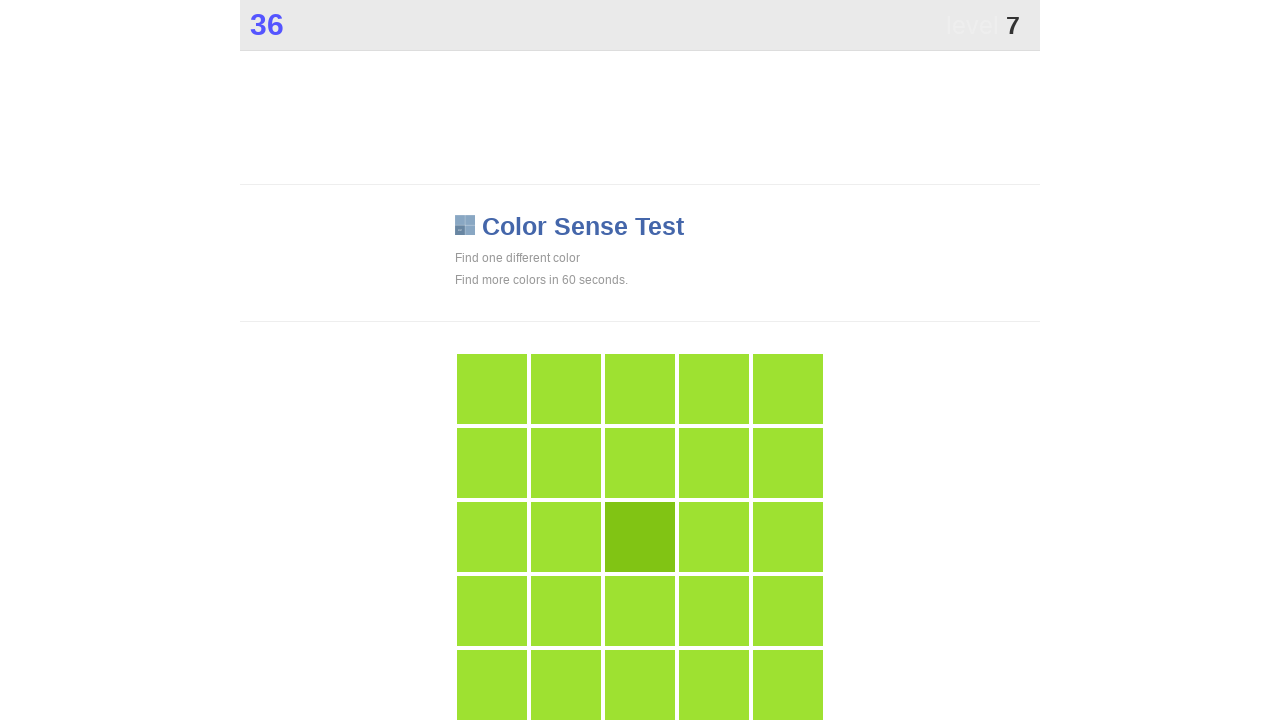

Waited 100ms for page update
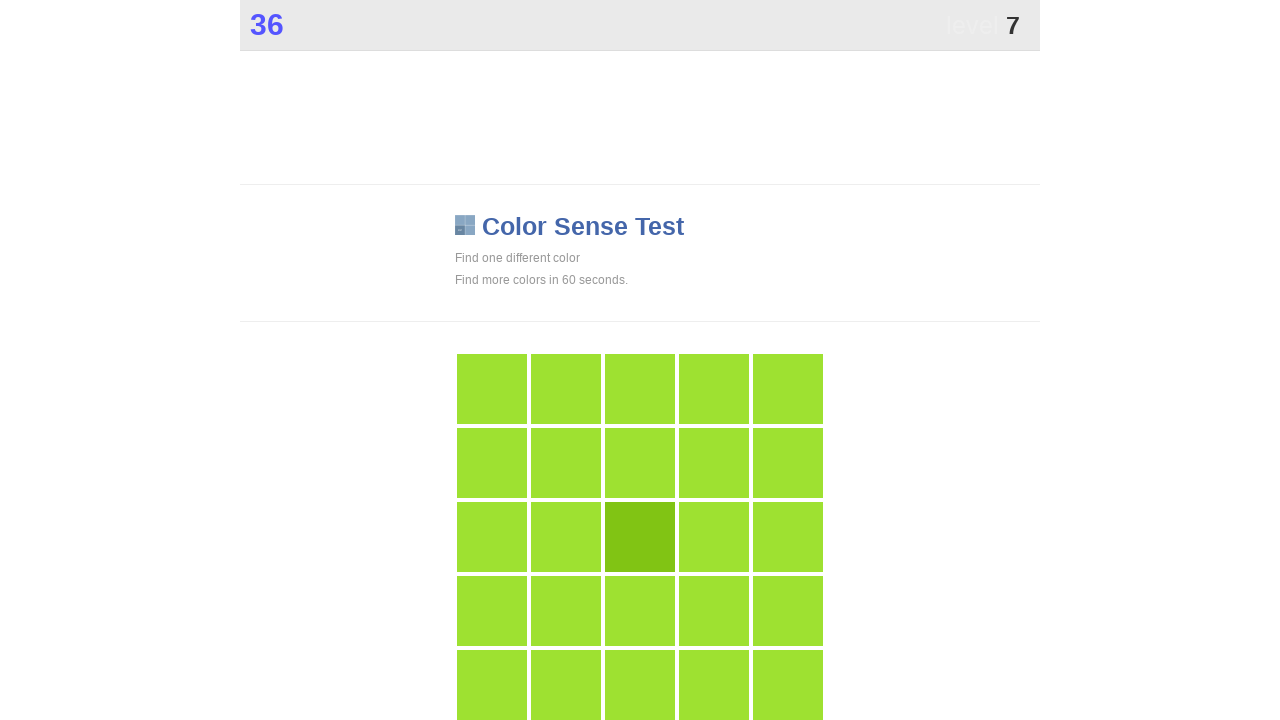

Retrieved all grid elements
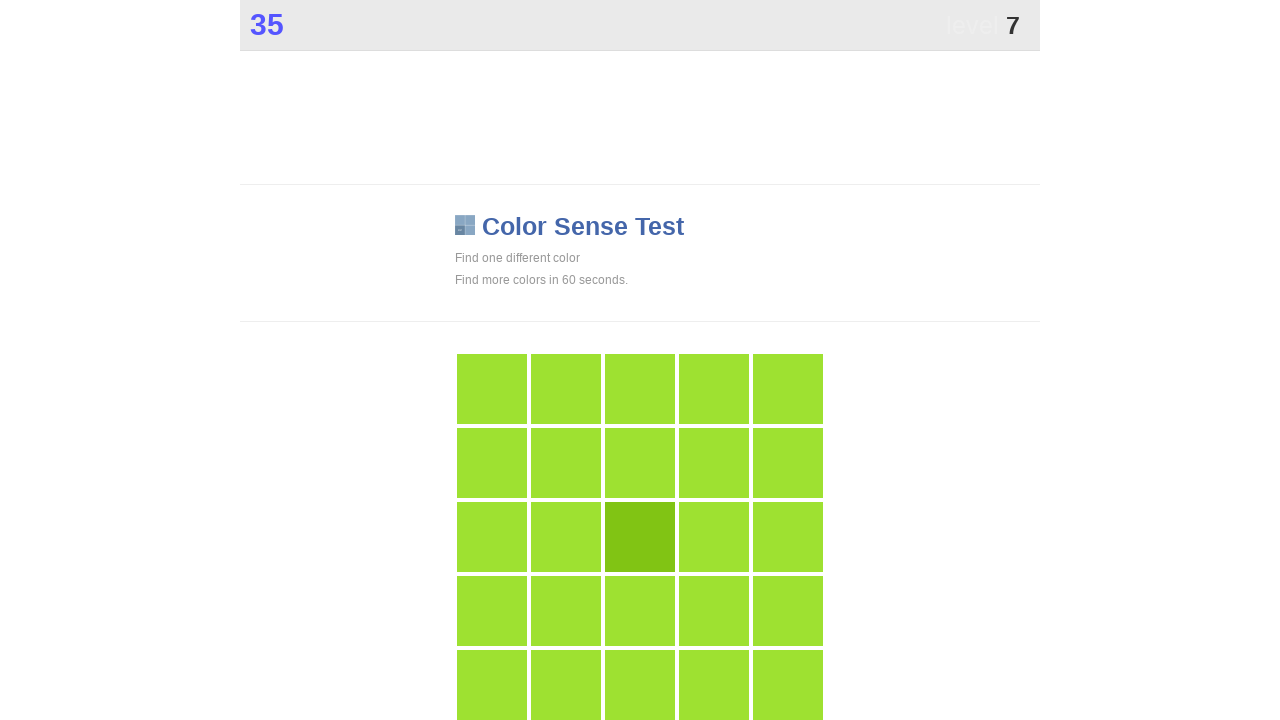

Retrieved background colors for 230 grid elements
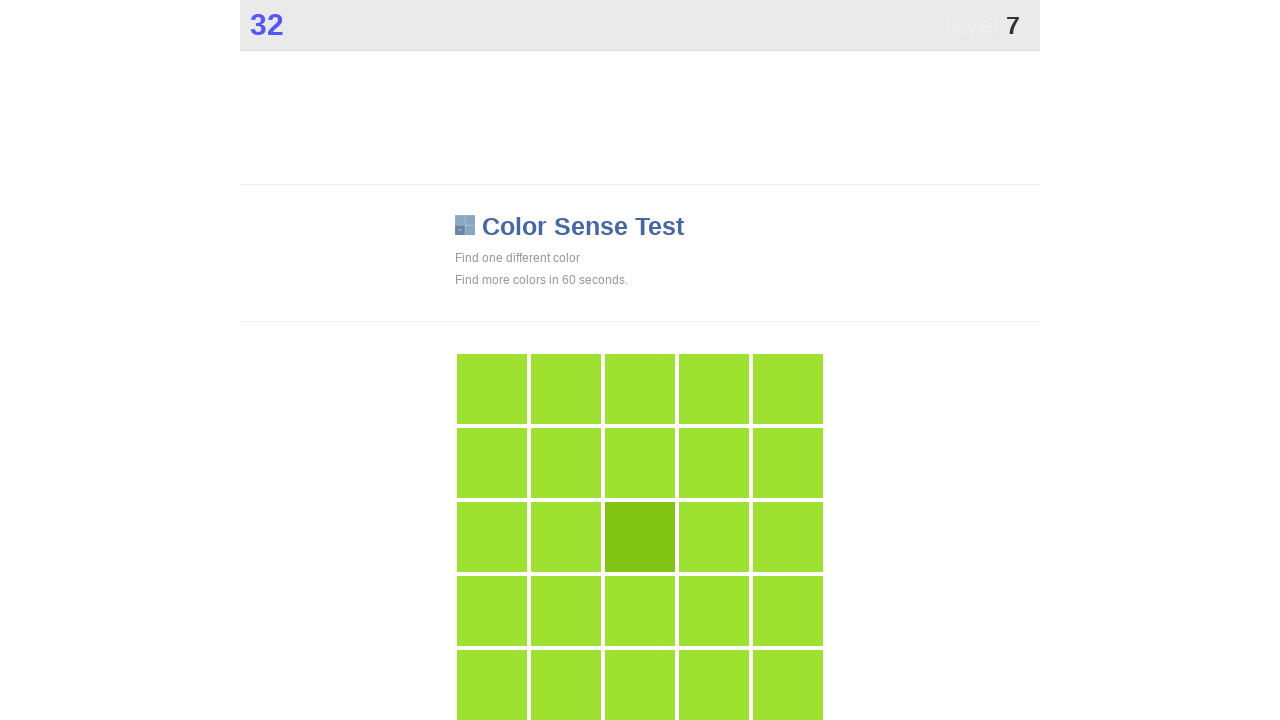

Identified unique color: rgb(129, 196, 20)
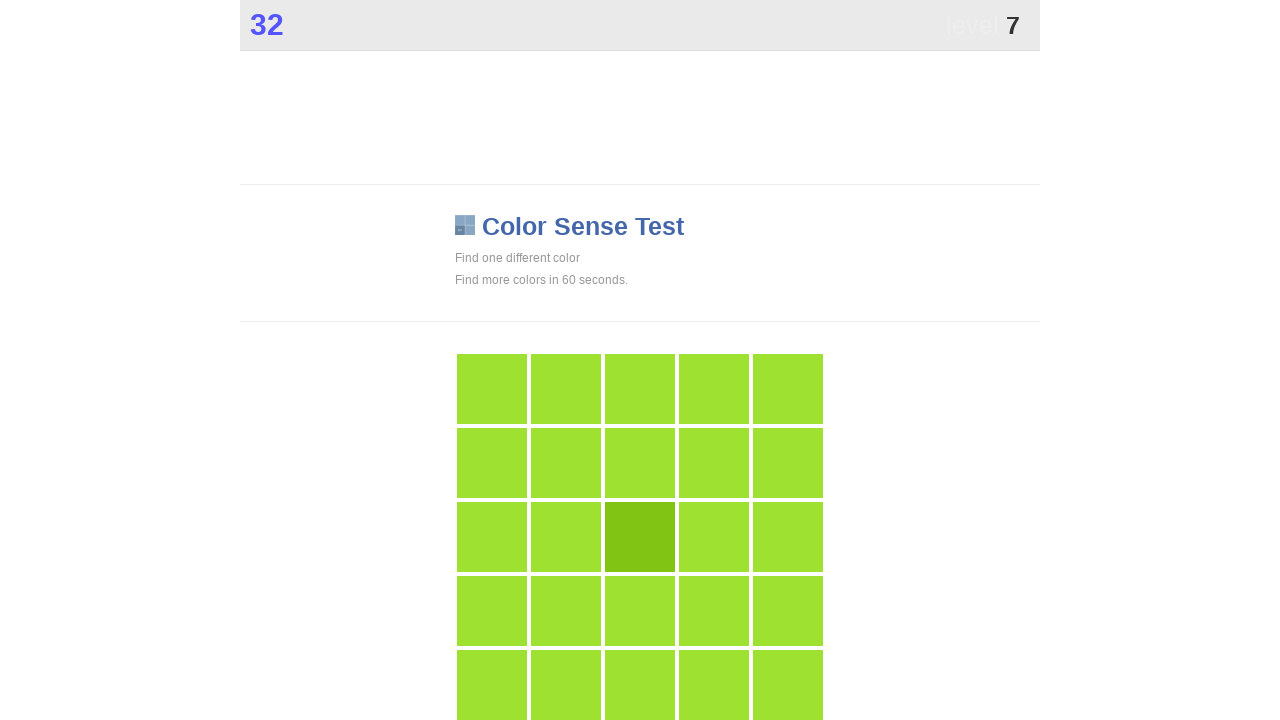

Clicked unique colored element at index 12
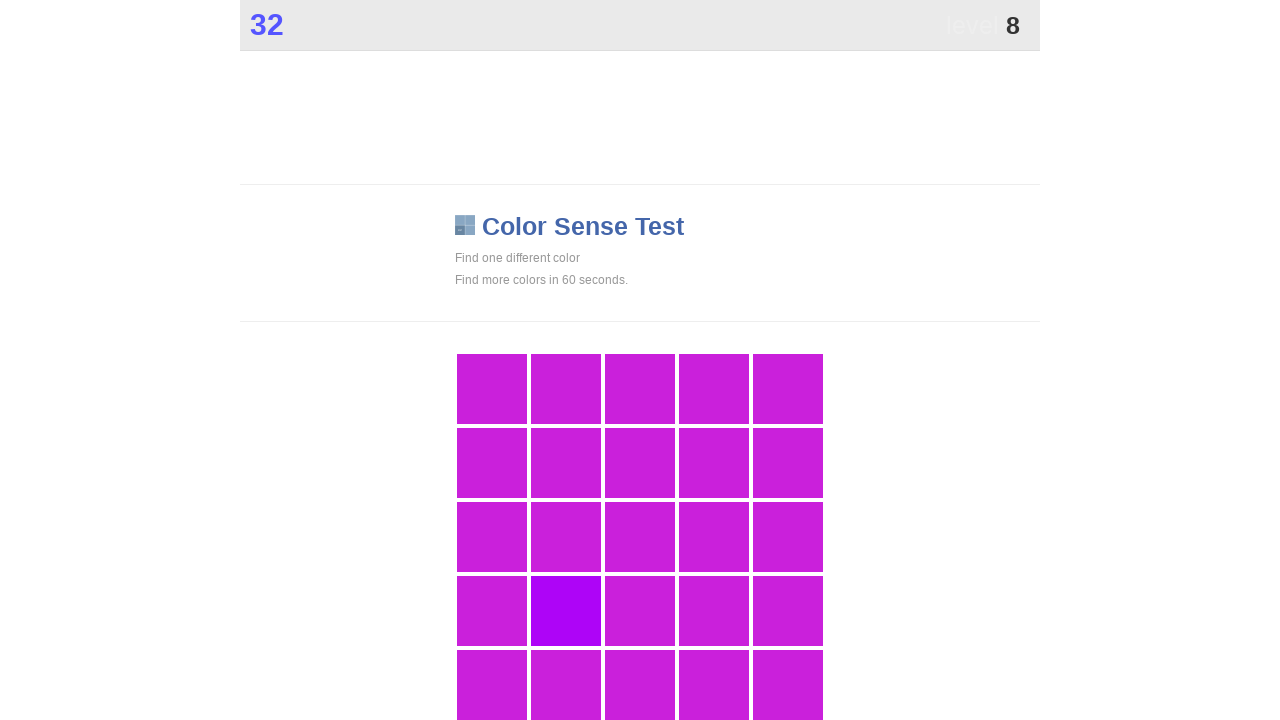

Waited 100ms for page update
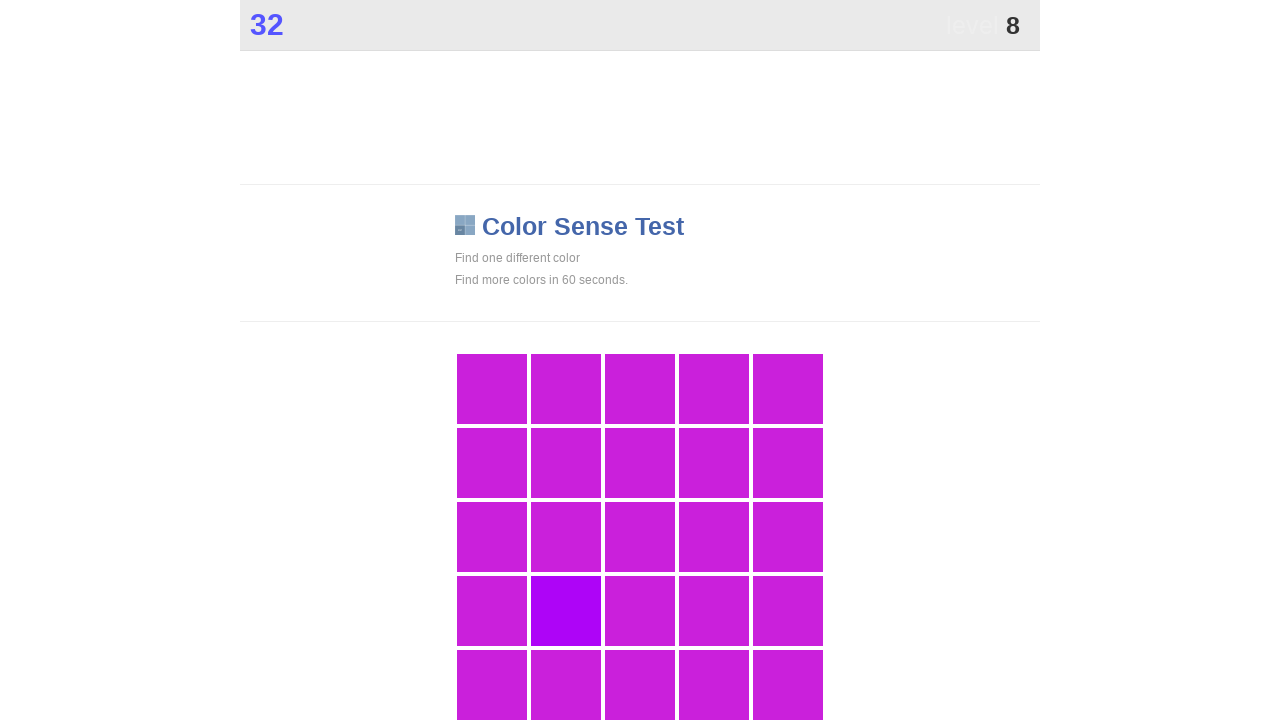

Retrieved all grid elements
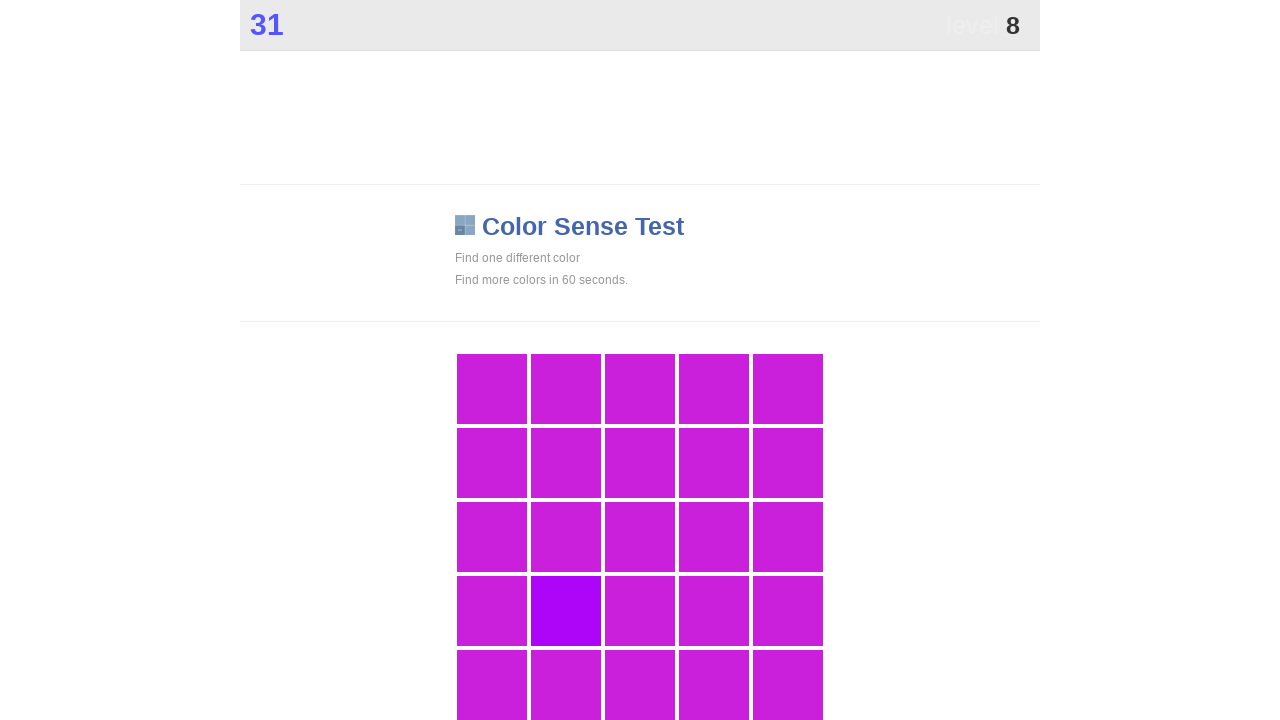

Retrieved background colors for 230 grid elements
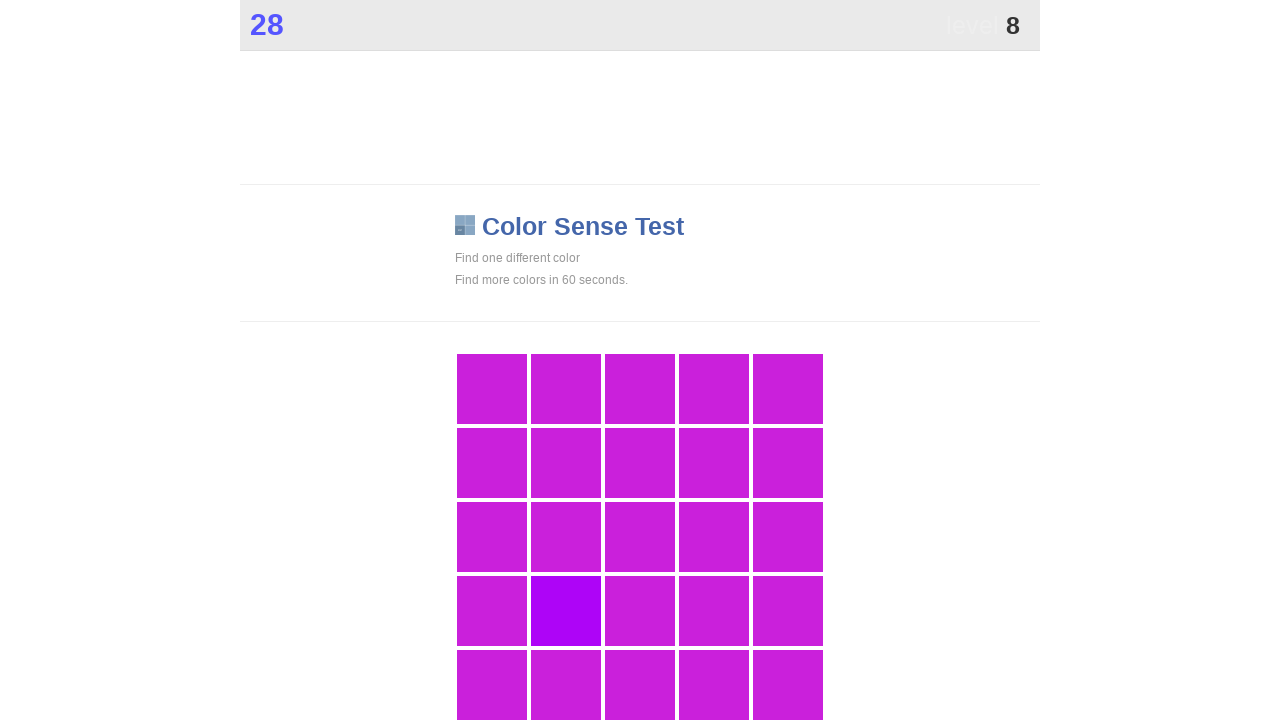

Identified unique color: rgb(174, 4, 247)
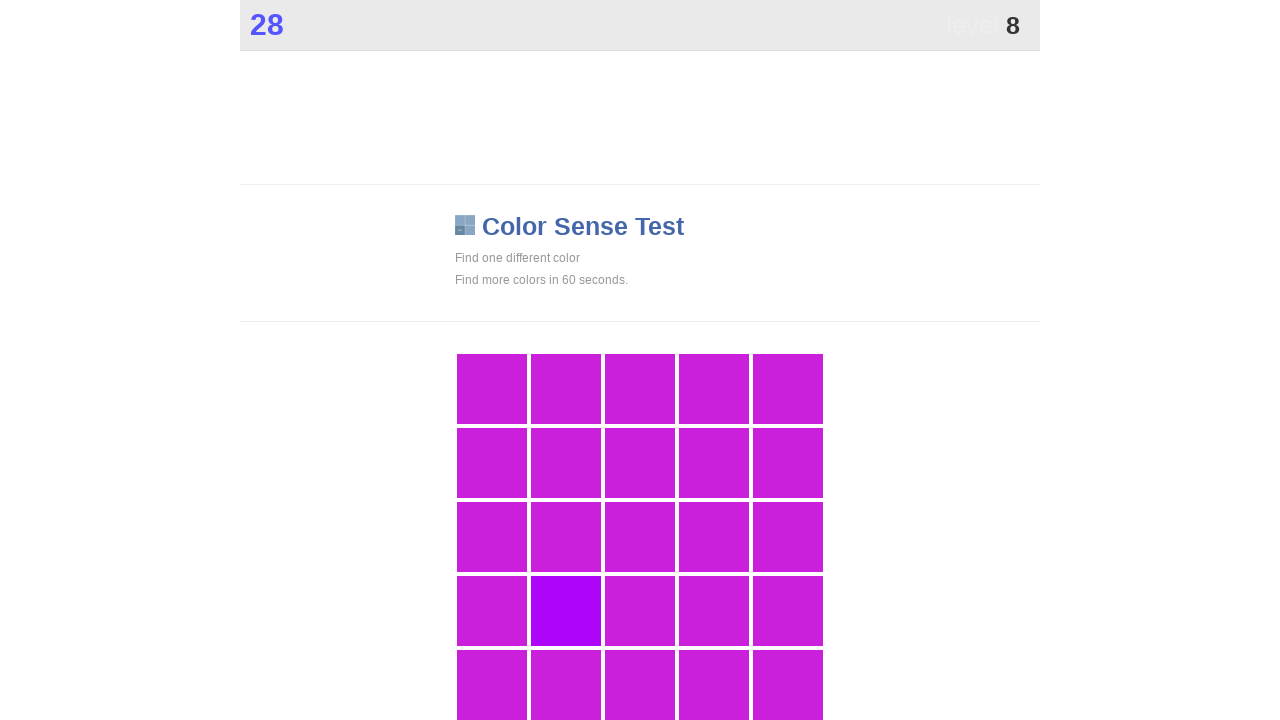

Clicked unique colored element at index 16
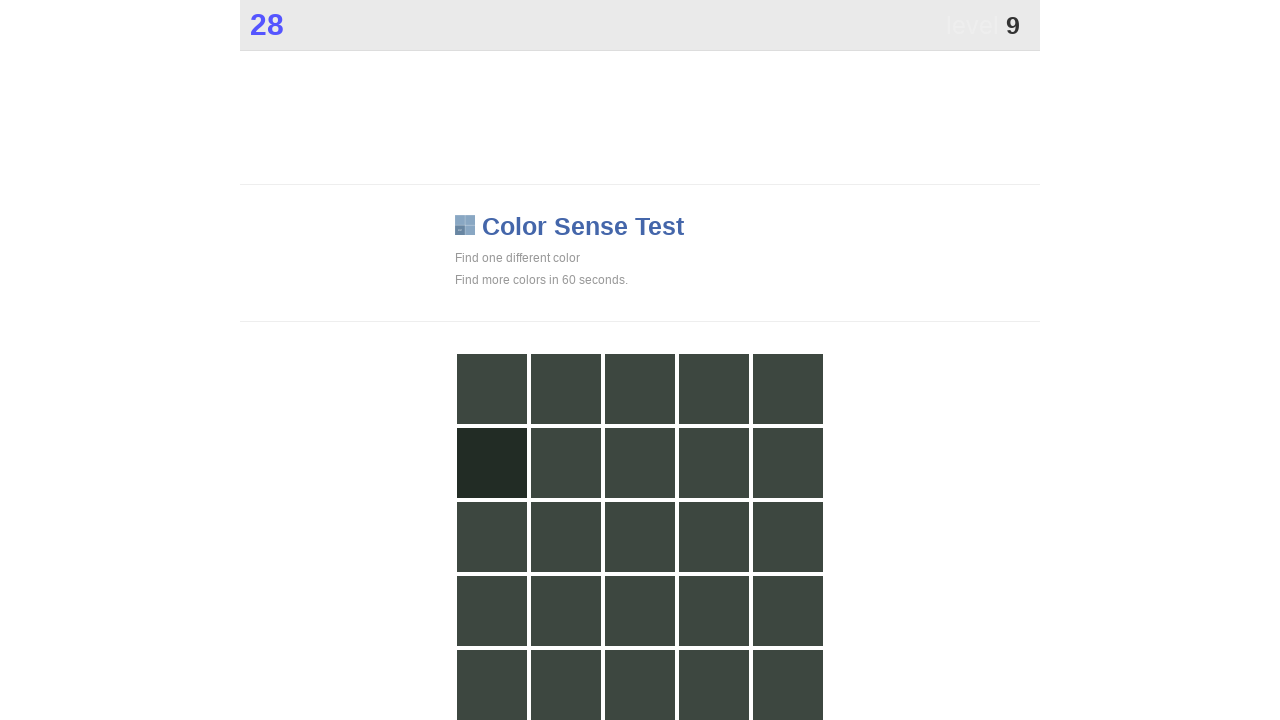

Waited 100ms for page update
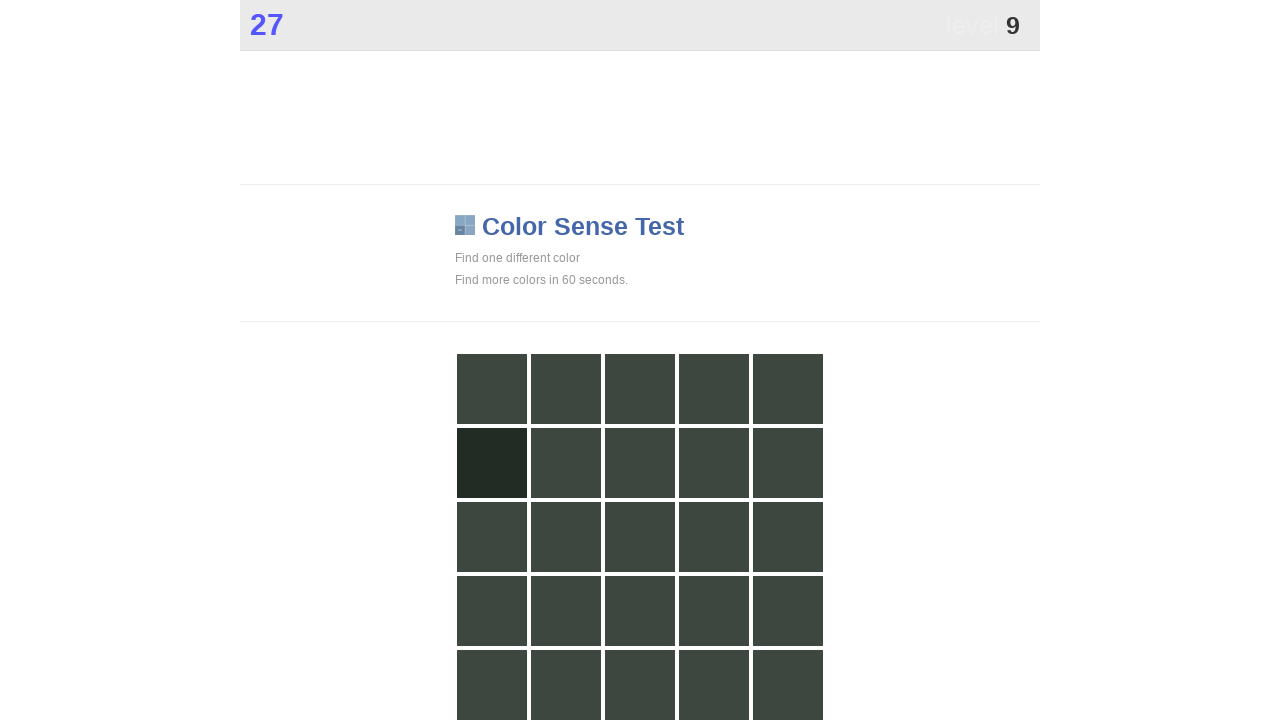

Retrieved all grid elements
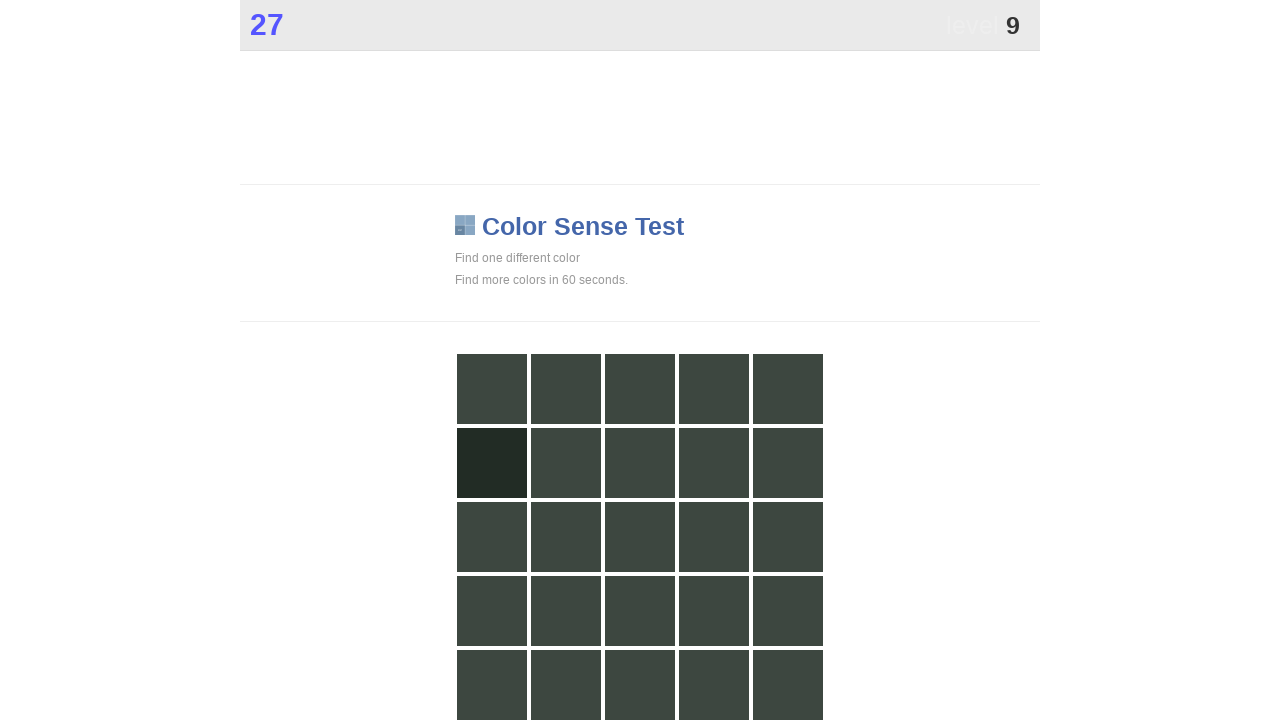

Retrieved background colors for 230 grid elements
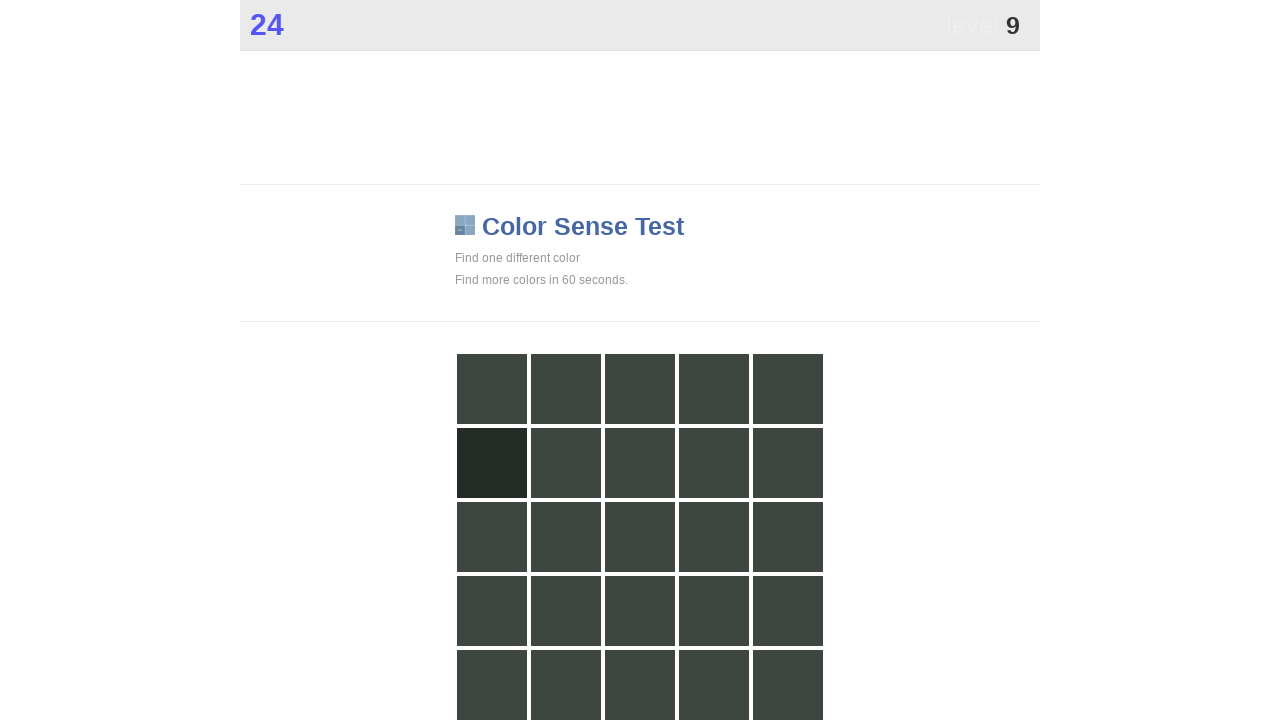

Identified unique color: rgb(34, 44, 37)
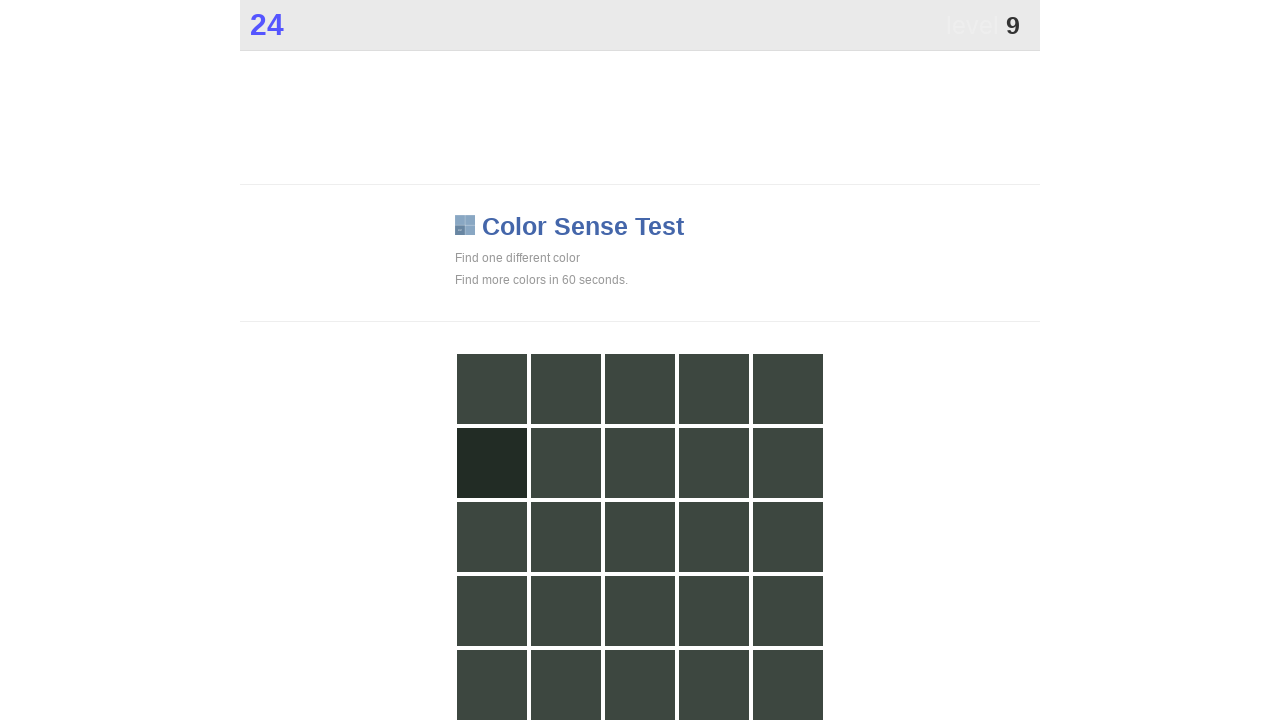

Clicked unique colored element at index 5
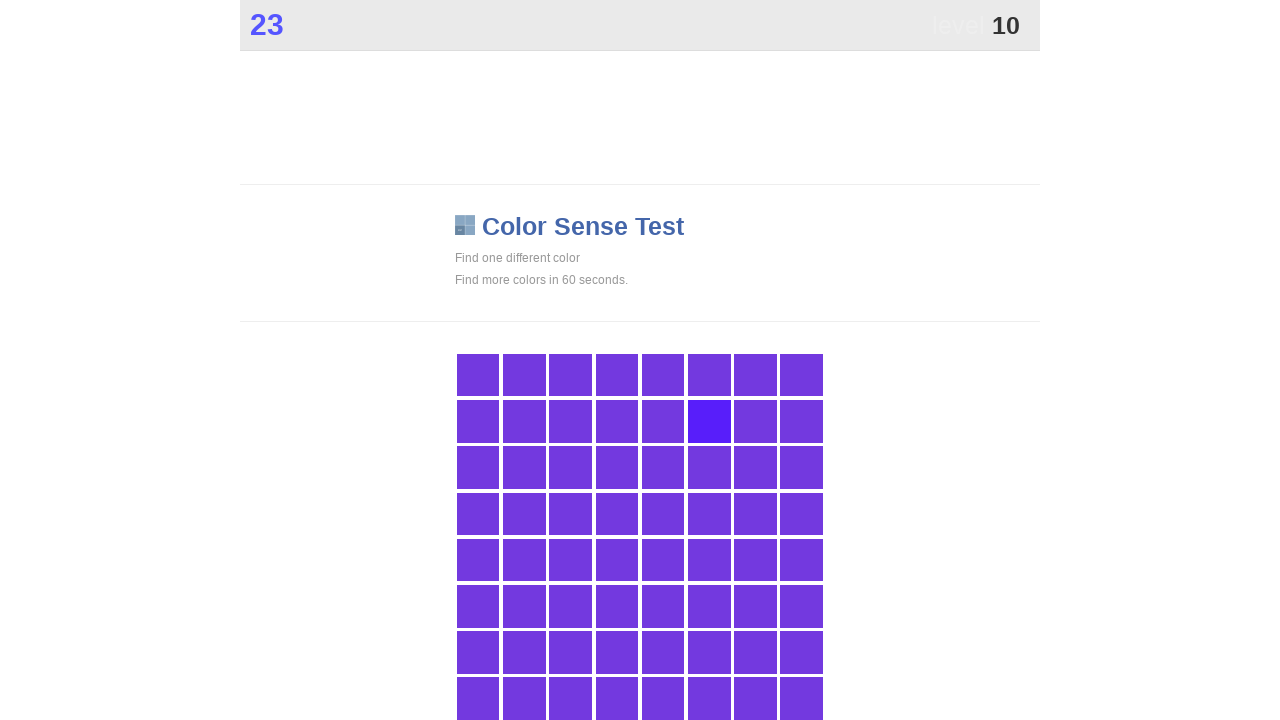

Waited 100ms for page update
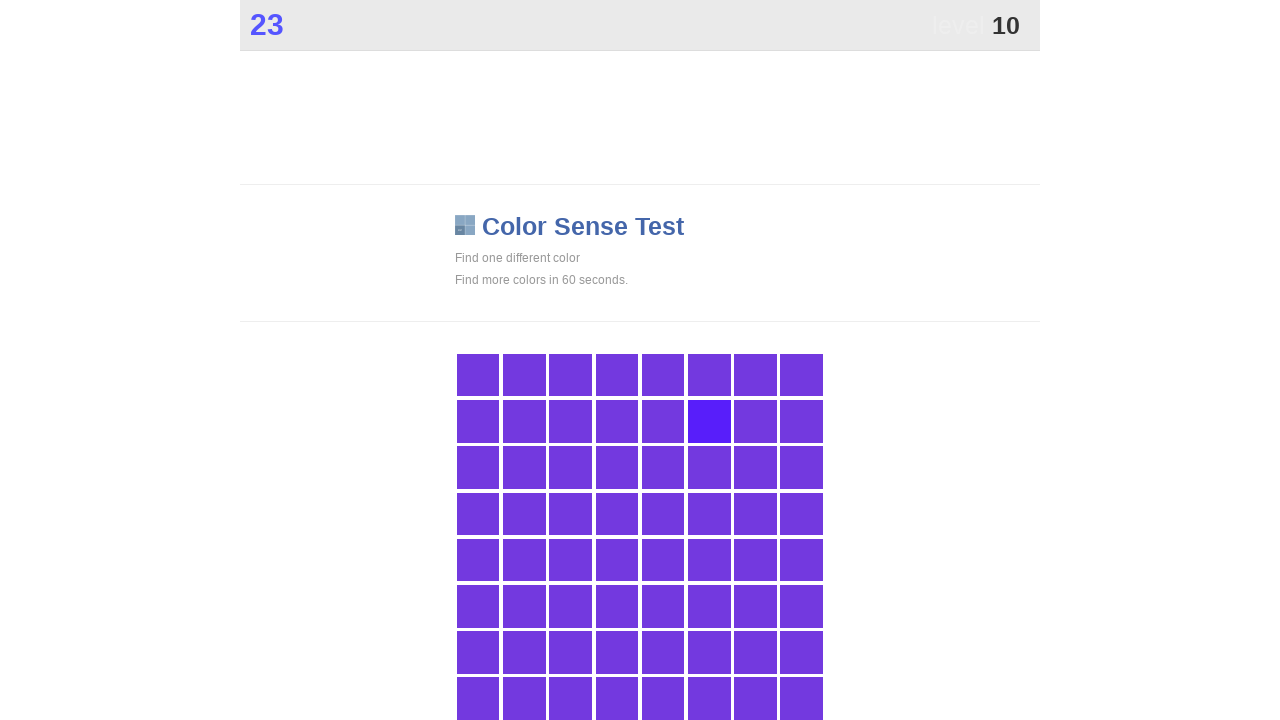

Retrieved all grid elements
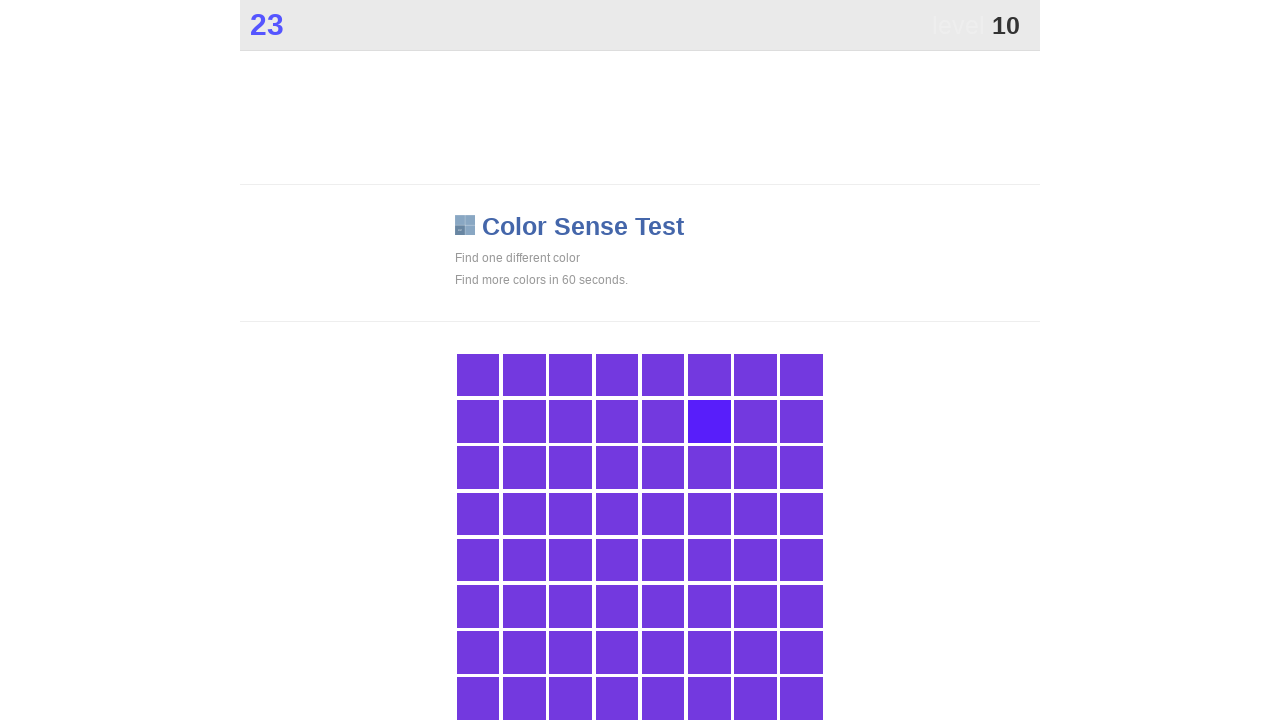

Retrieved background colors for 230 grid elements
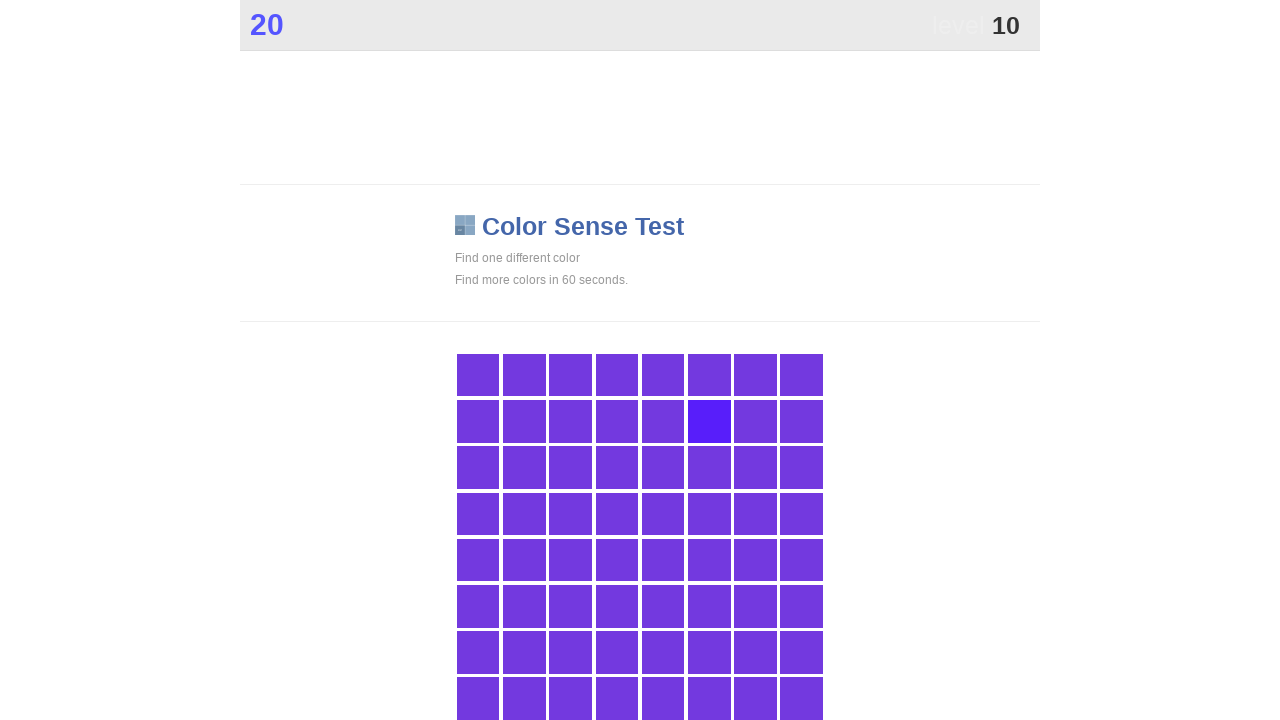

Identified unique color: rgb(88, 30, 250)
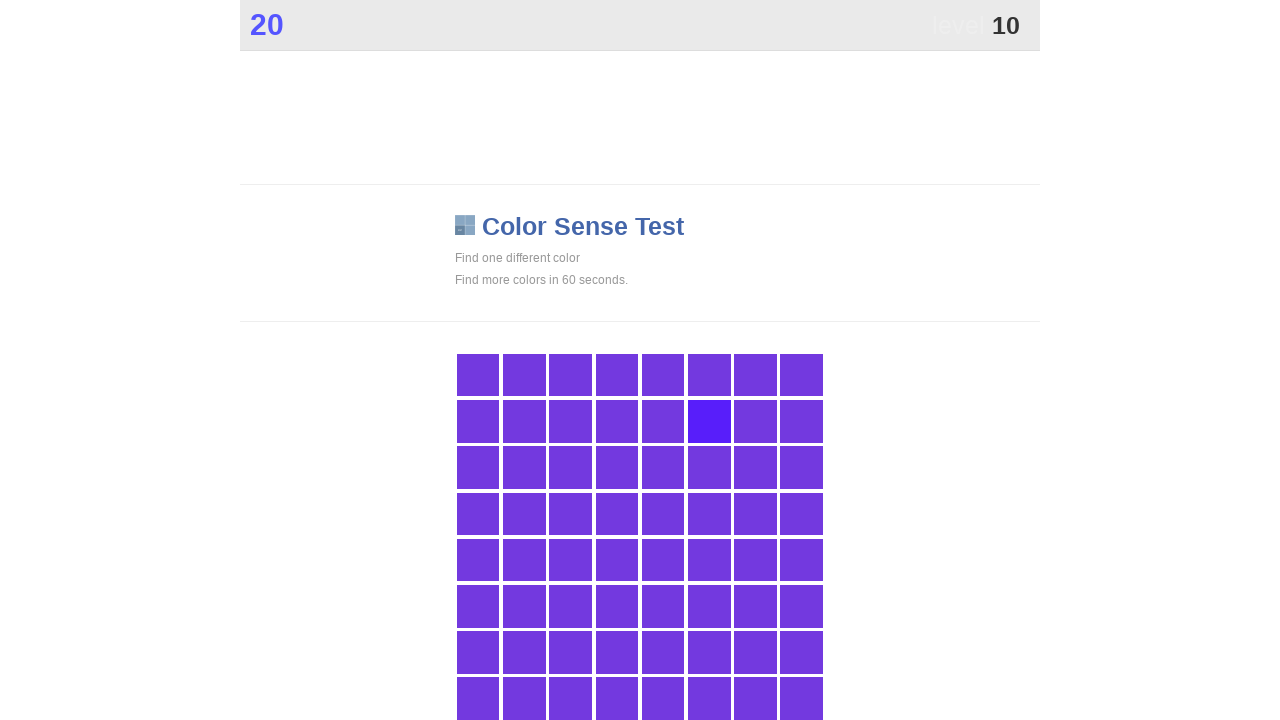

Clicked unique colored element at index 13
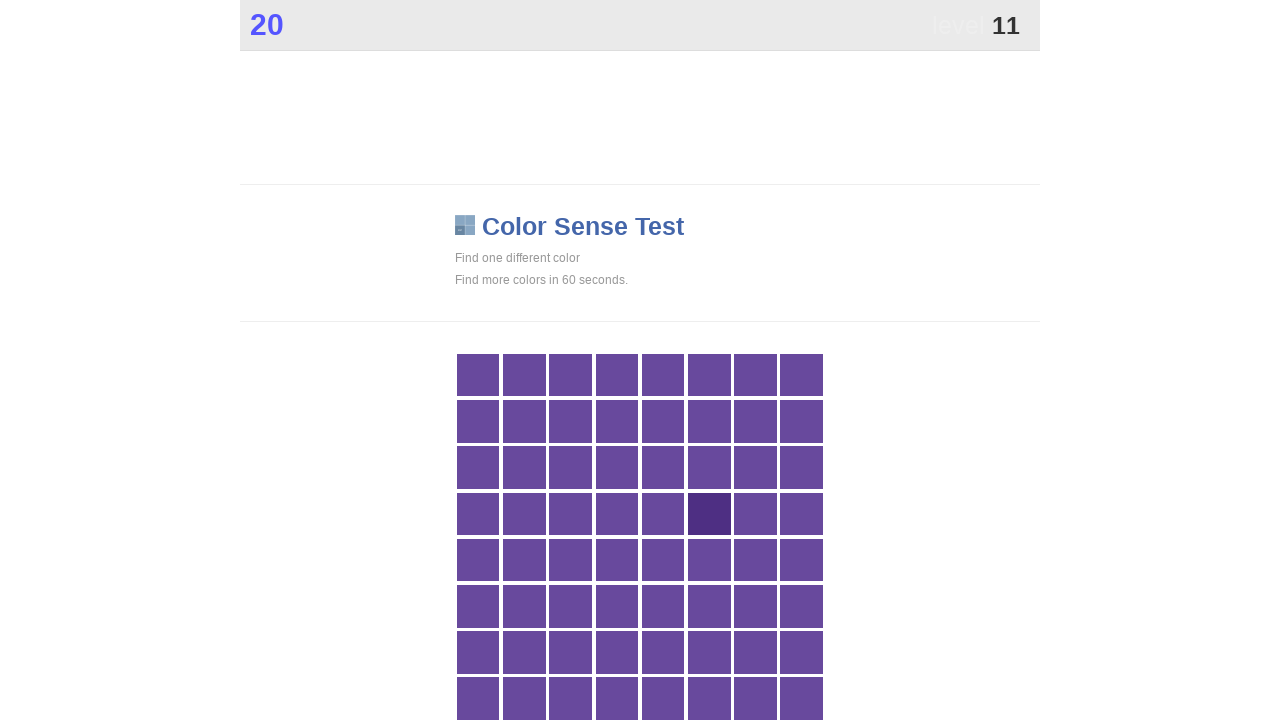

Waited 100ms for page update
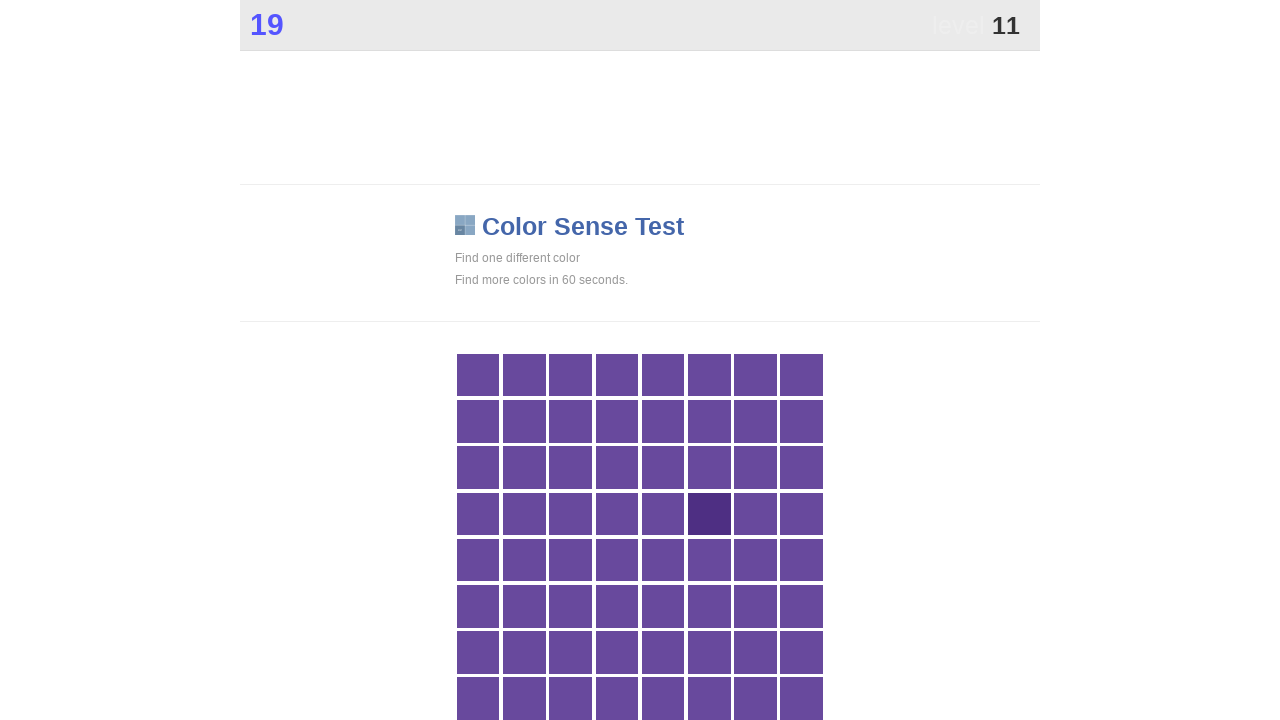

Retrieved all grid elements
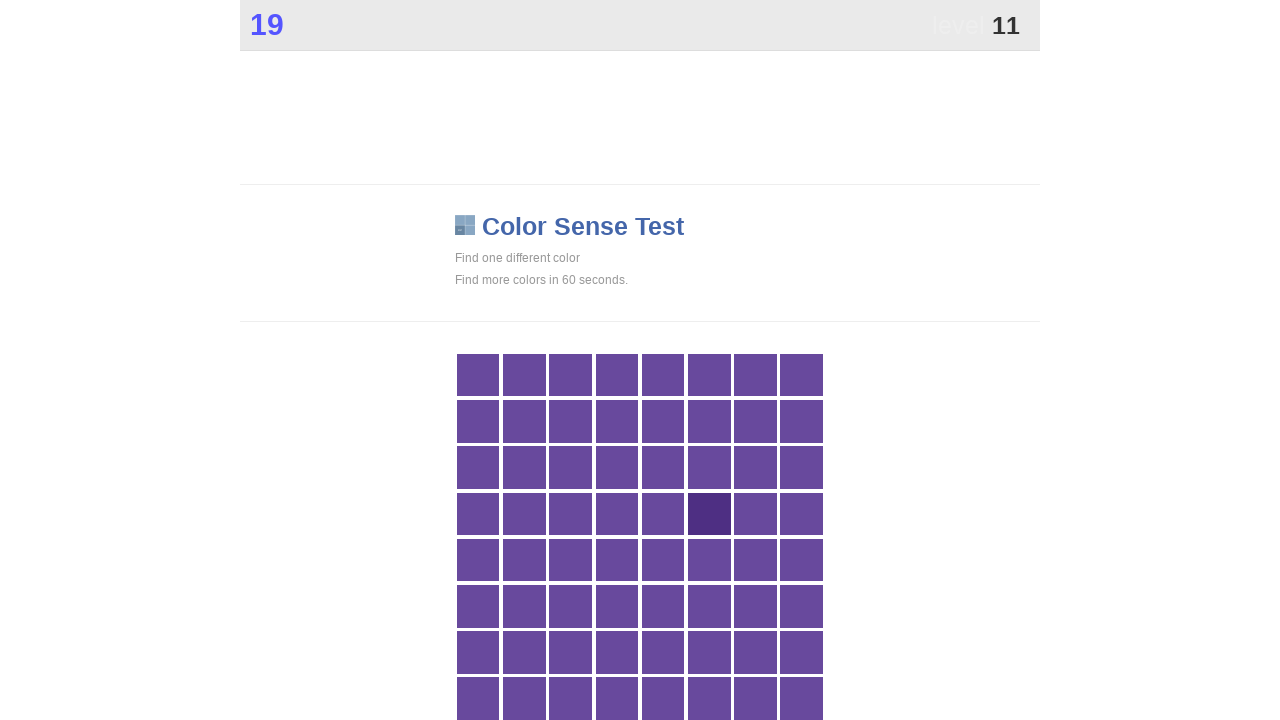

Retrieved background colors for 230 grid elements
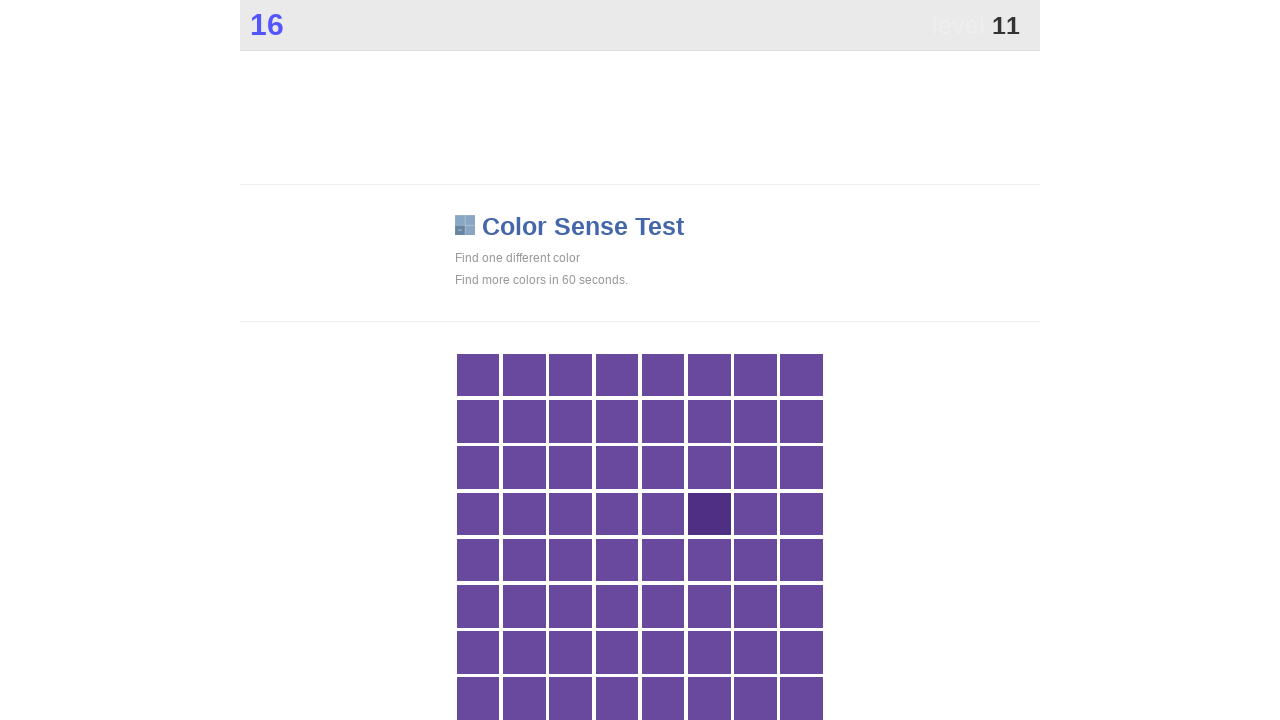

Identified unique color: rgb(78, 47, 131)
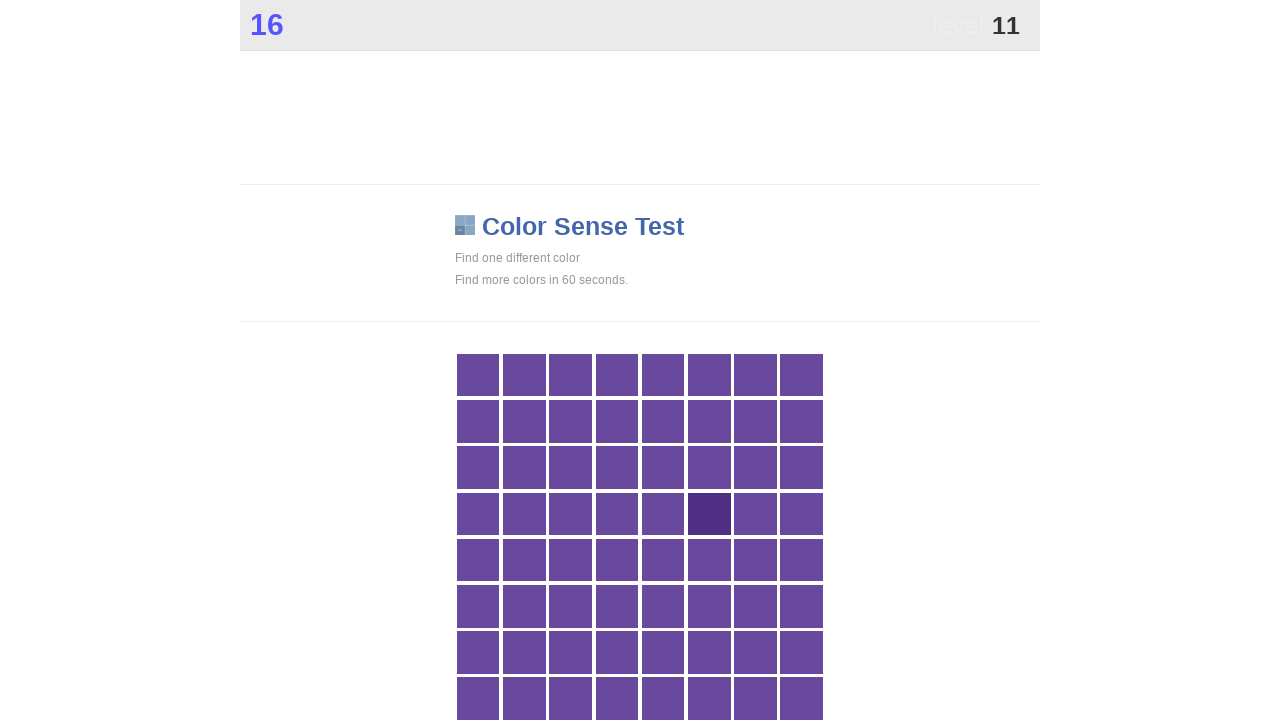

Clicked unique colored element at index 29
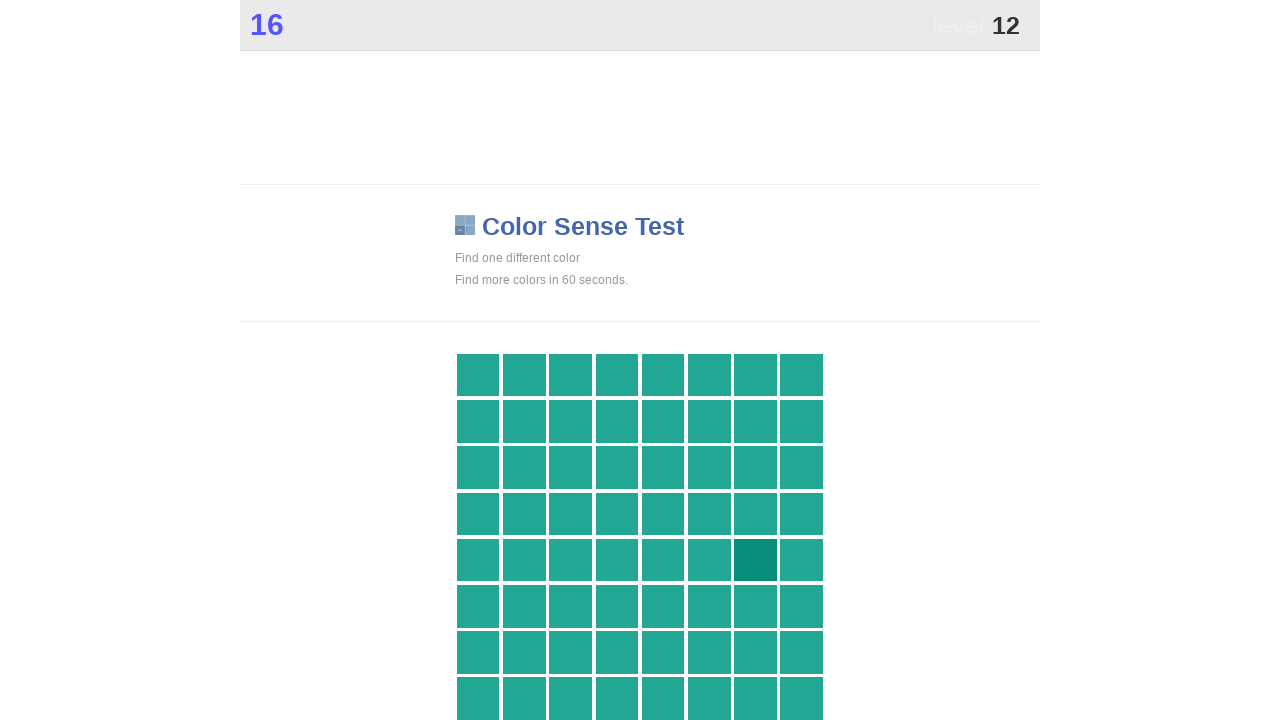

Waited 100ms for page update
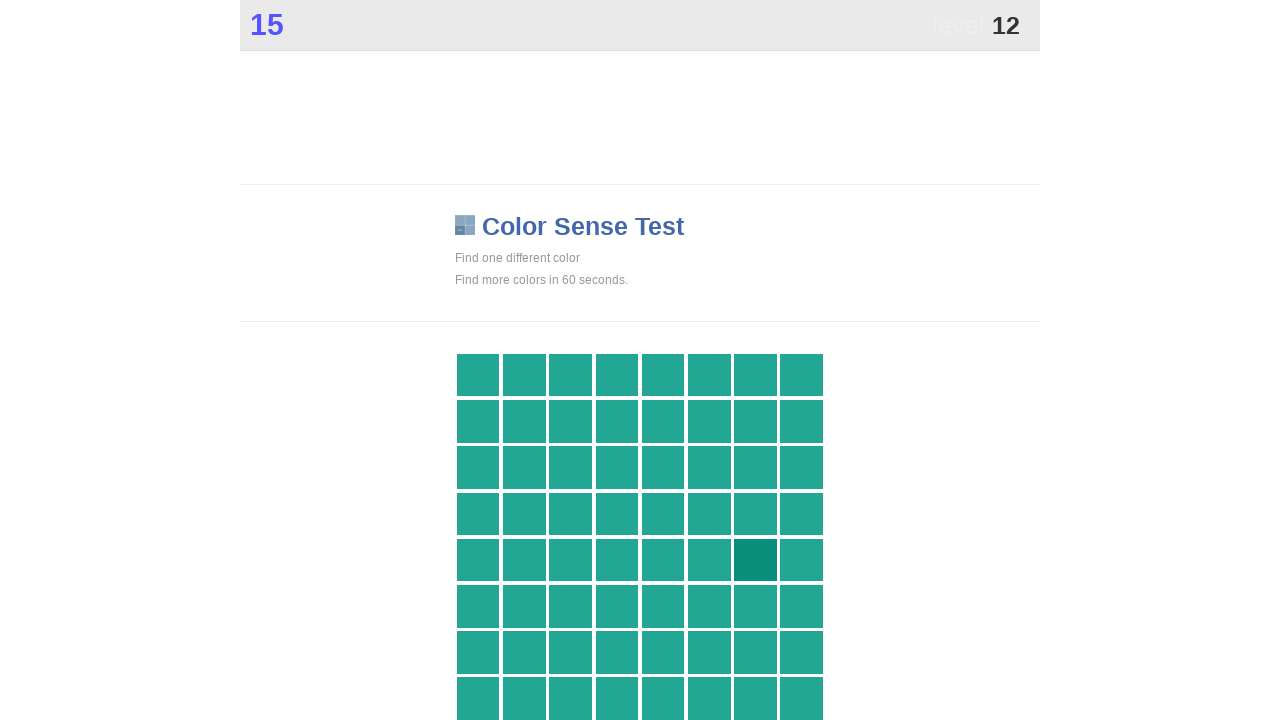

Retrieved all grid elements
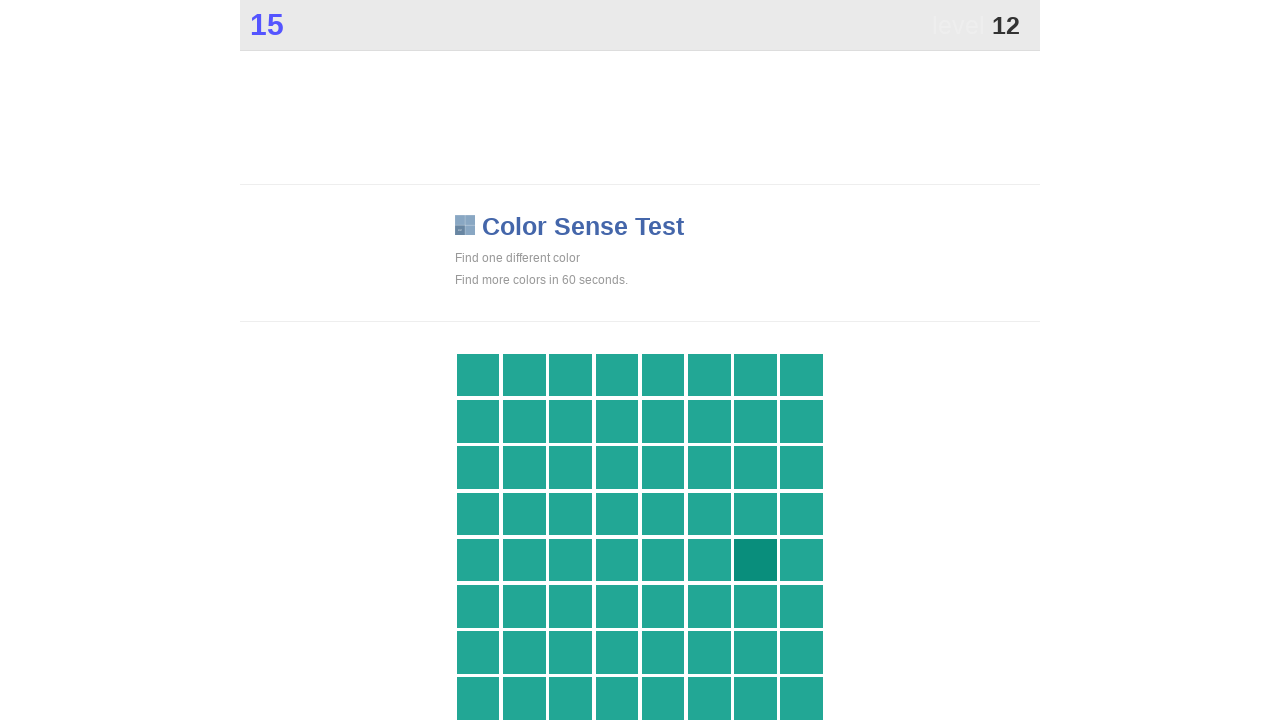

Retrieved background colors for 230 grid elements
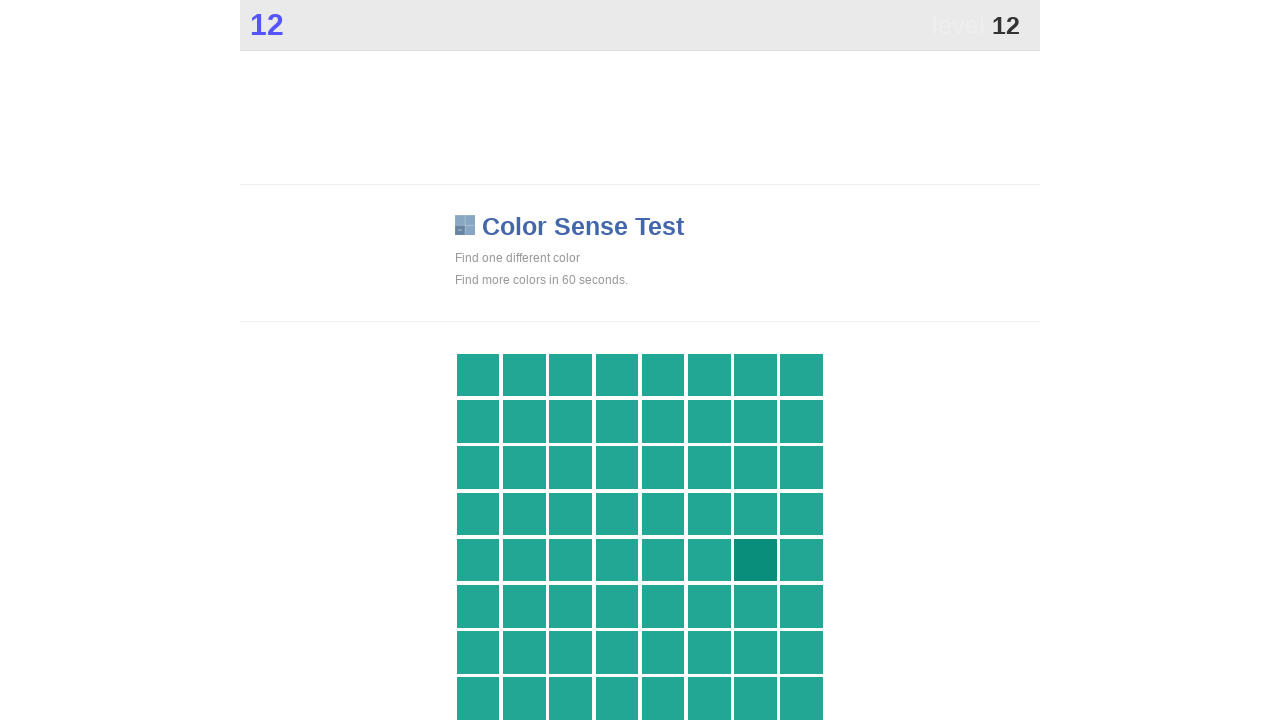

Identified unique color: rgb(9, 142, 124)
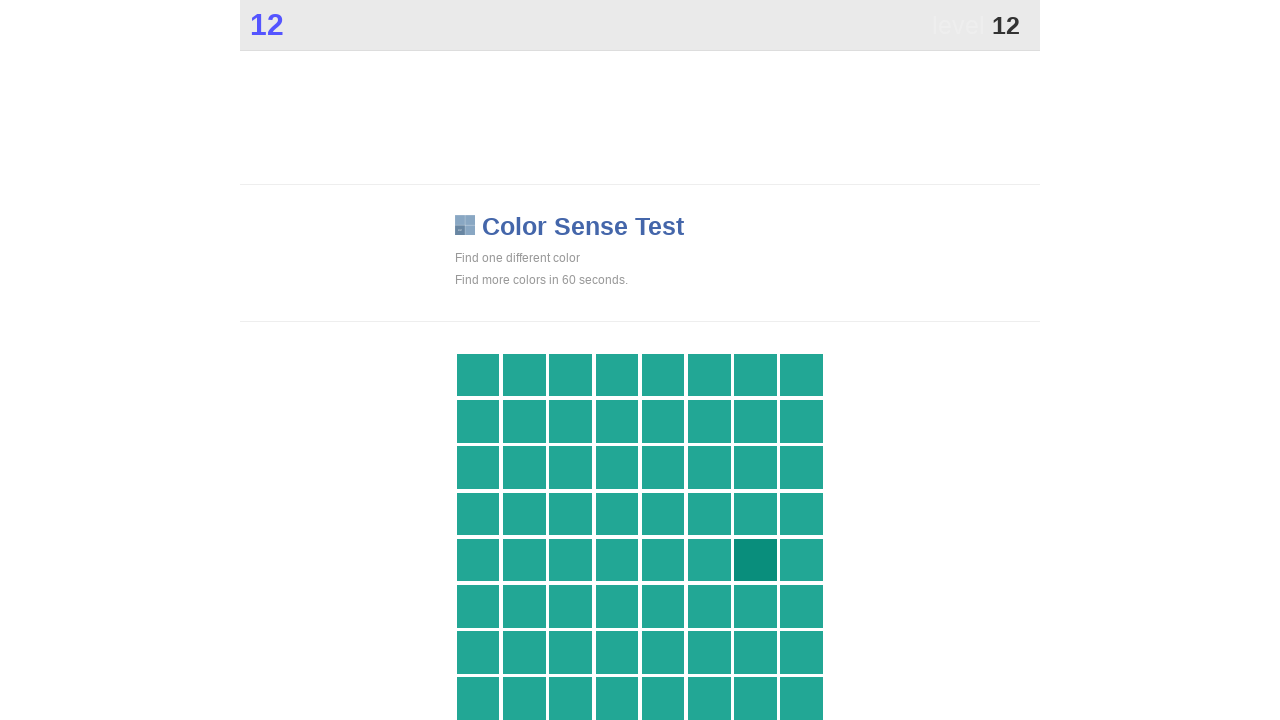

Clicked unique colored element at index 38
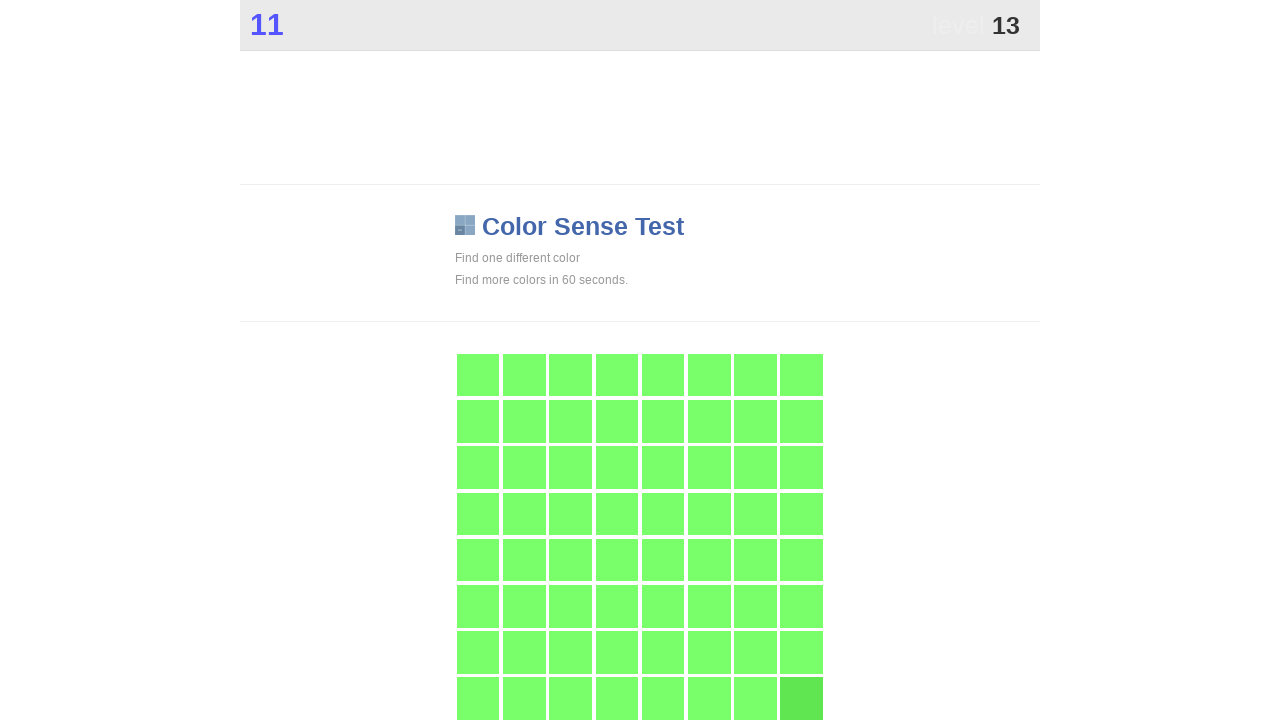

Waited 100ms for page update
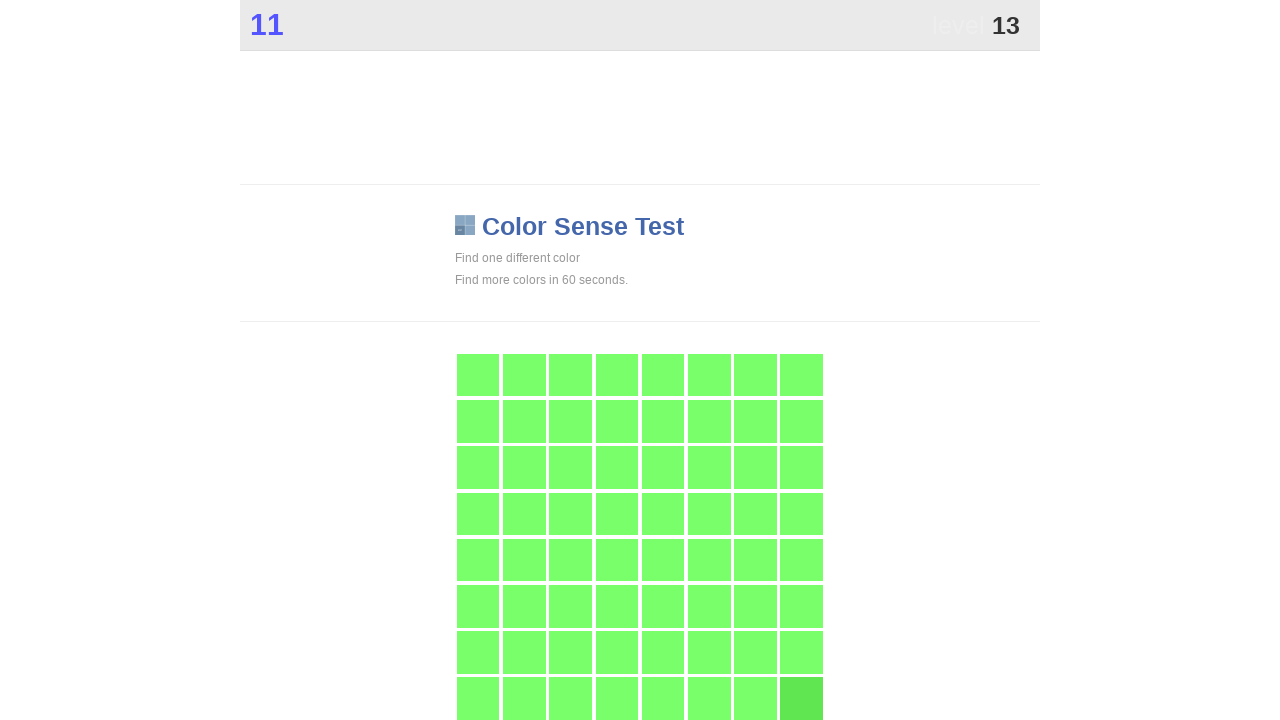

Retrieved all grid elements
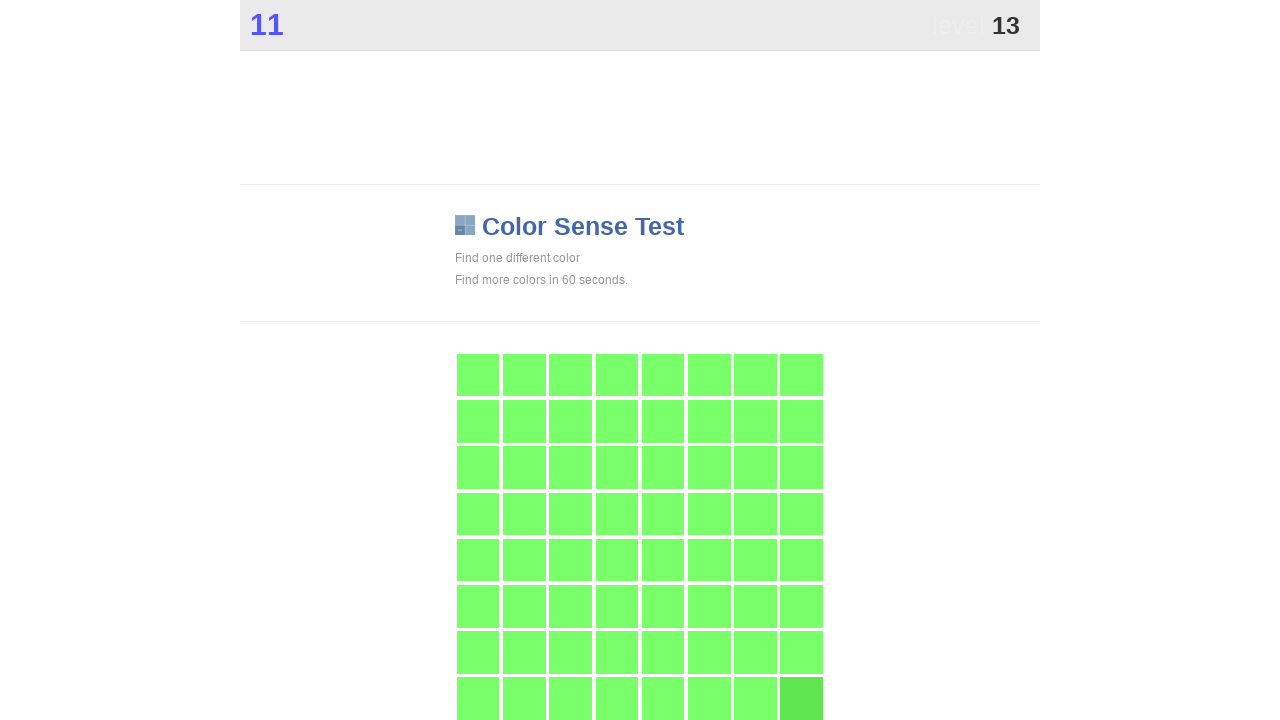

Retrieved background colors for 230 grid elements
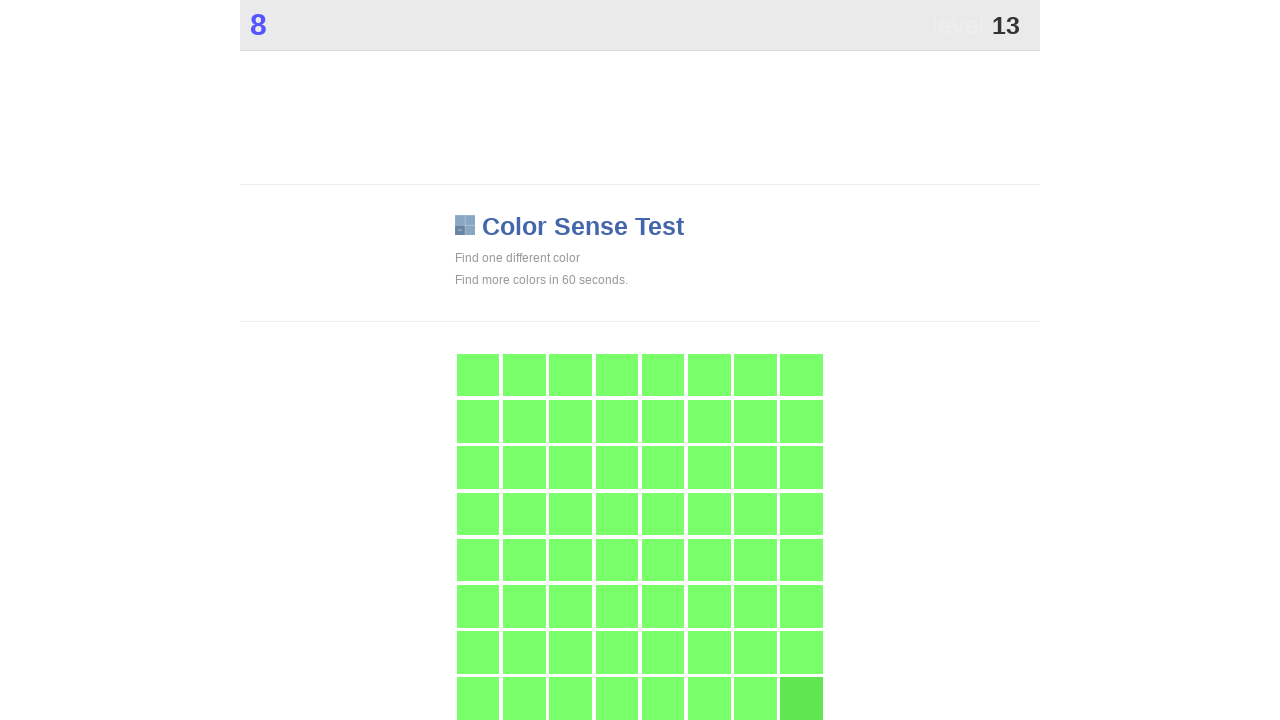

Identified unique color: rgb(96, 230, 81)
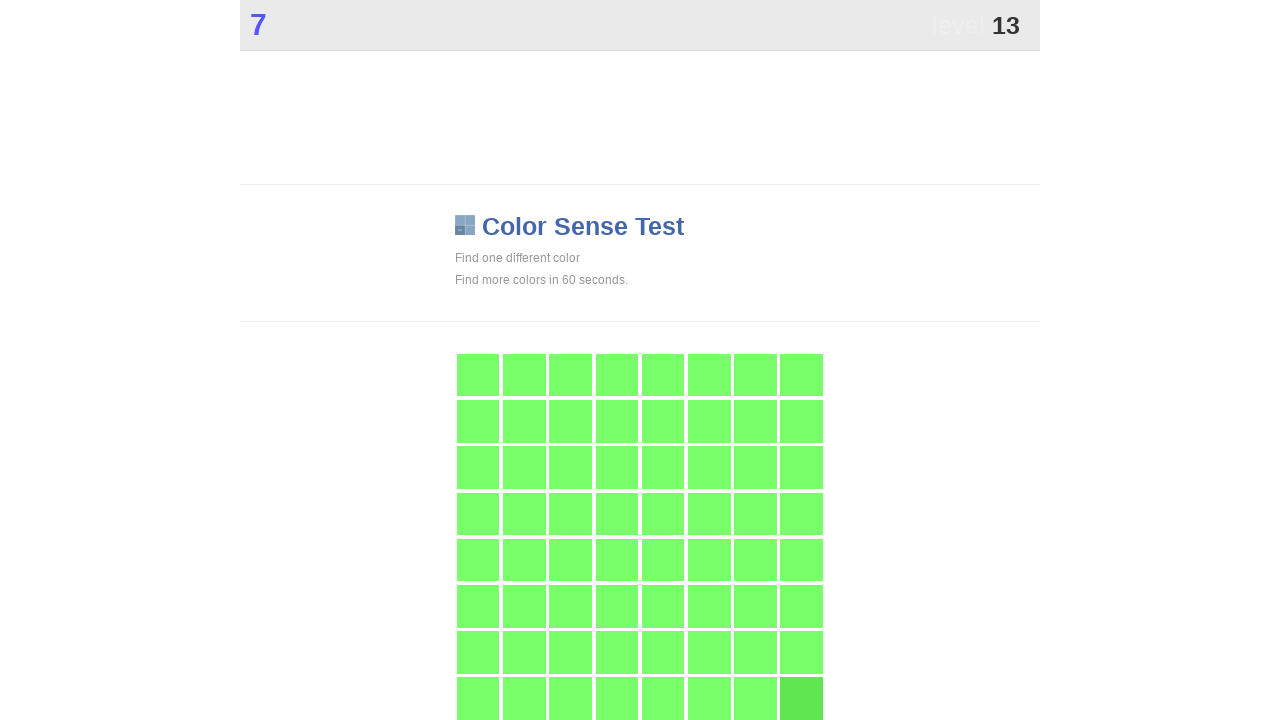

Clicked unique colored element at index 63
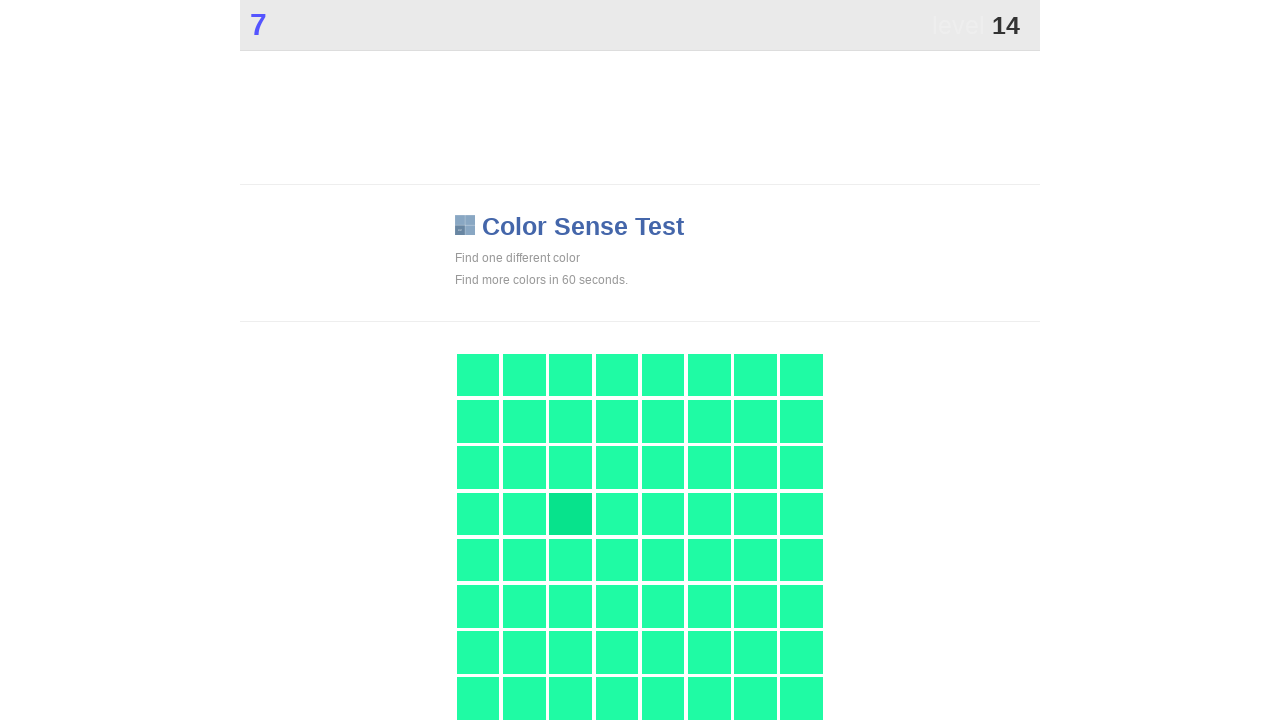

Waited 100ms for page update
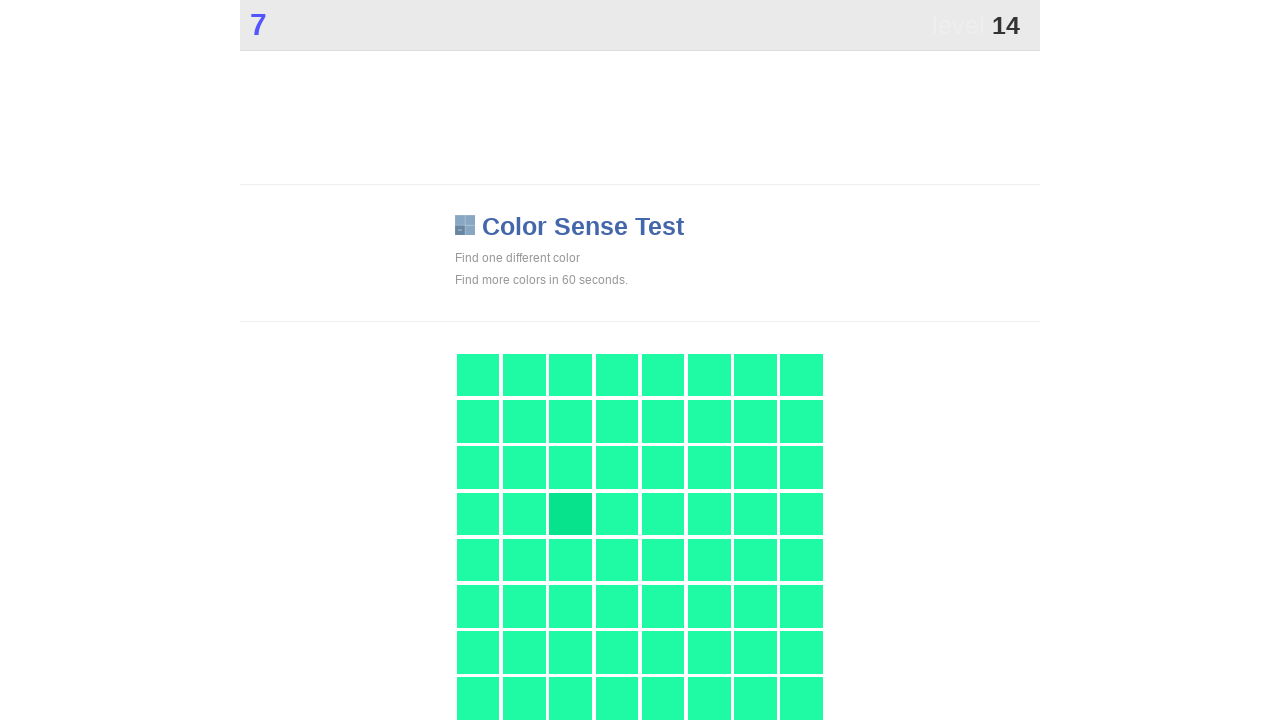

Retrieved all grid elements
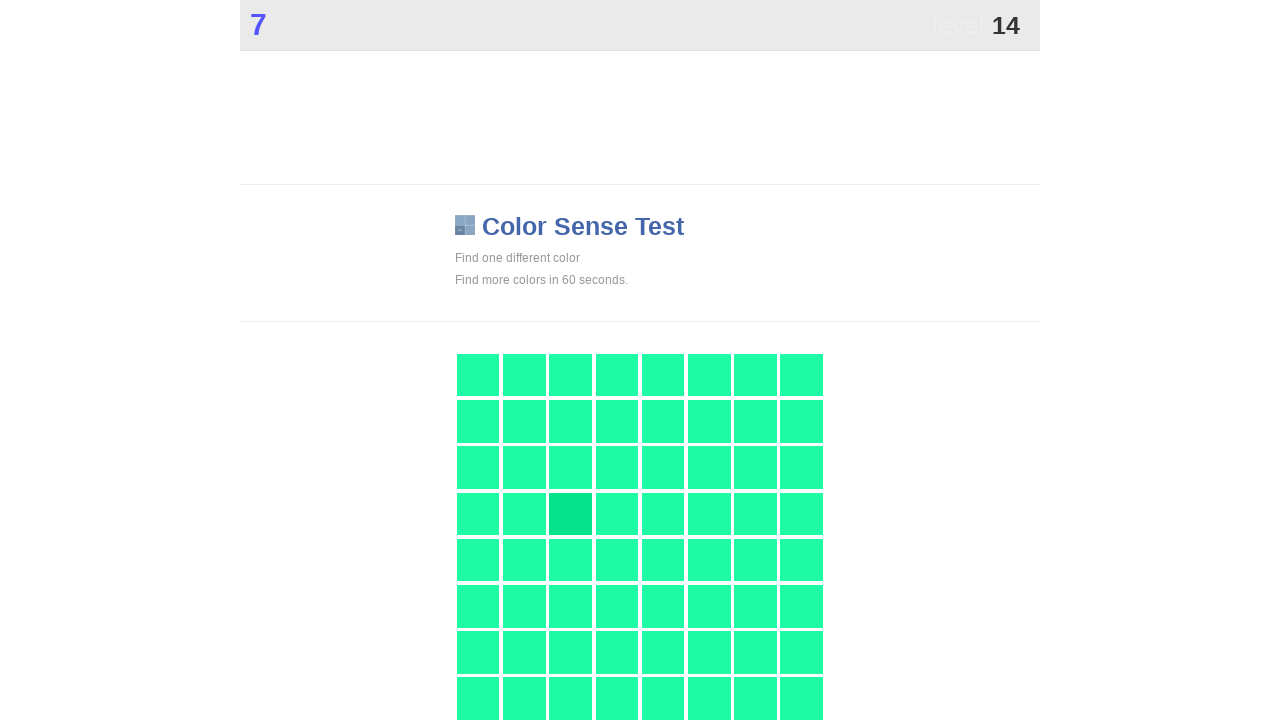

Retrieved background colors for 230 grid elements
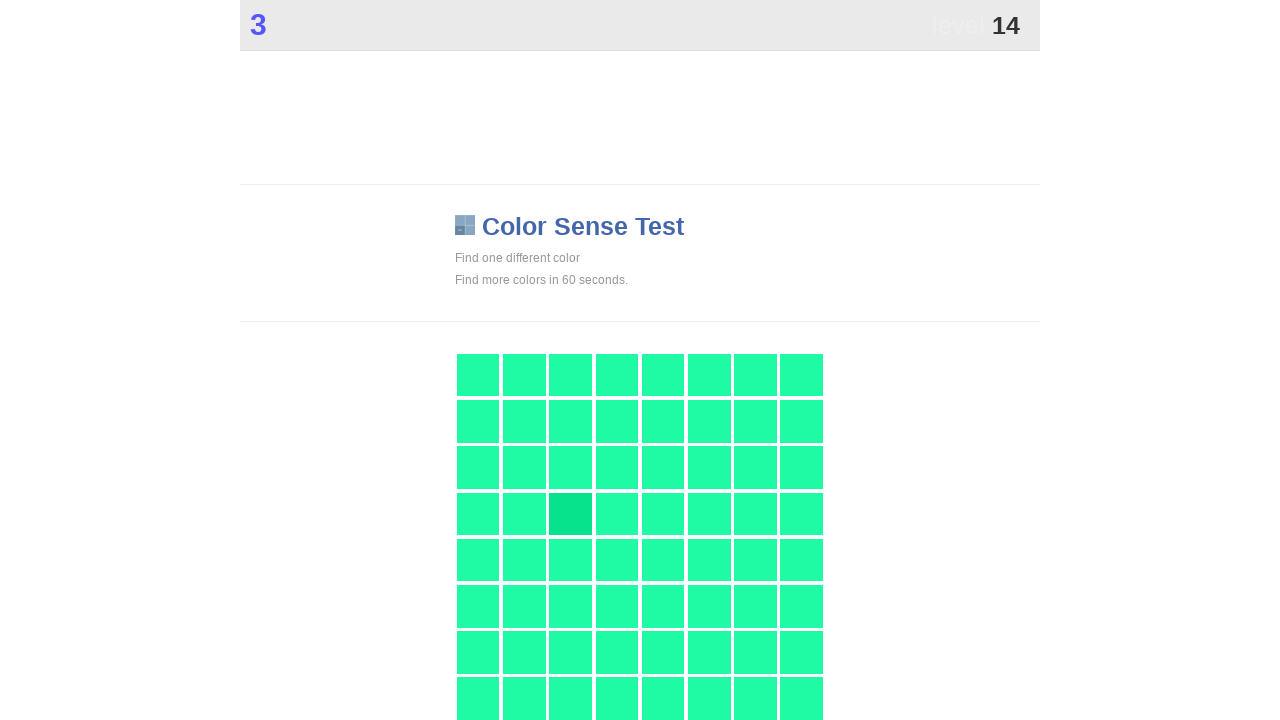

Identified unique color: rgb(7, 227, 140)
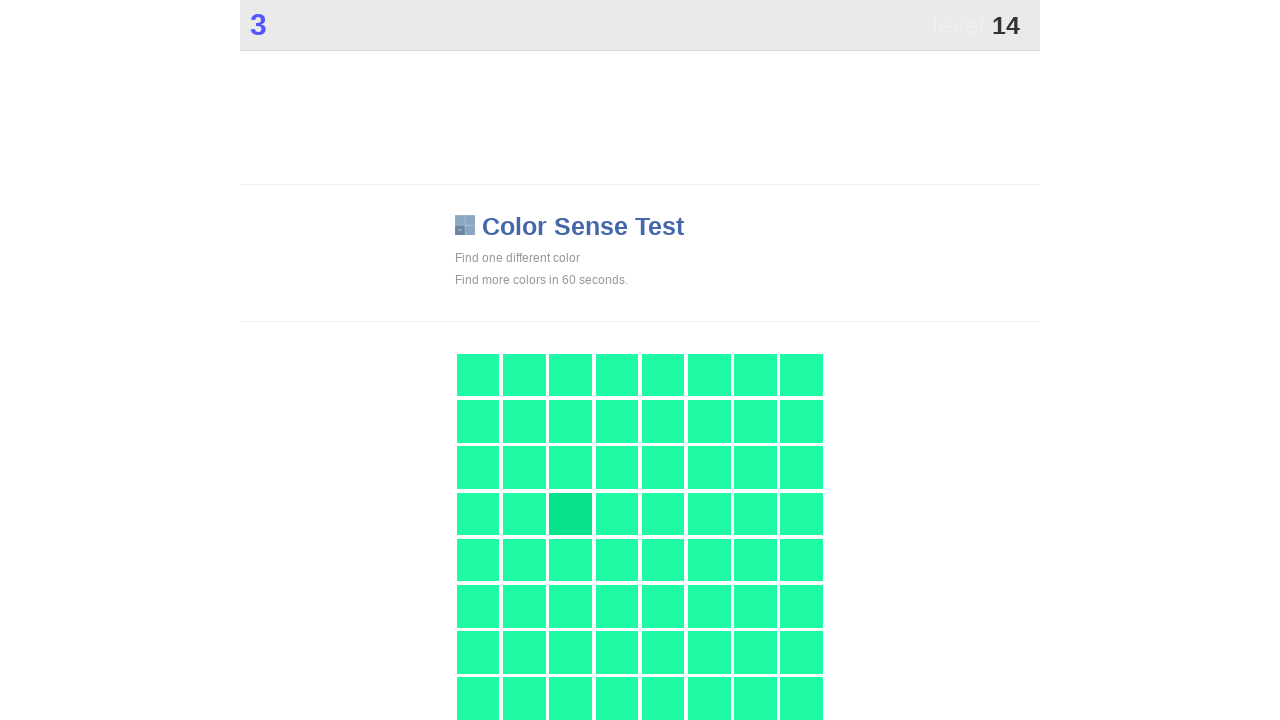

Clicked unique colored element at index 26
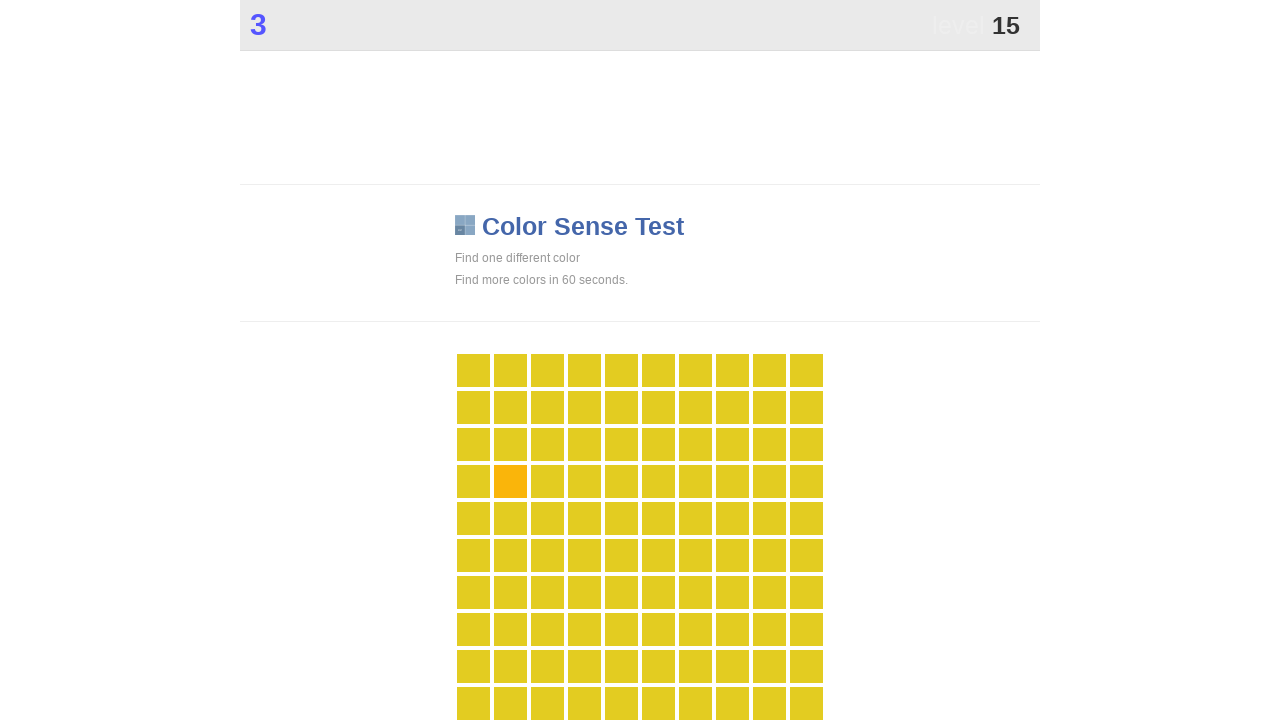

Waited 100ms for page update
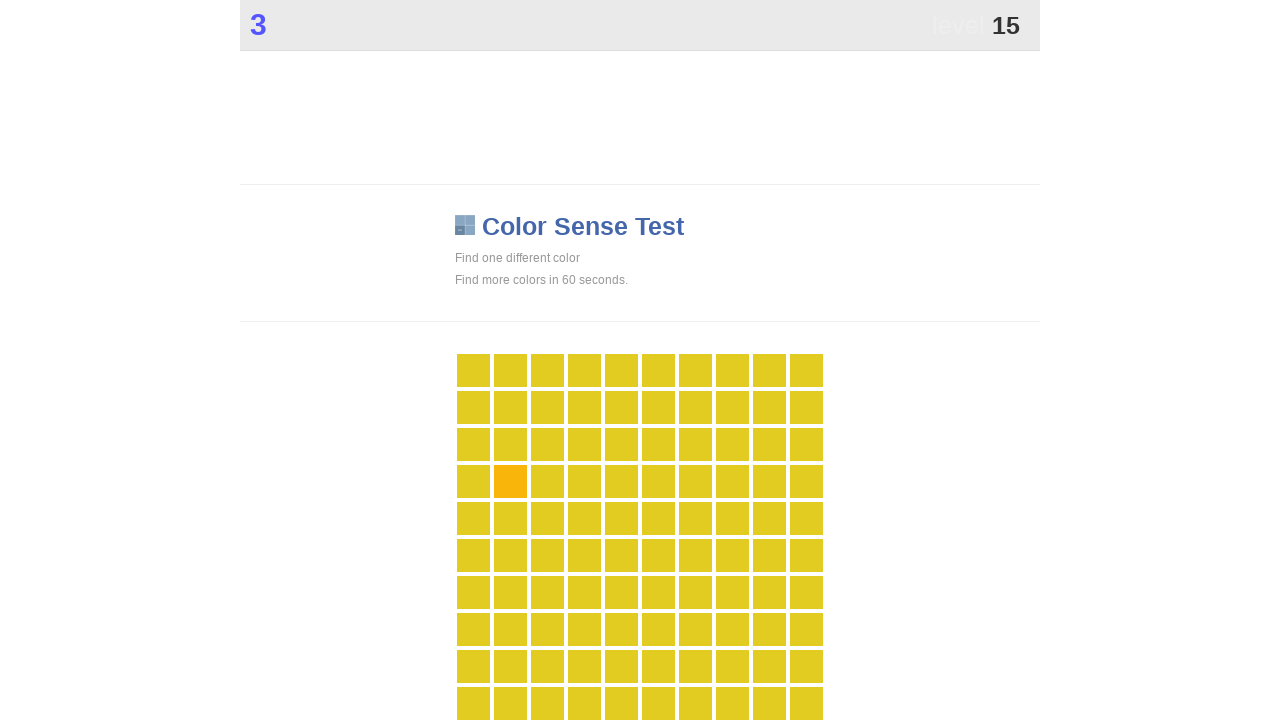

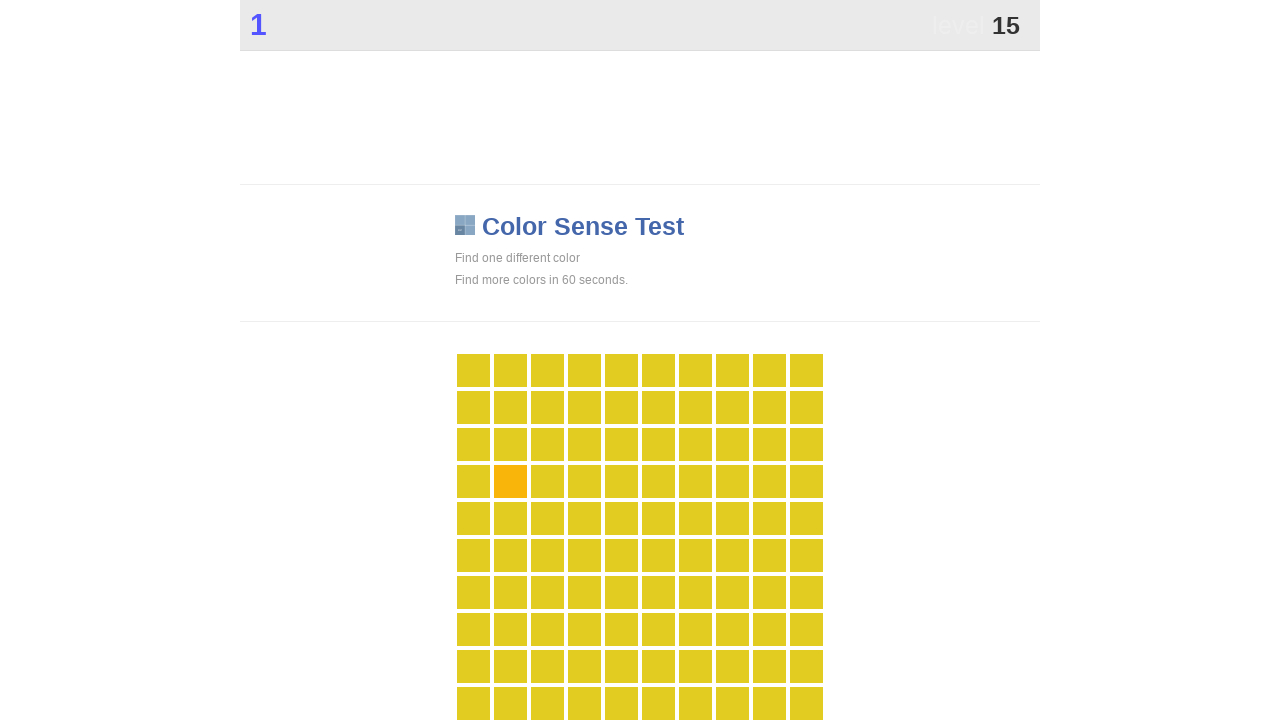